Tests filling a large form by entering the same text into all input fields and clicking the submit button

Starting URL: http://suninjuly.github.io/huge_form.html

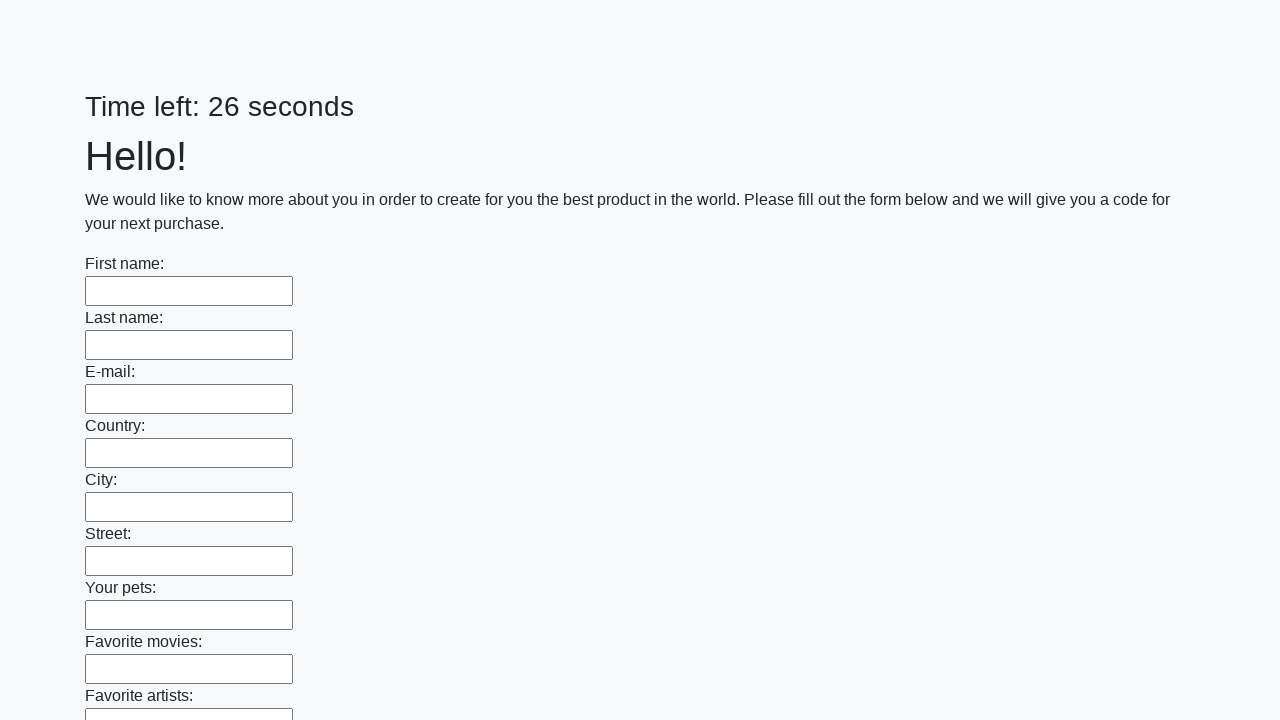

Located all input fields on the huge form
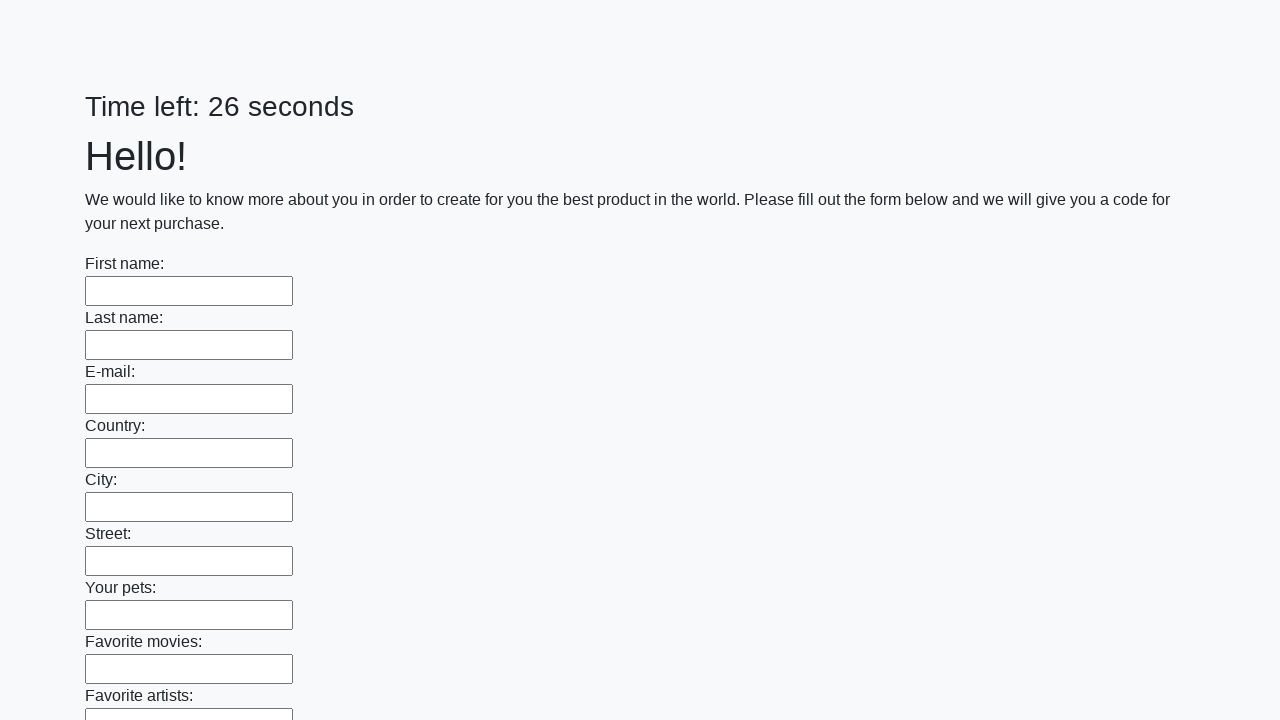

Filled input field with 'Test Answer 123' on input >> nth=0
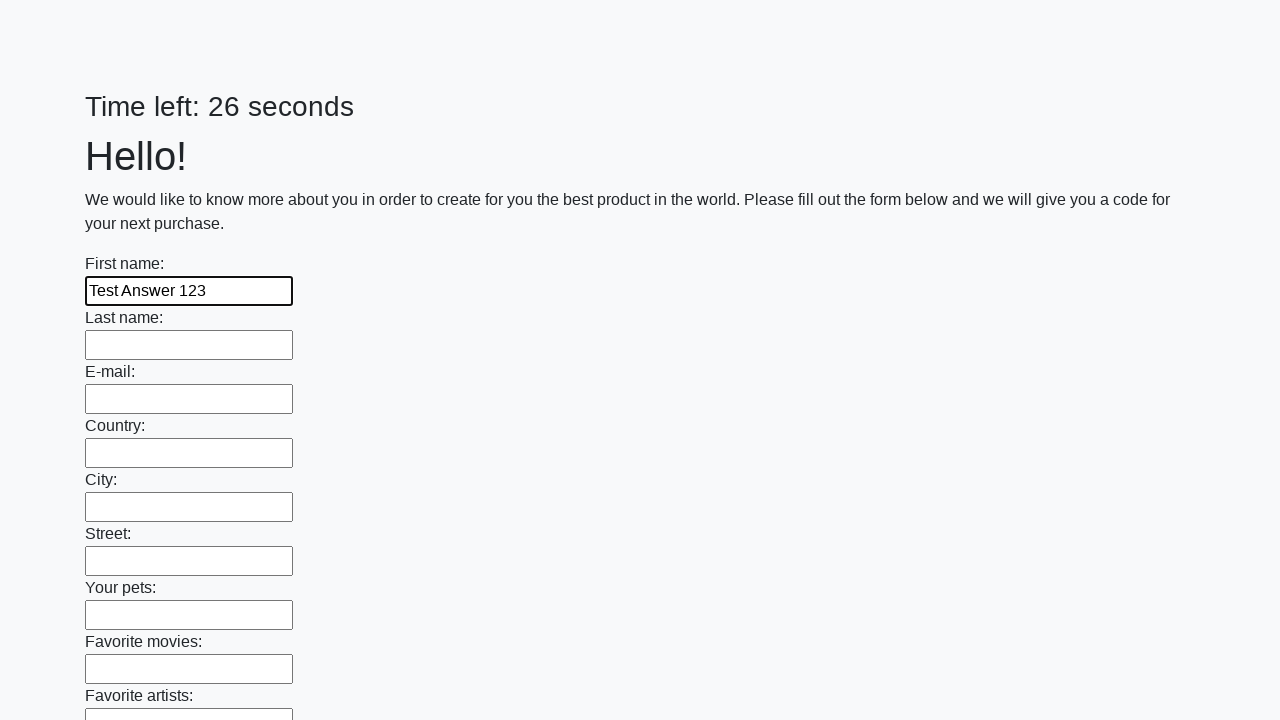

Filled input field with 'Test Answer 123' on input >> nth=1
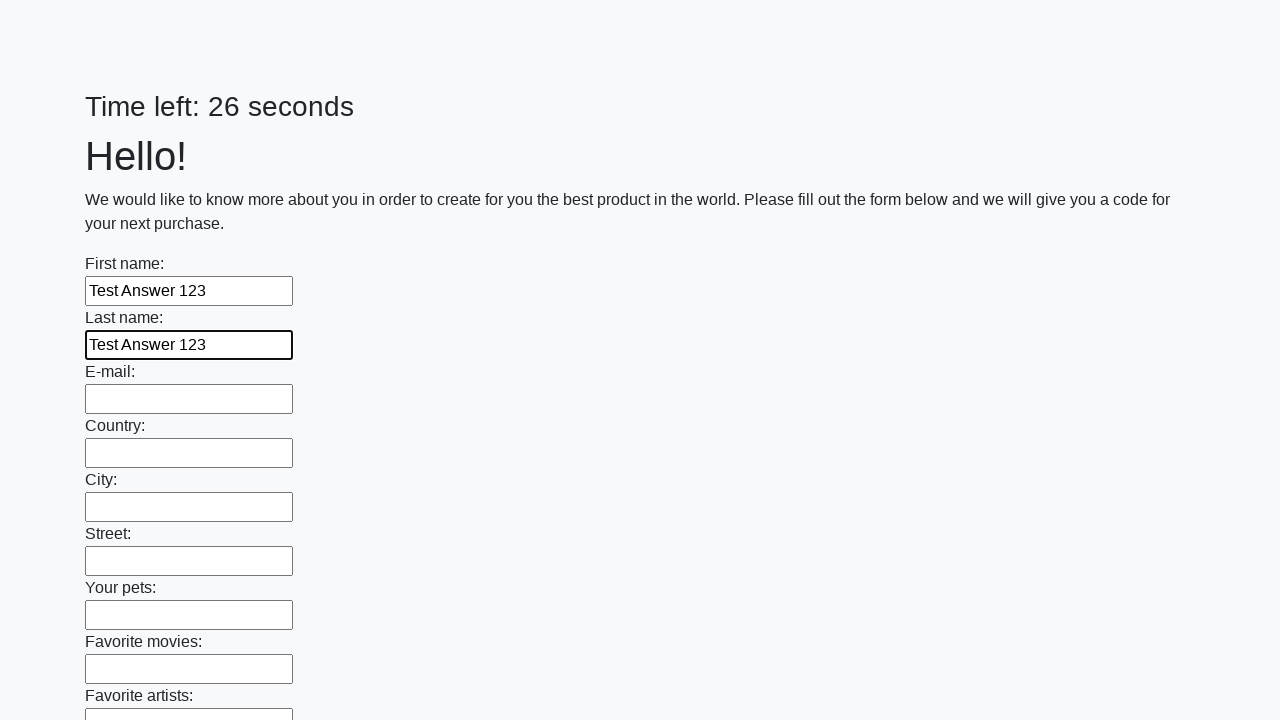

Filled input field with 'Test Answer 123' on input >> nth=2
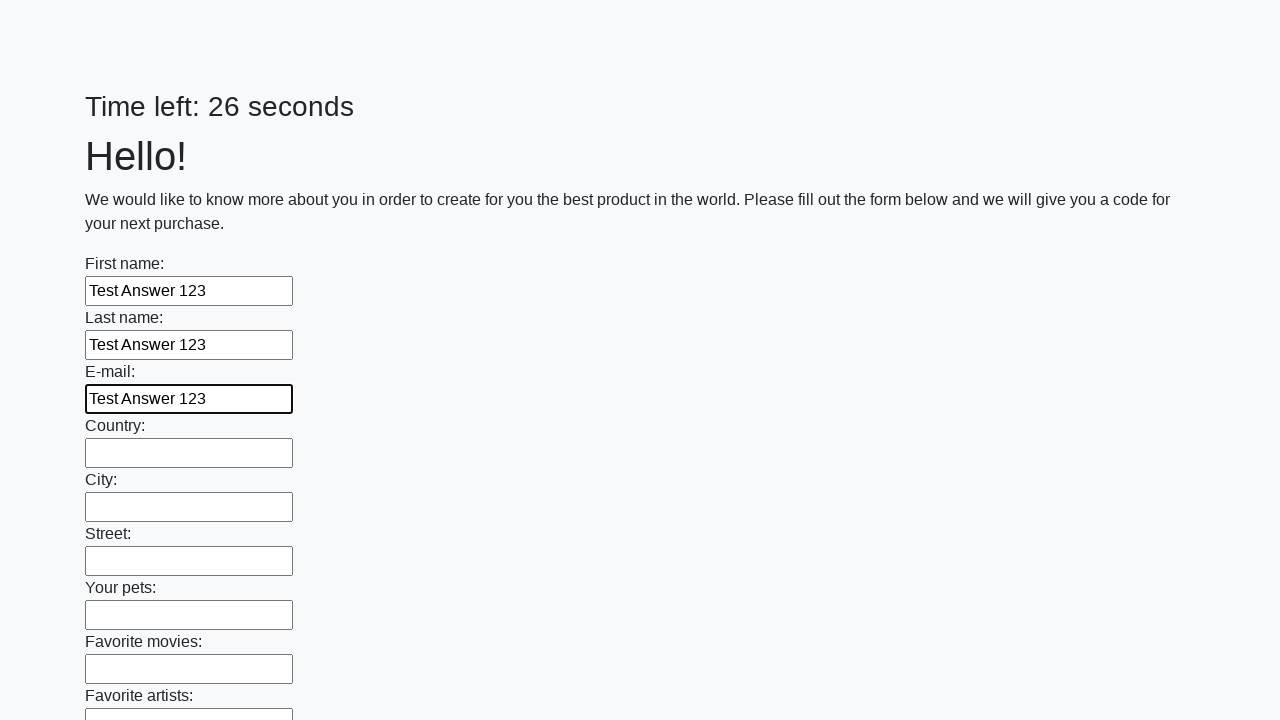

Filled input field with 'Test Answer 123' on input >> nth=3
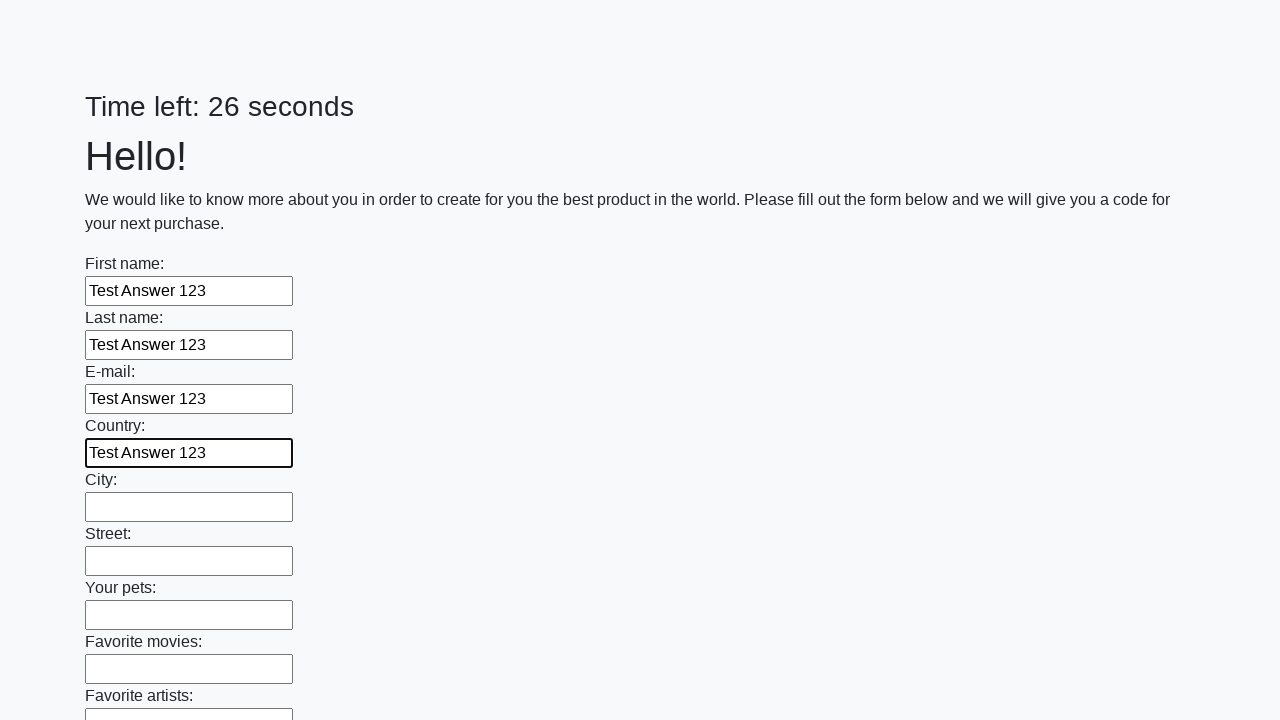

Filled input field with 'Test Answer 123' on input >> nth=4
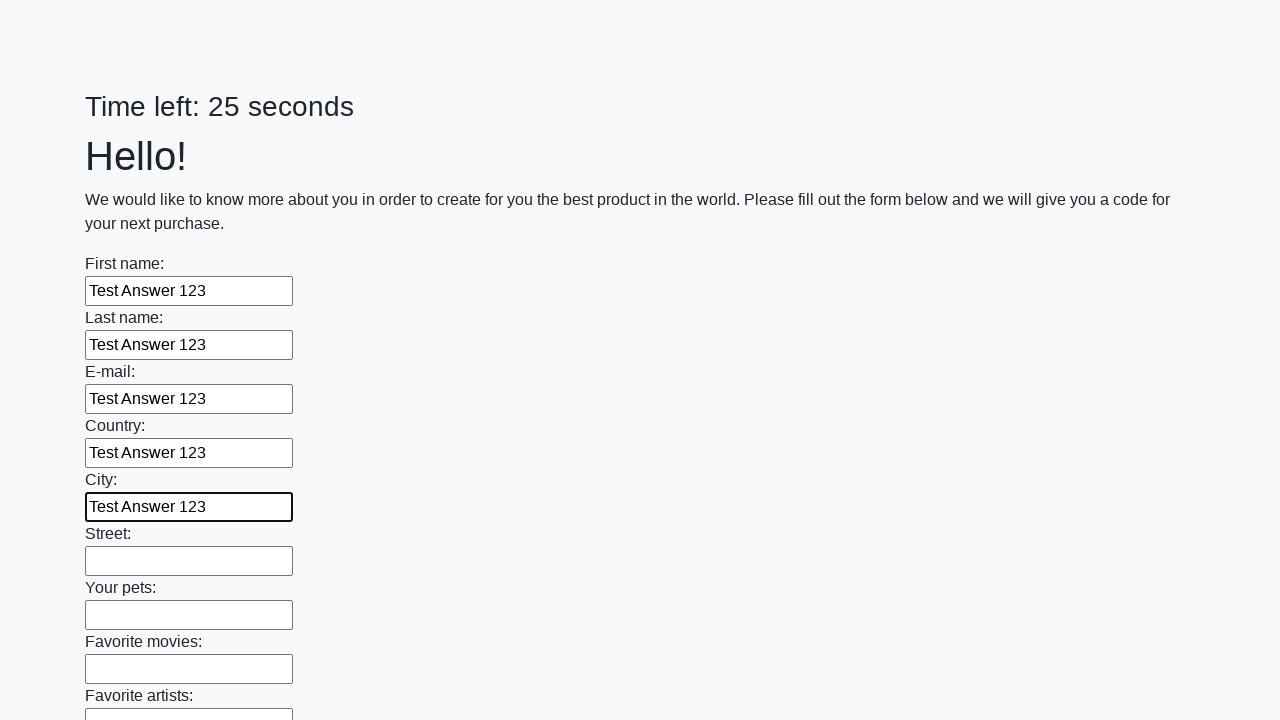

Filled input field with 'Test Answer 123' on input >> nth=5
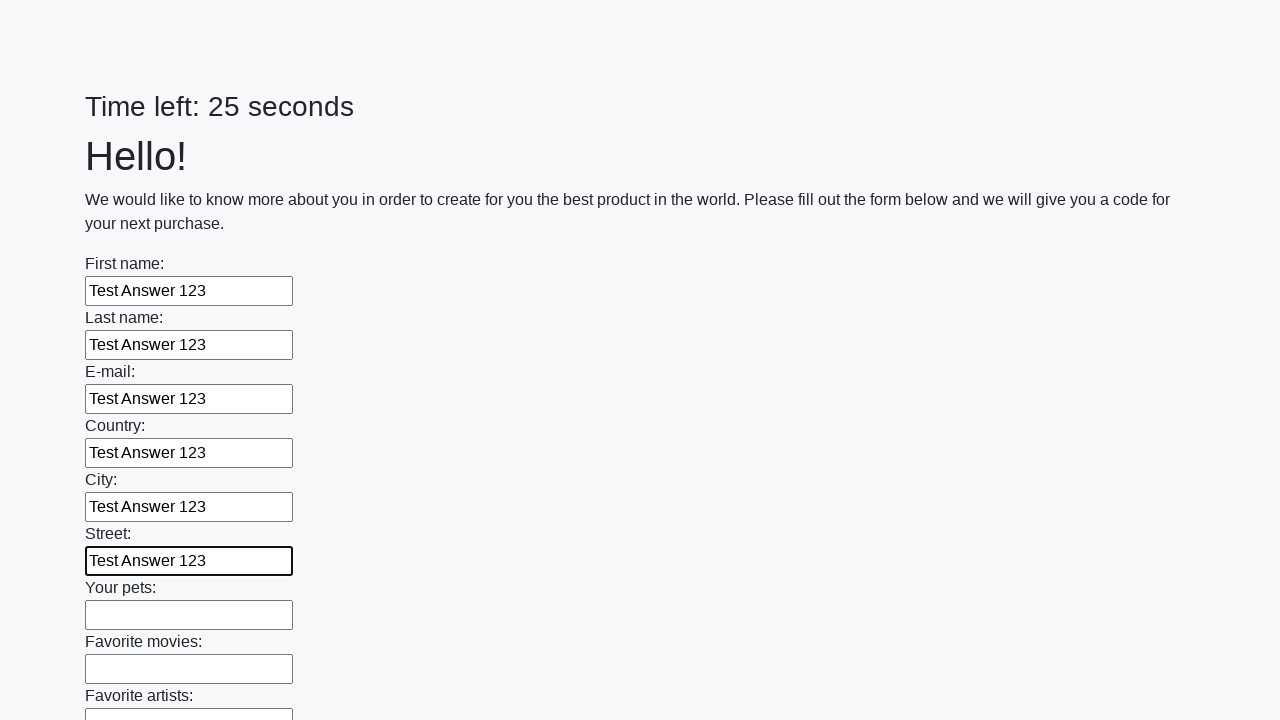

Filled input field with 'Test Answer 123' on input >> nth=6
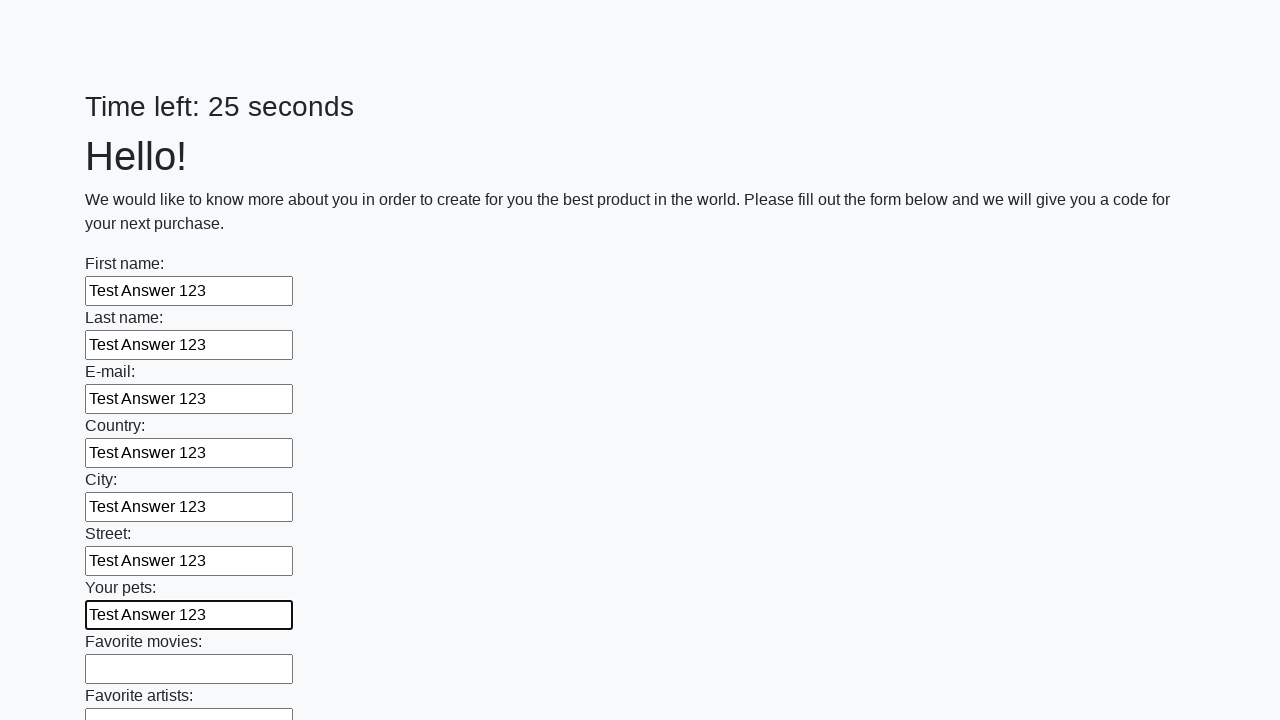

Filled input field with 'Test Answer 123' on input >> nth=7
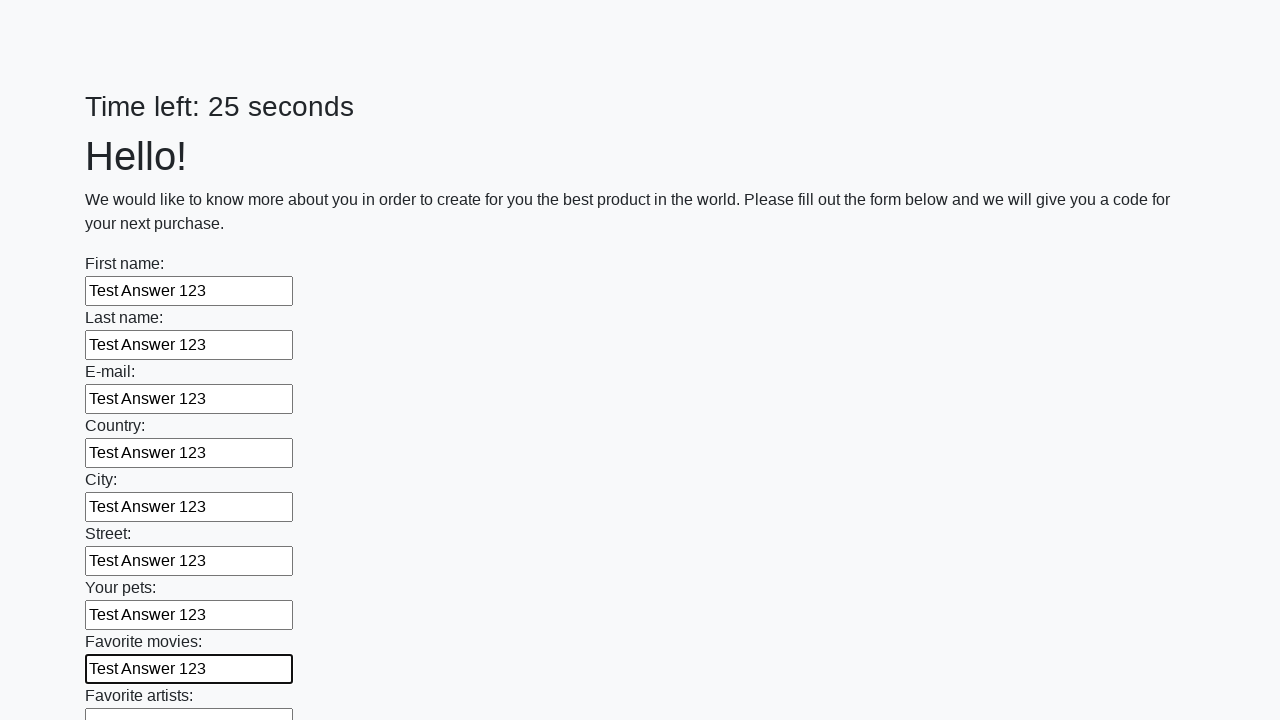

Filled input field with 'Test Answer 123' on input >> nth=8
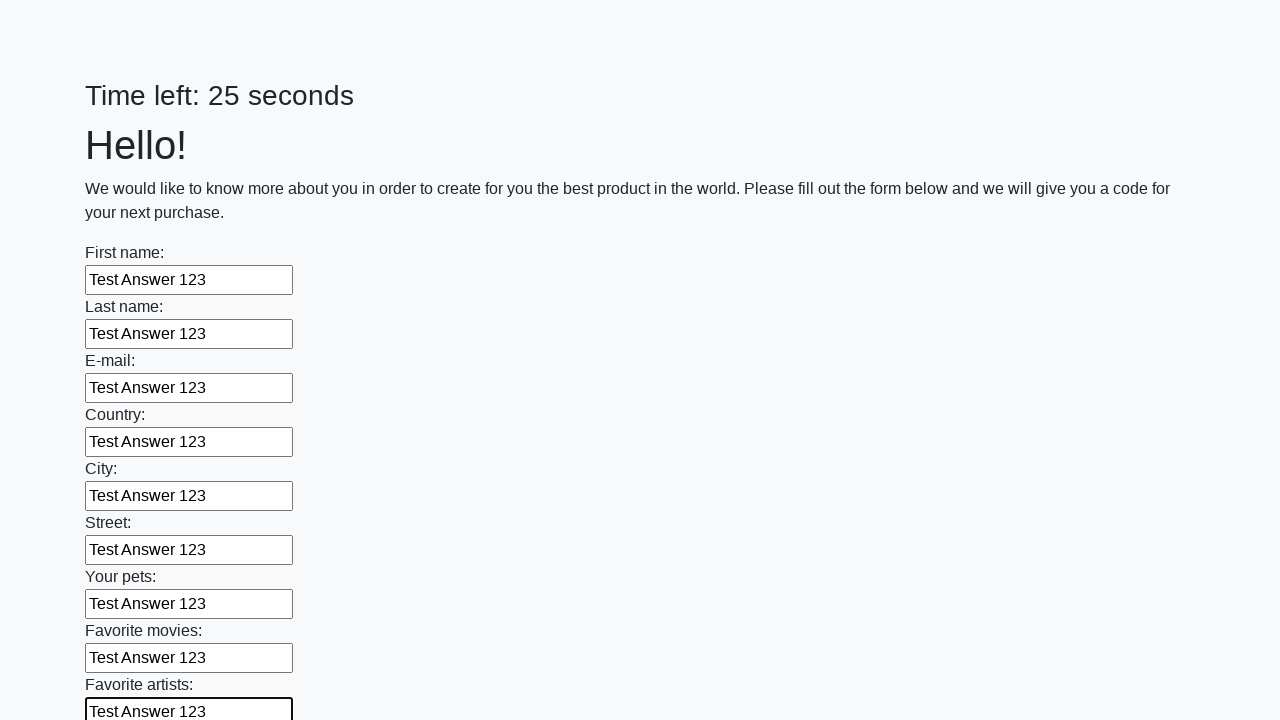

Filled input field with 'Test Answer 123' on input >> nth=9
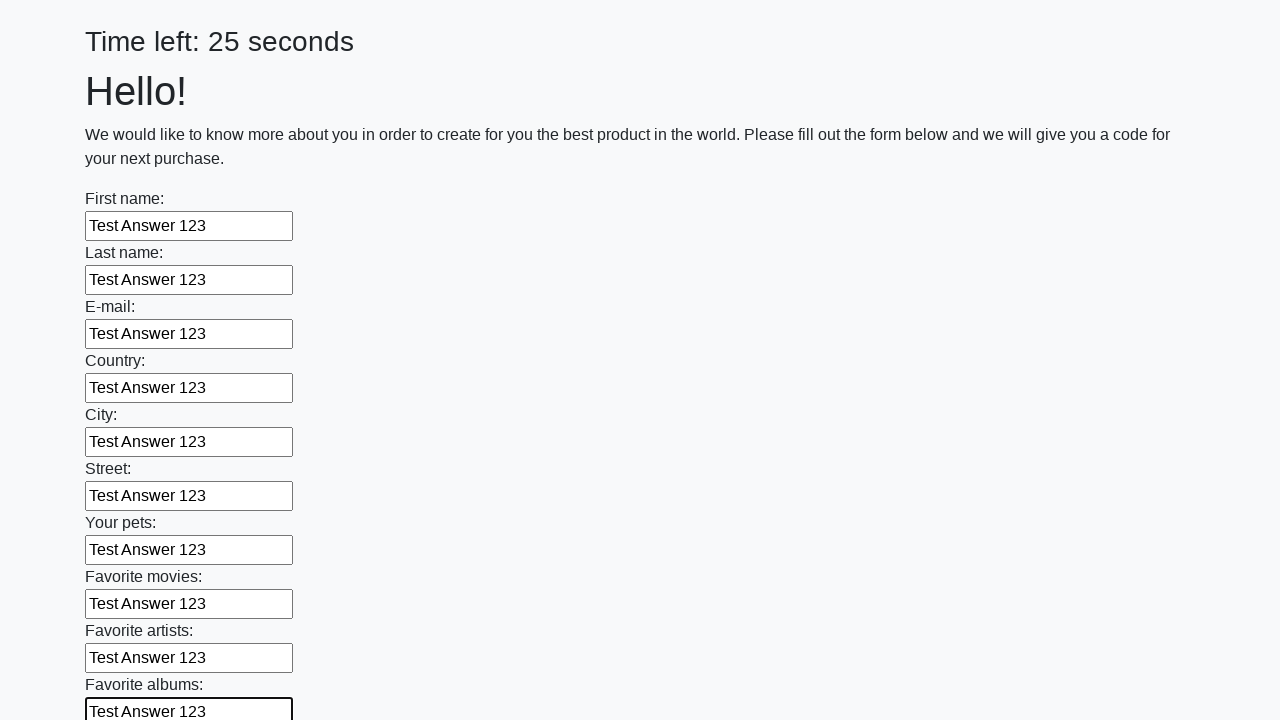

Filled input field with 'Test Answer 123' on input >> nth=10
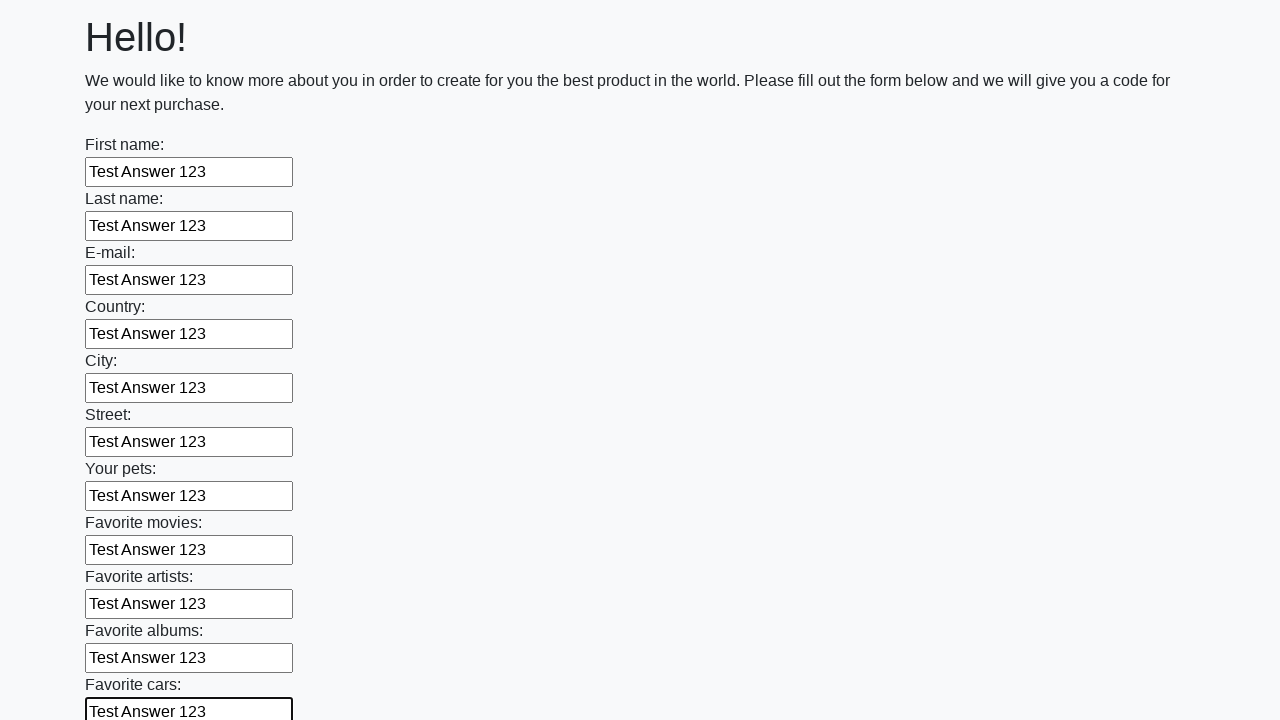

Filled input field with 'Test Answer 123' on input >> nth=11
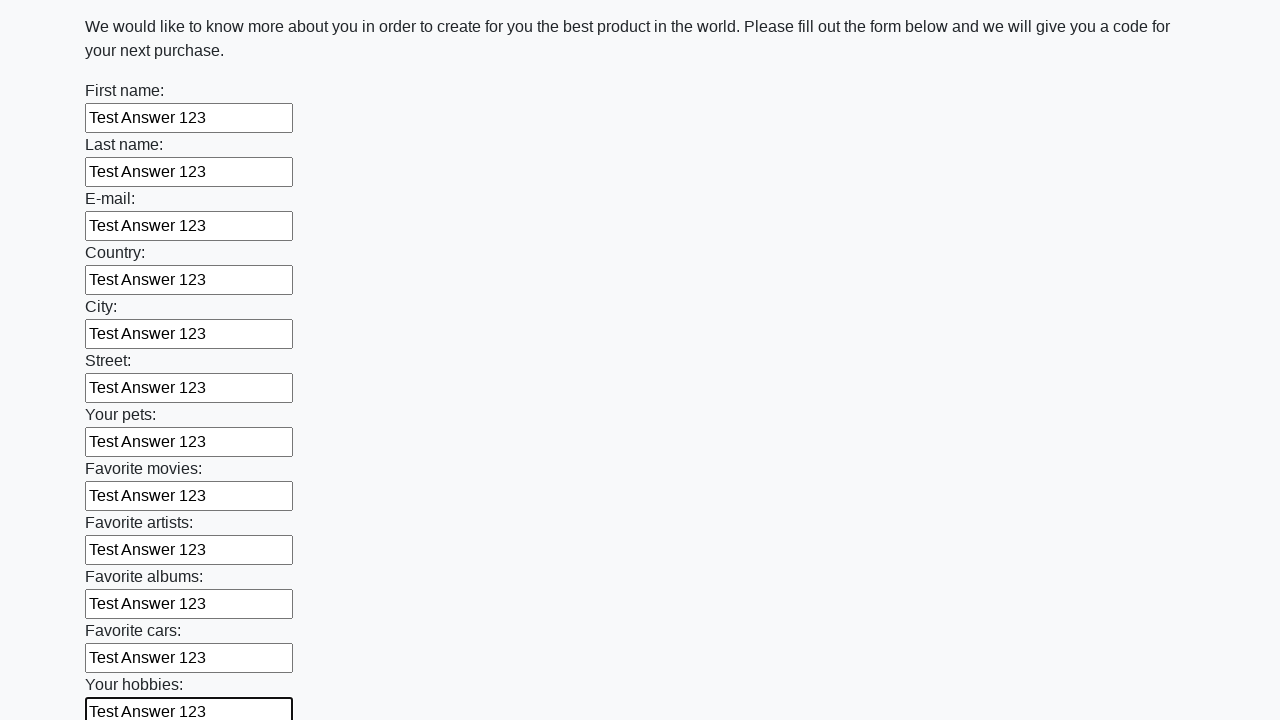

Filled input field with 'Test Answer 123' on input >> nth=12
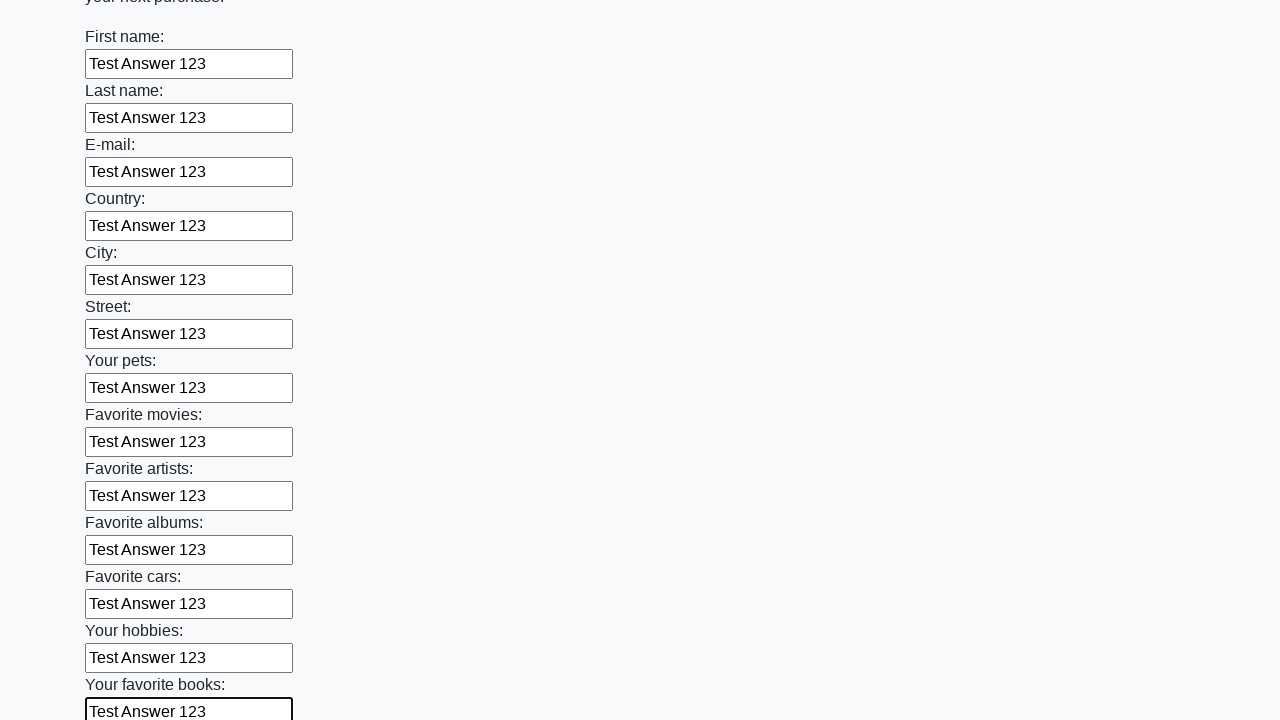

Filled input field with 'Test Answer 123' on input >> nth=13
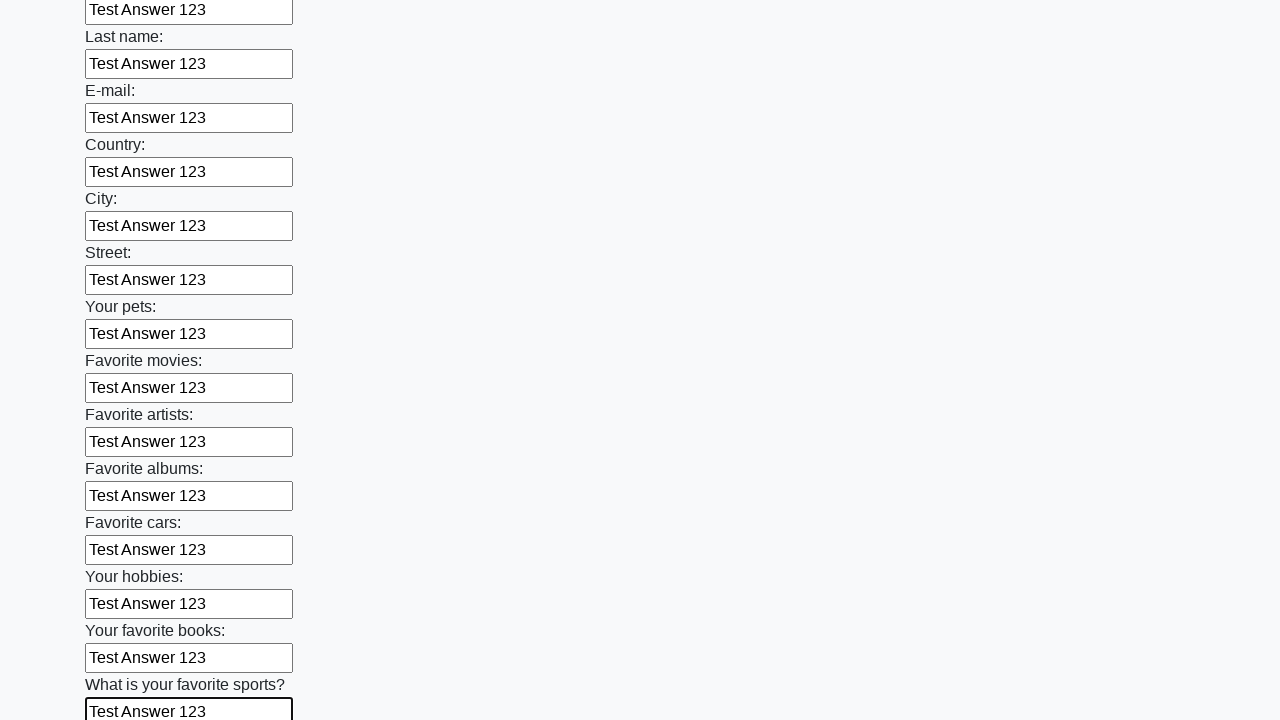

Filled input field with 'Test Answer 123' on input >> nth=14
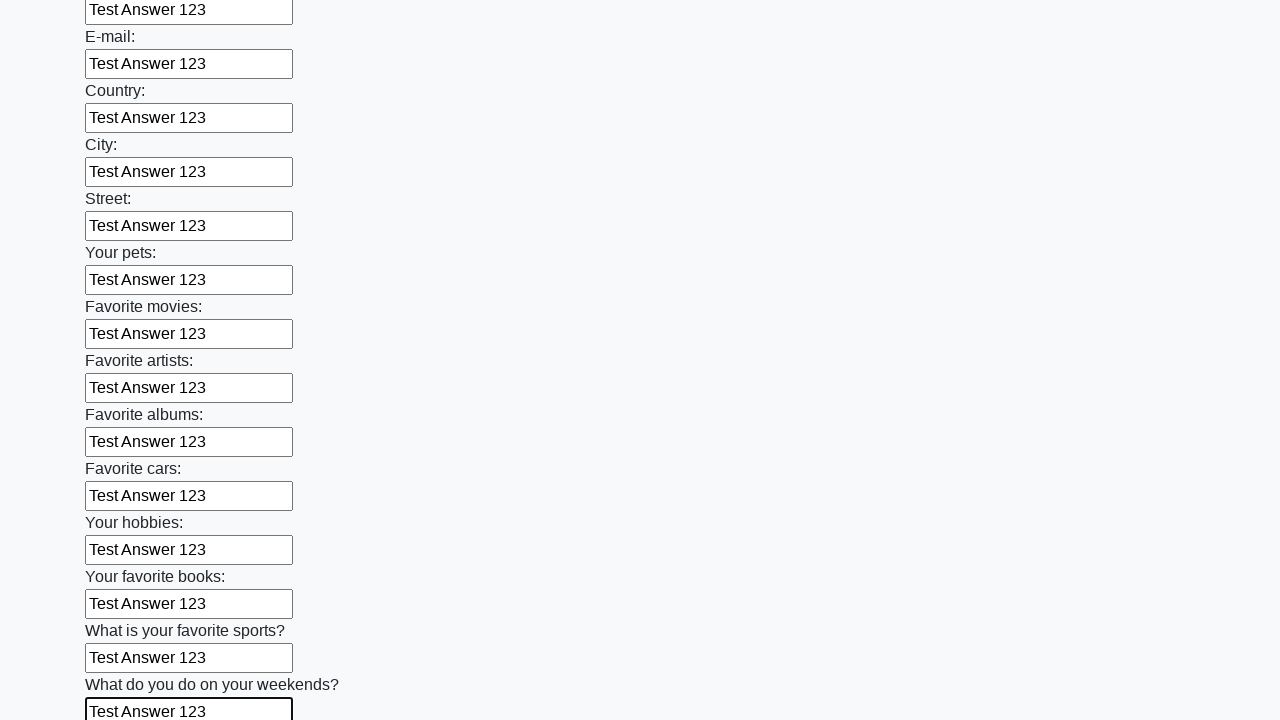

Filled input field with 'Test Answer 123' on input >> nth=15
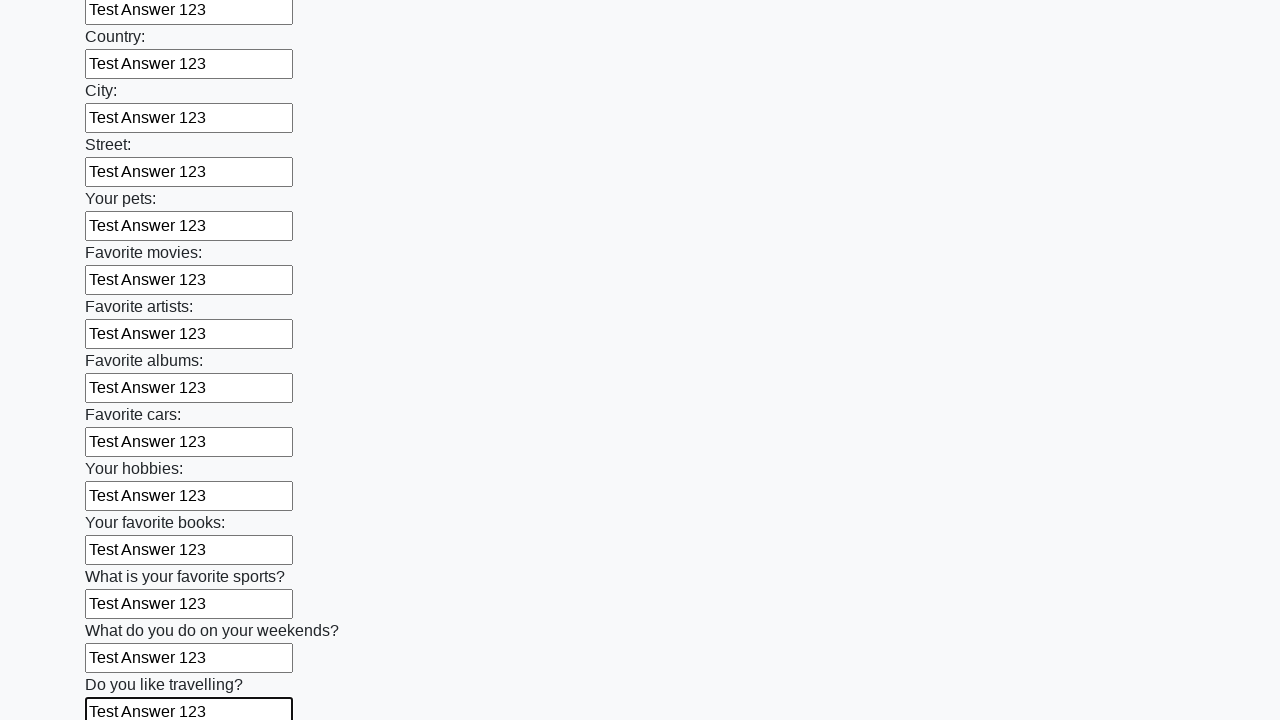

Filled input field with 'Test Answer 123' on input >> nth=16
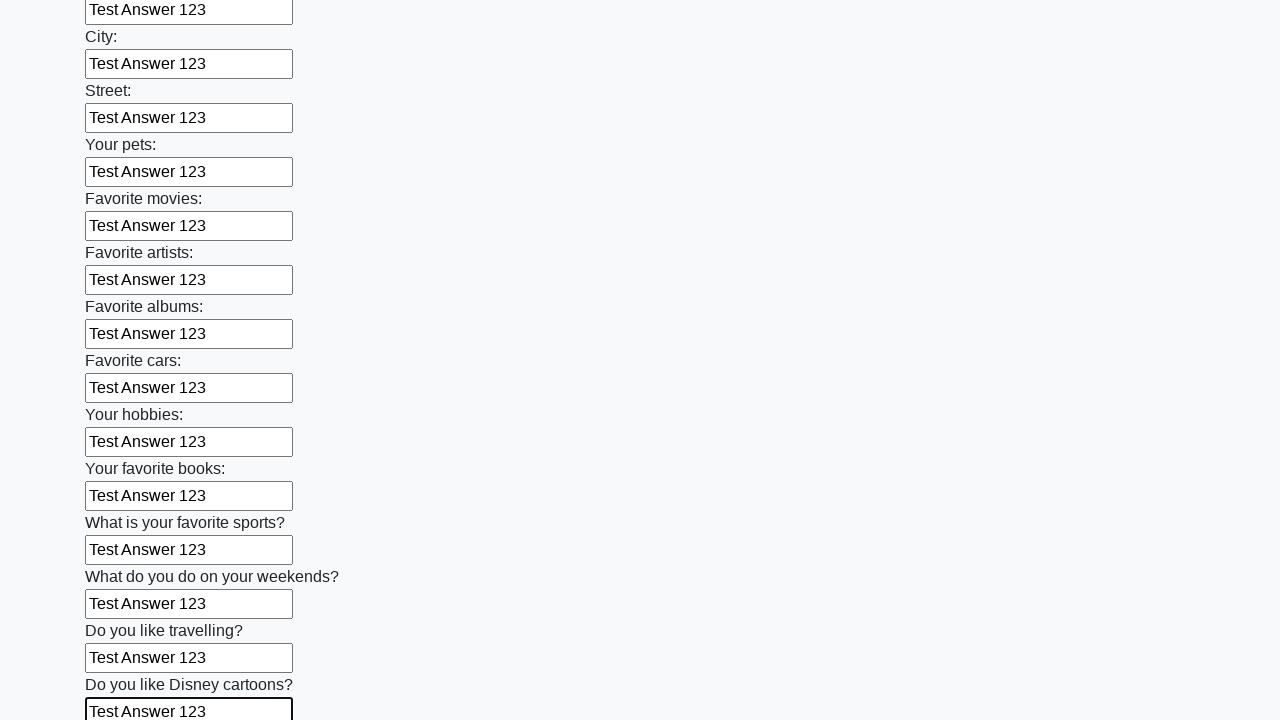

Filled input field with 'Test Answer 123' on input >> nth=17
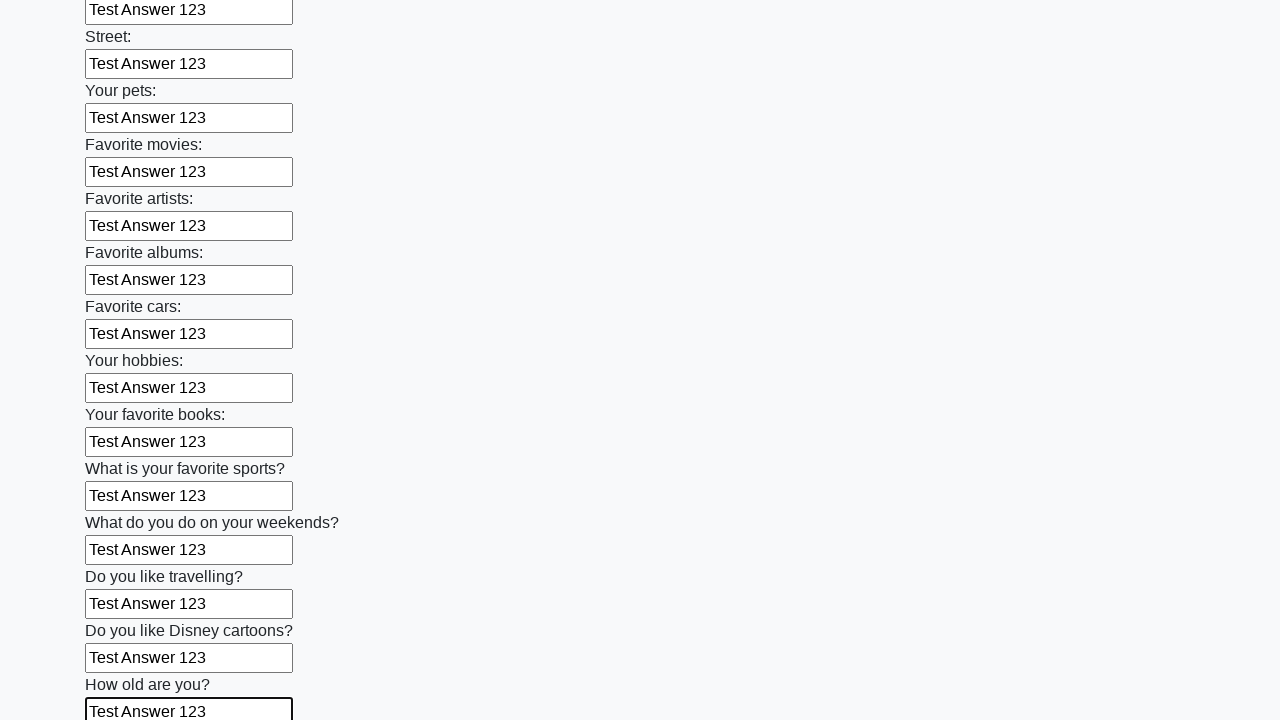

Filled input field with 'Test Answer 123' on input >> nth=18
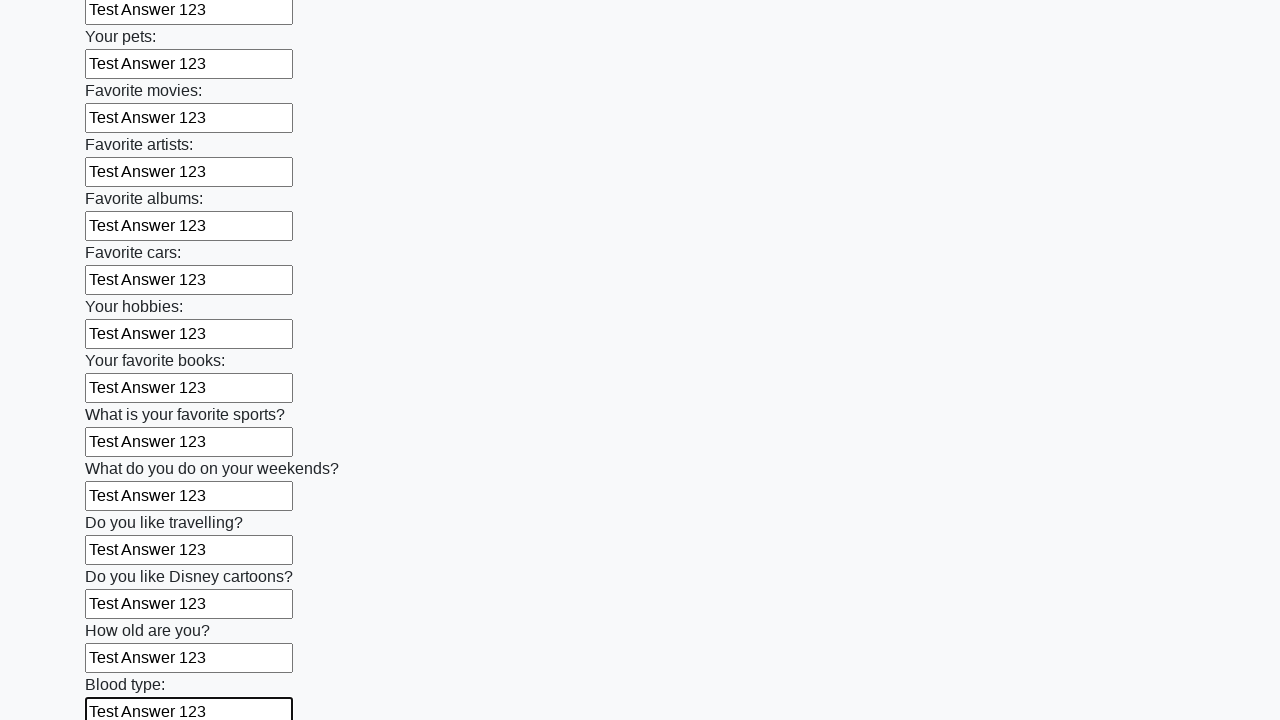

Filled input field with 'Test Answer 123' on input >> nth=19
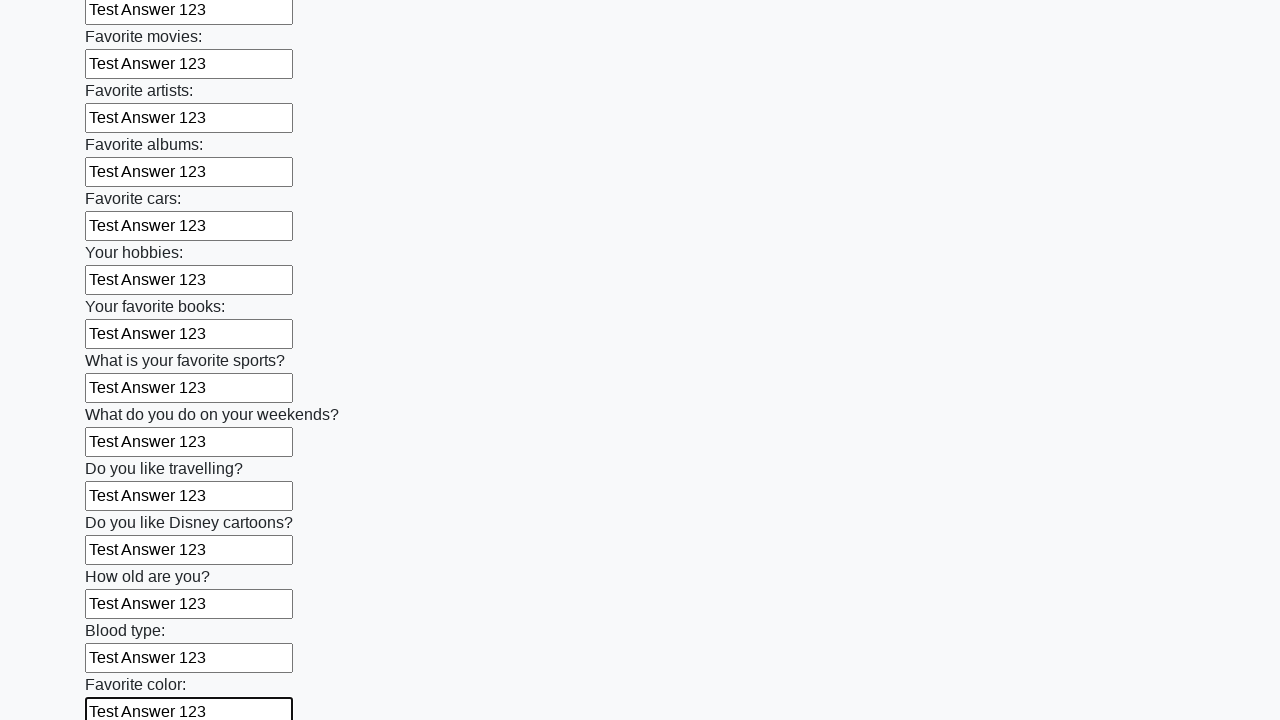

Filled input field with 'Test Answer 123' on input >> nth=20
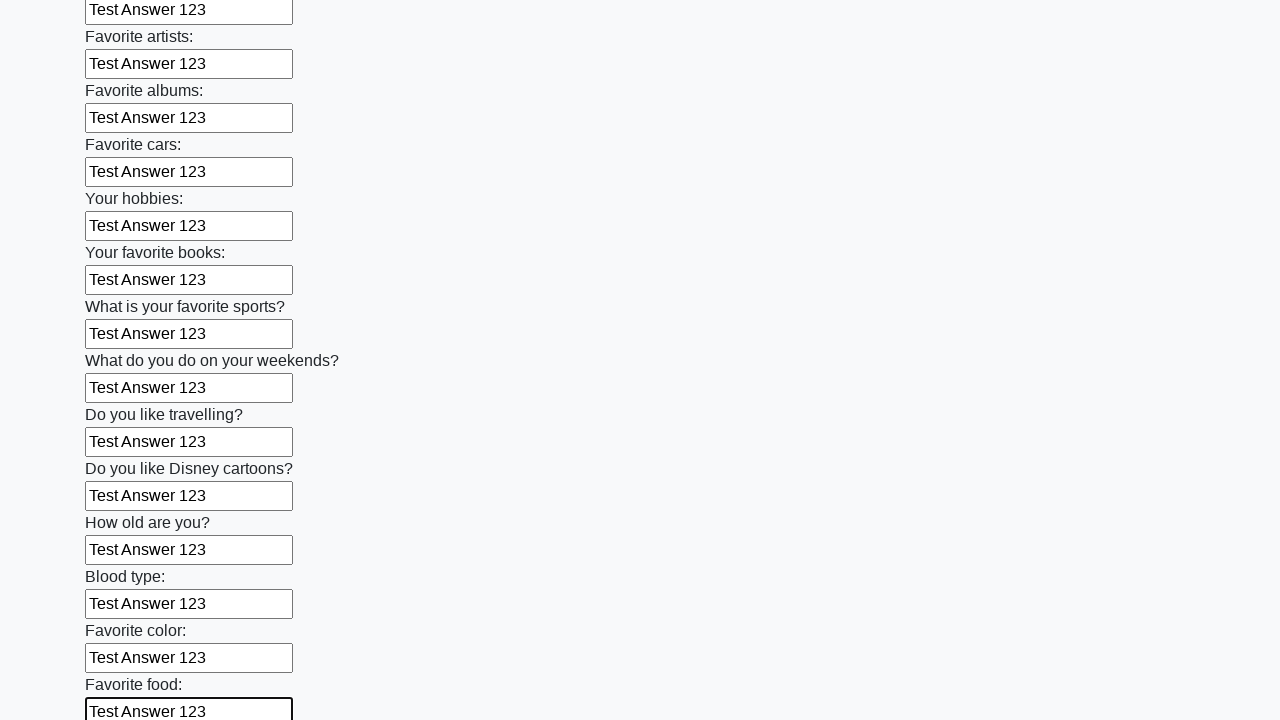

Filled input field with 'Test Answer 123' on input >> nth=21
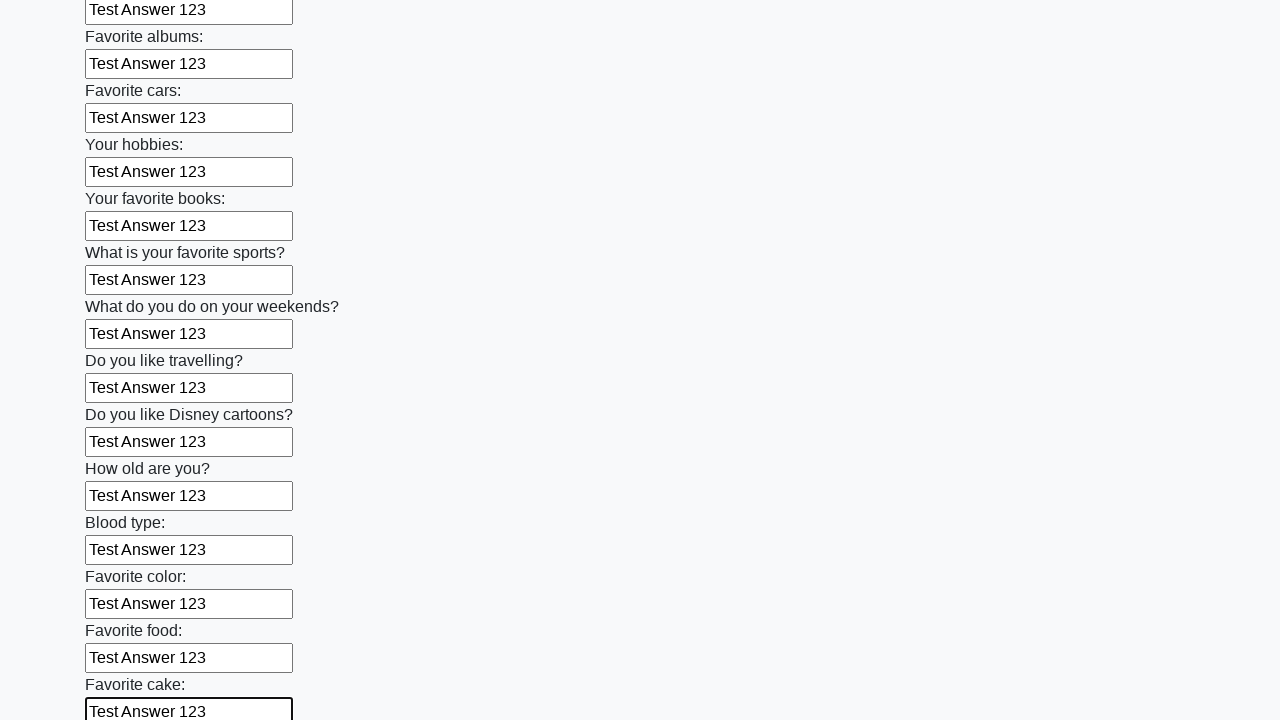

Filled input field with 'Test Answer 123' on input >> nth=22
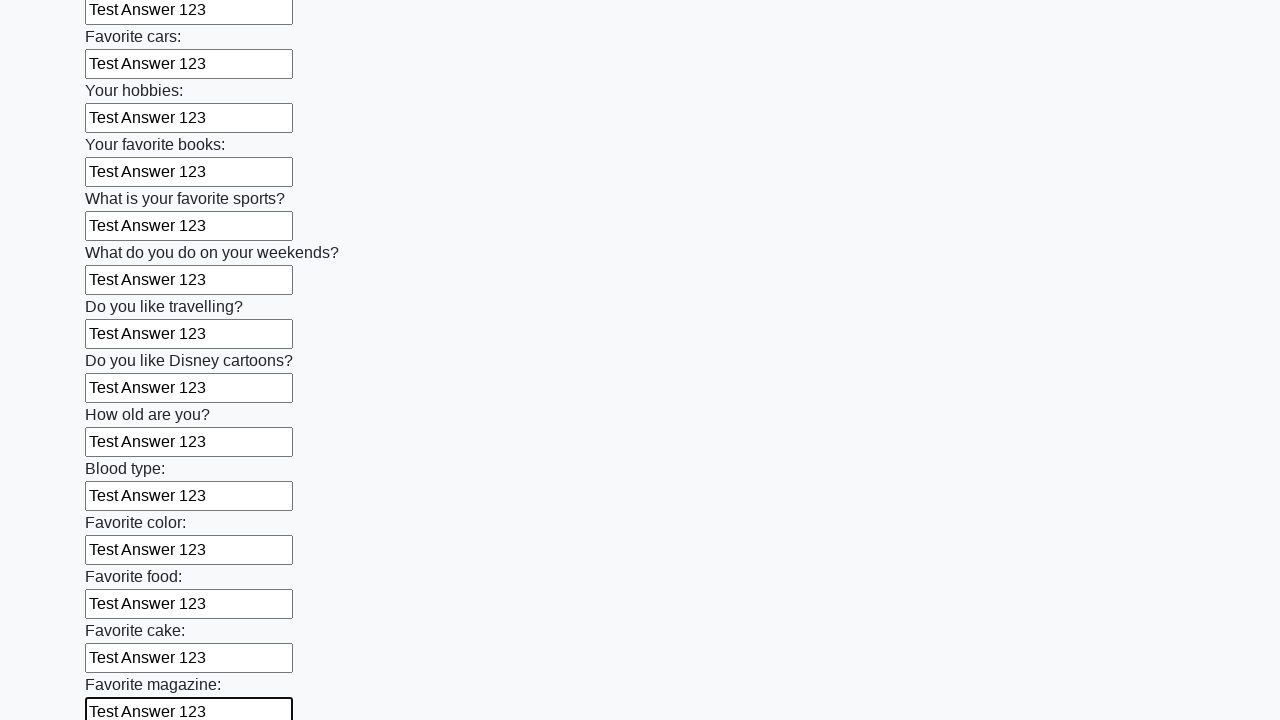

Filled input field with 'Test Answer 123' on input >> nth=23
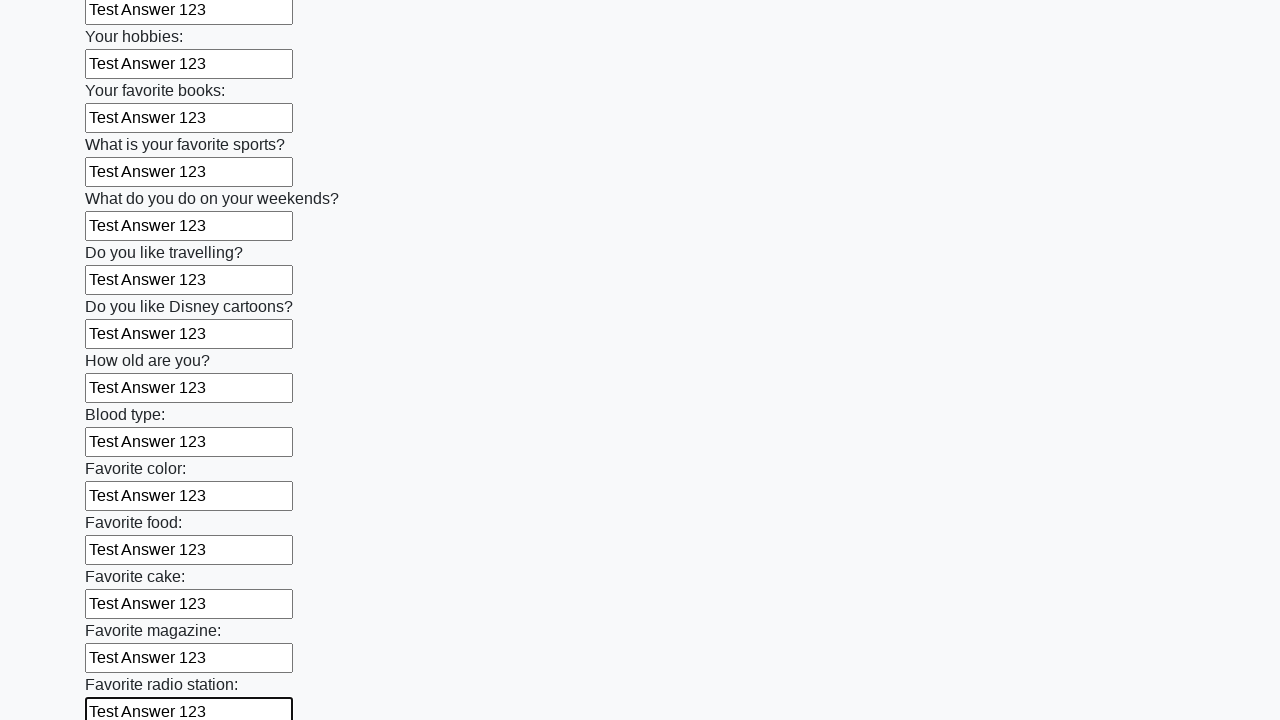

Filled input field with 'Test Answer 123' on input >> nth=24
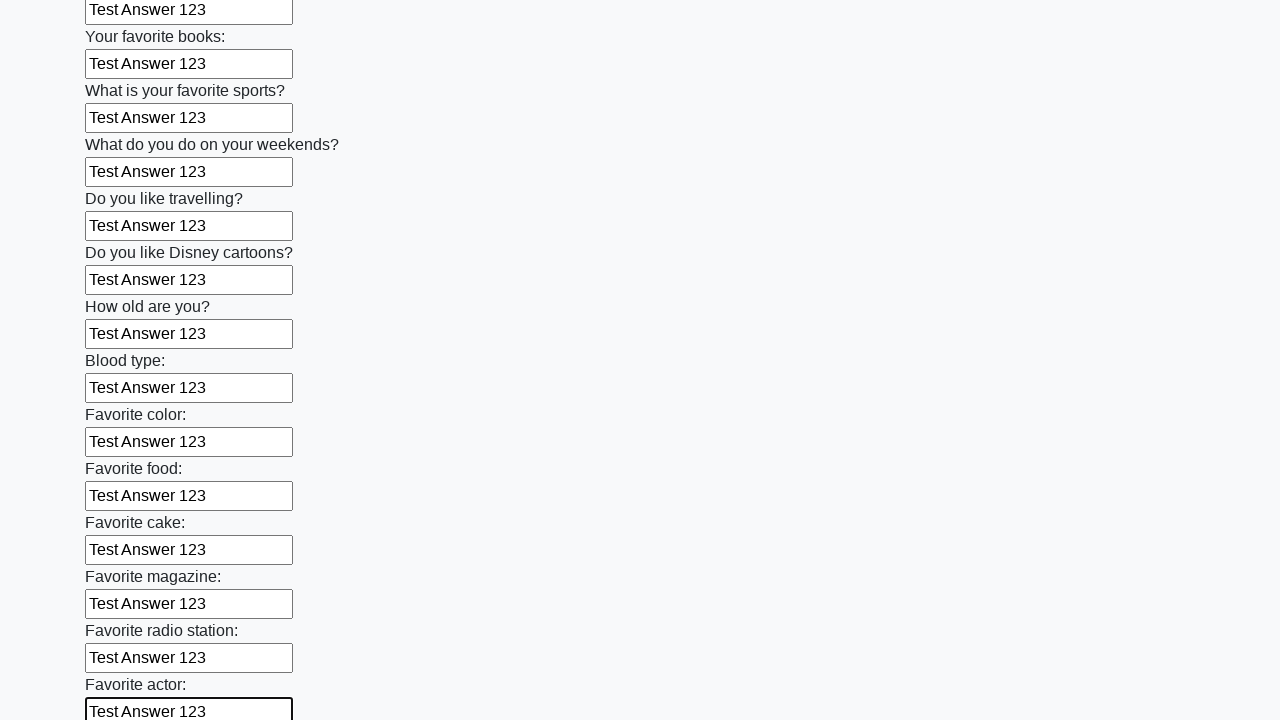

Filled input field with 'Test Answer 123' on input >> nth=25
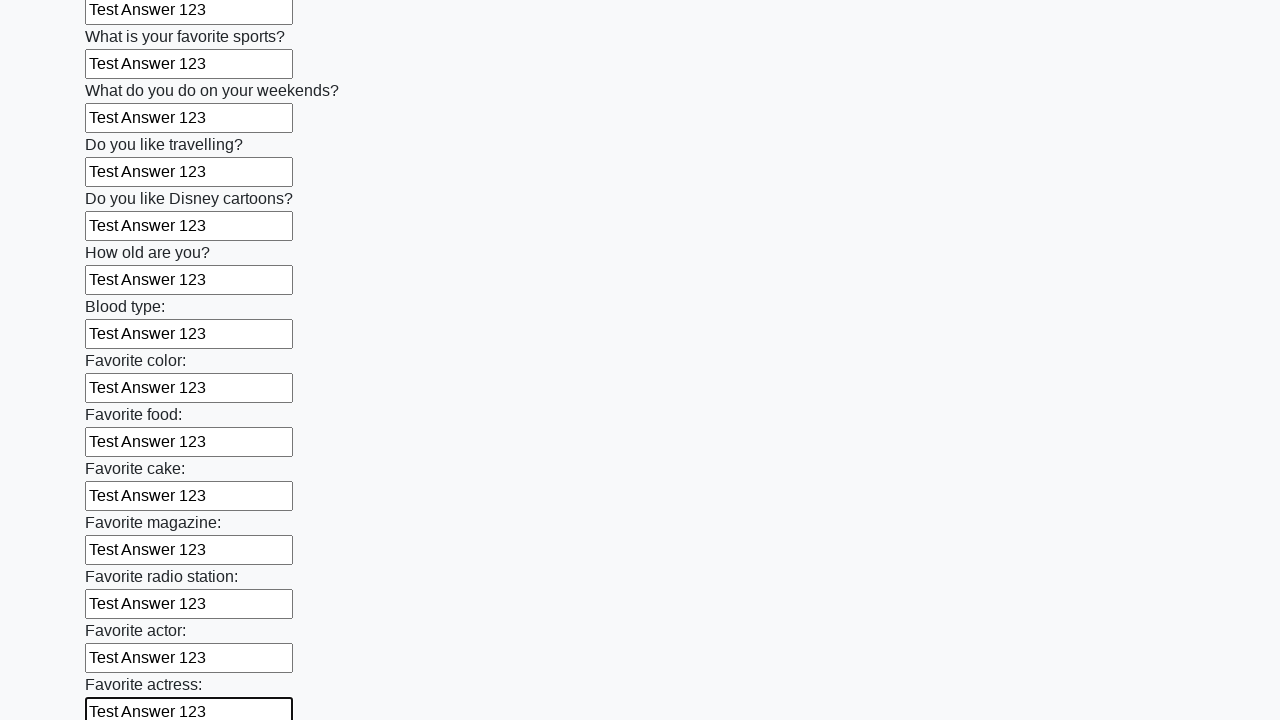

Filled input field with 'Test Answer 123' on input >> nth=26
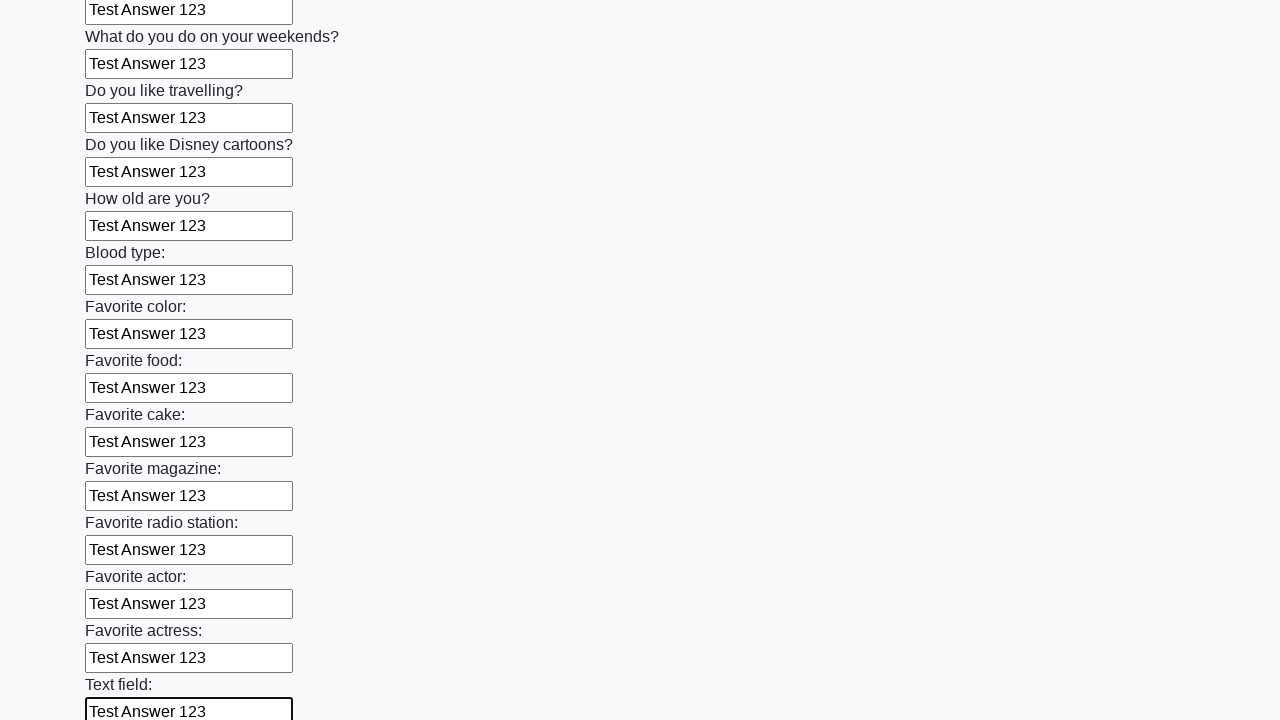

Filled input field with 'Test Answer 123' on input >> nth=27
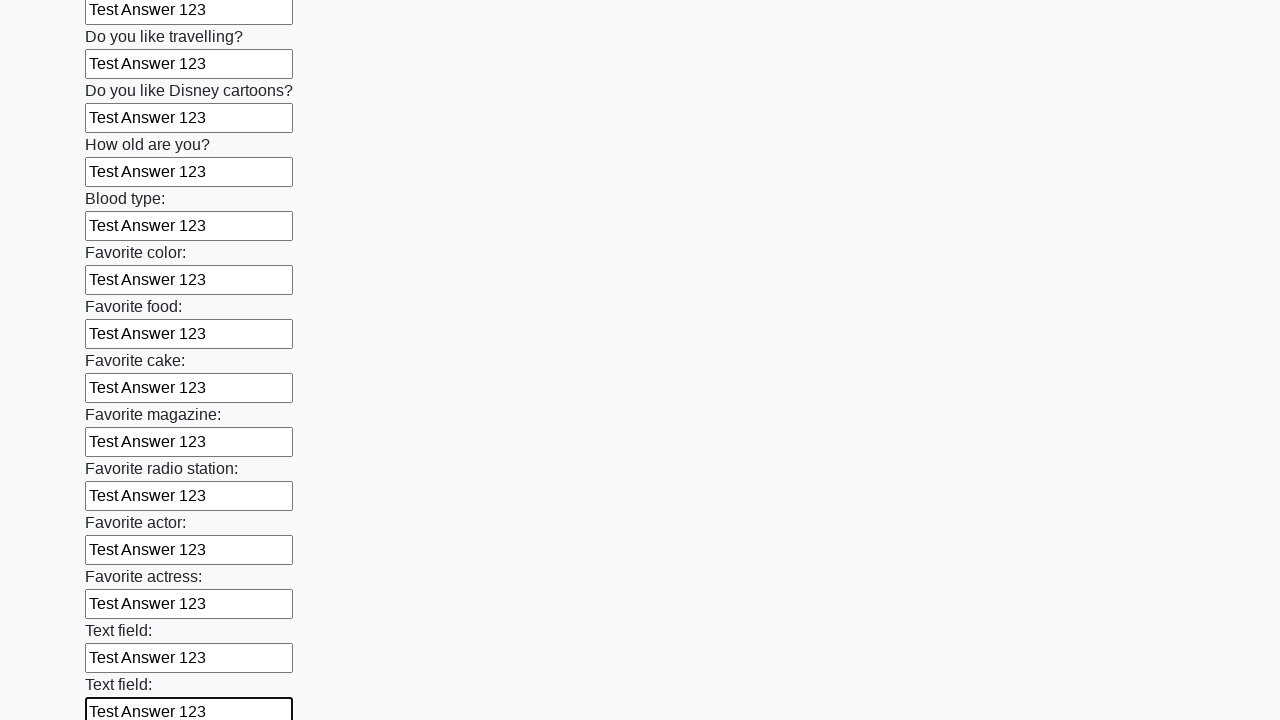

Filled input field with 'Test Answer 123' on input >> nth=28
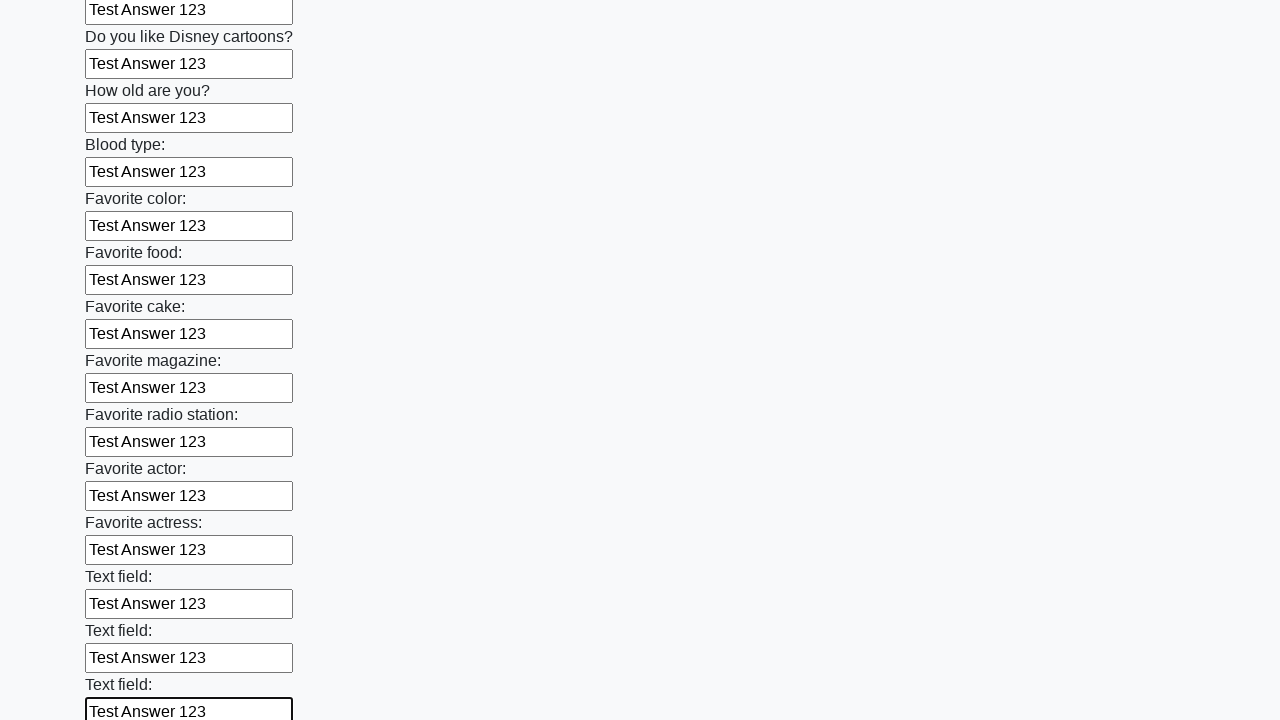

Filled input field with 'Test Answer 123' on input >> nth=29
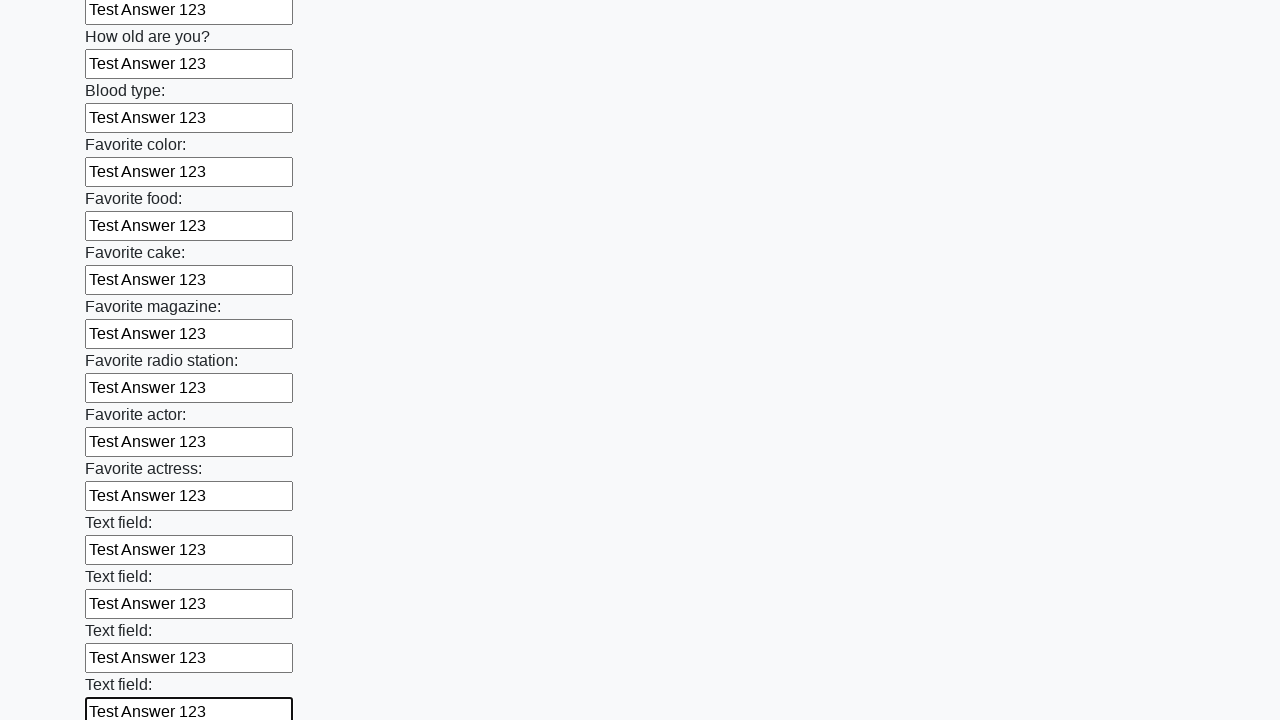

Filled input field with 'Test Answer 123' on input >> nth=30
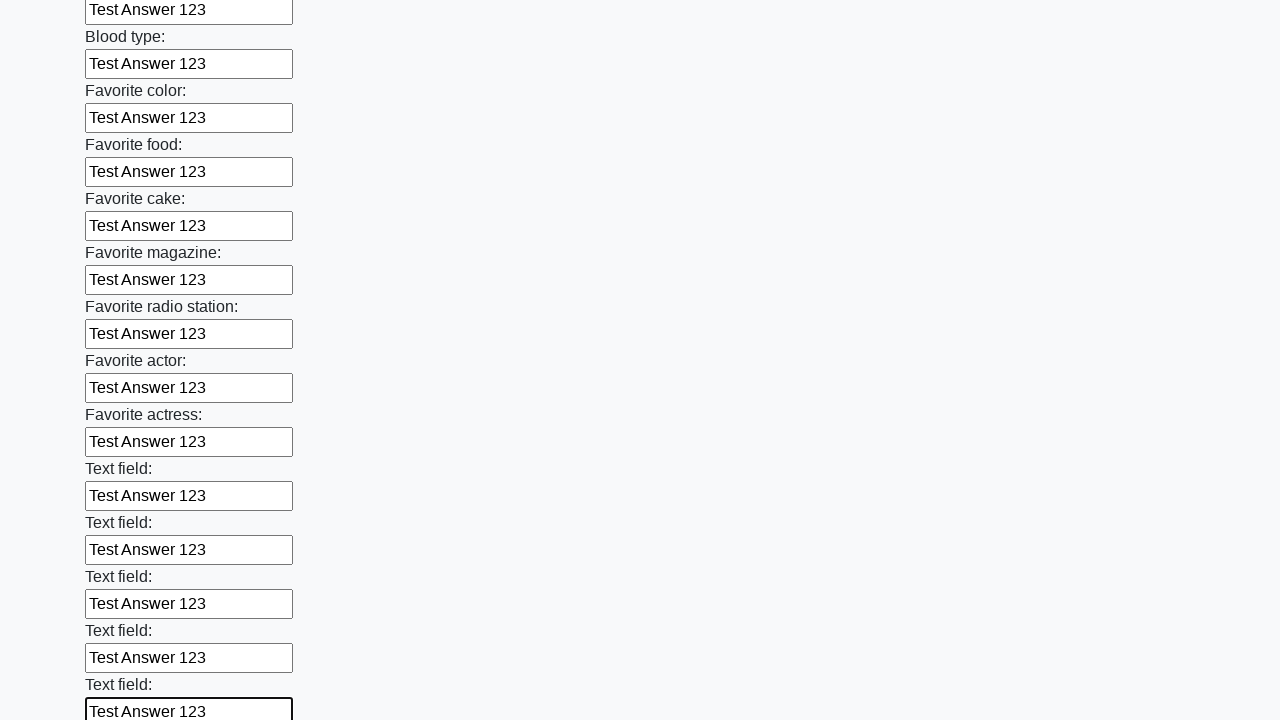

Filled input field with 'Test Answer 123' on input >> nth=31
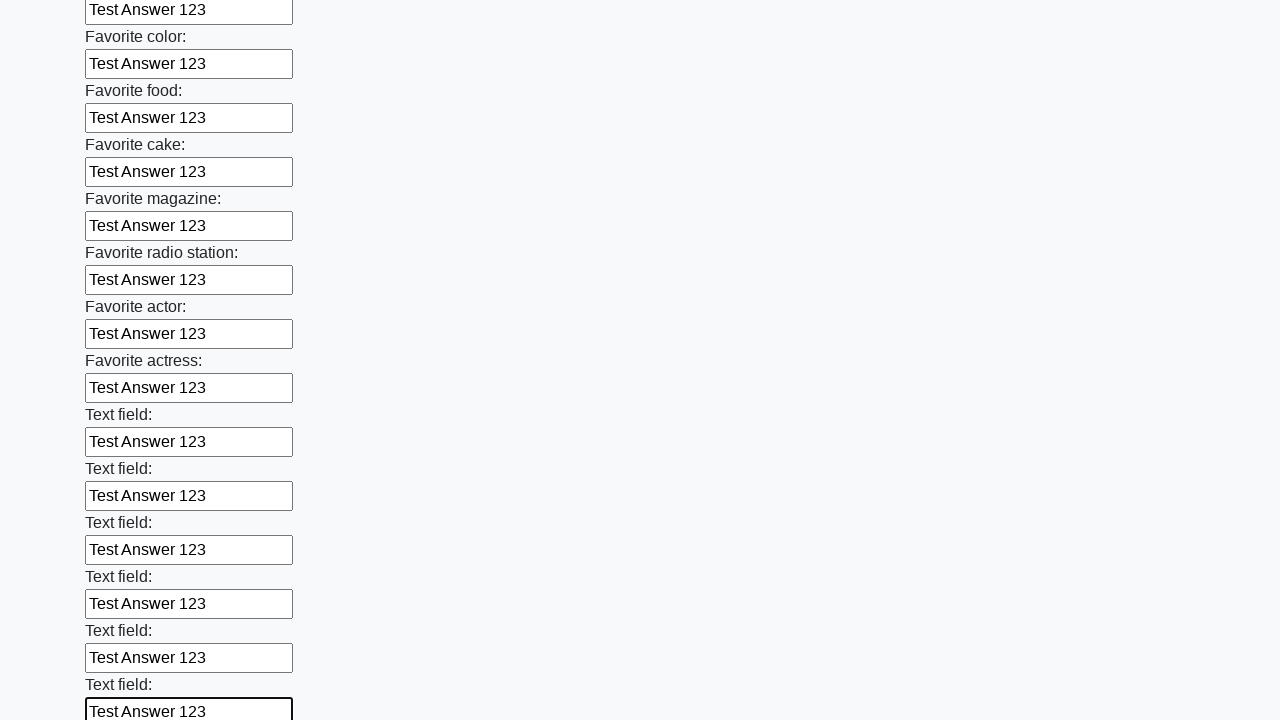

Filled input field with 'Test Answer 123' on input >> nth=32
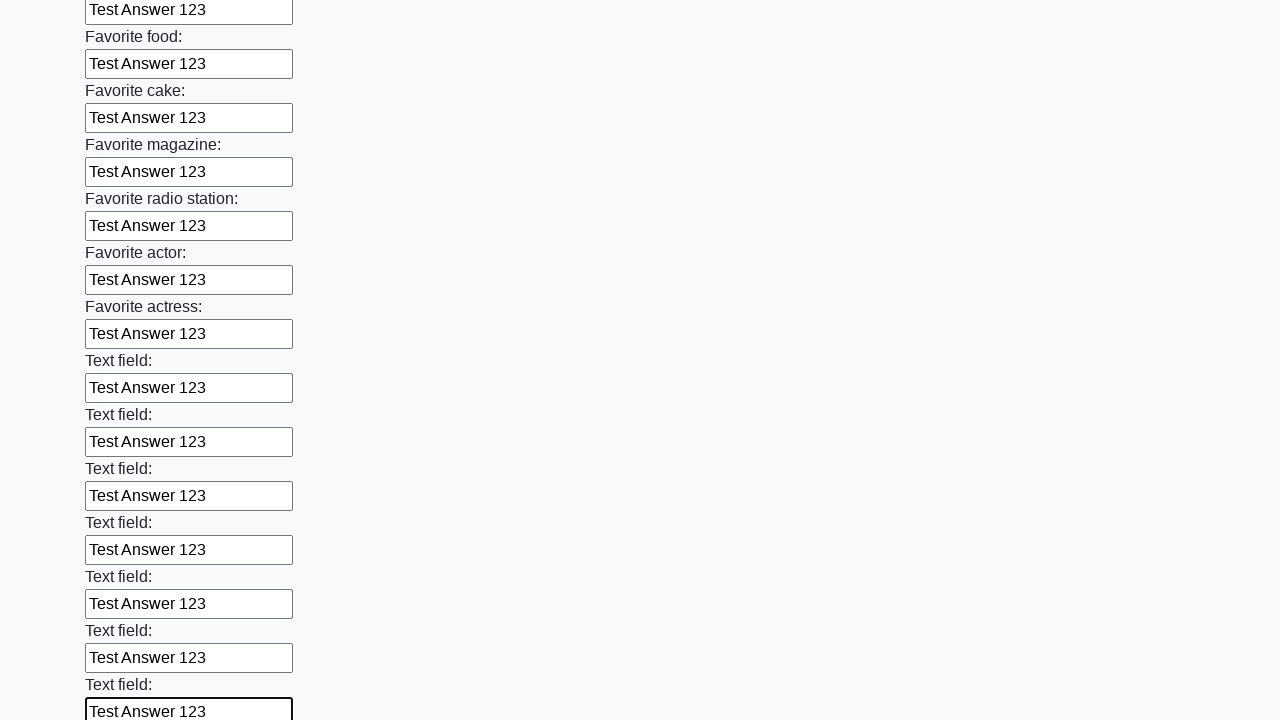

Filled input field with 'Test Answer 123' on input >> nth=33
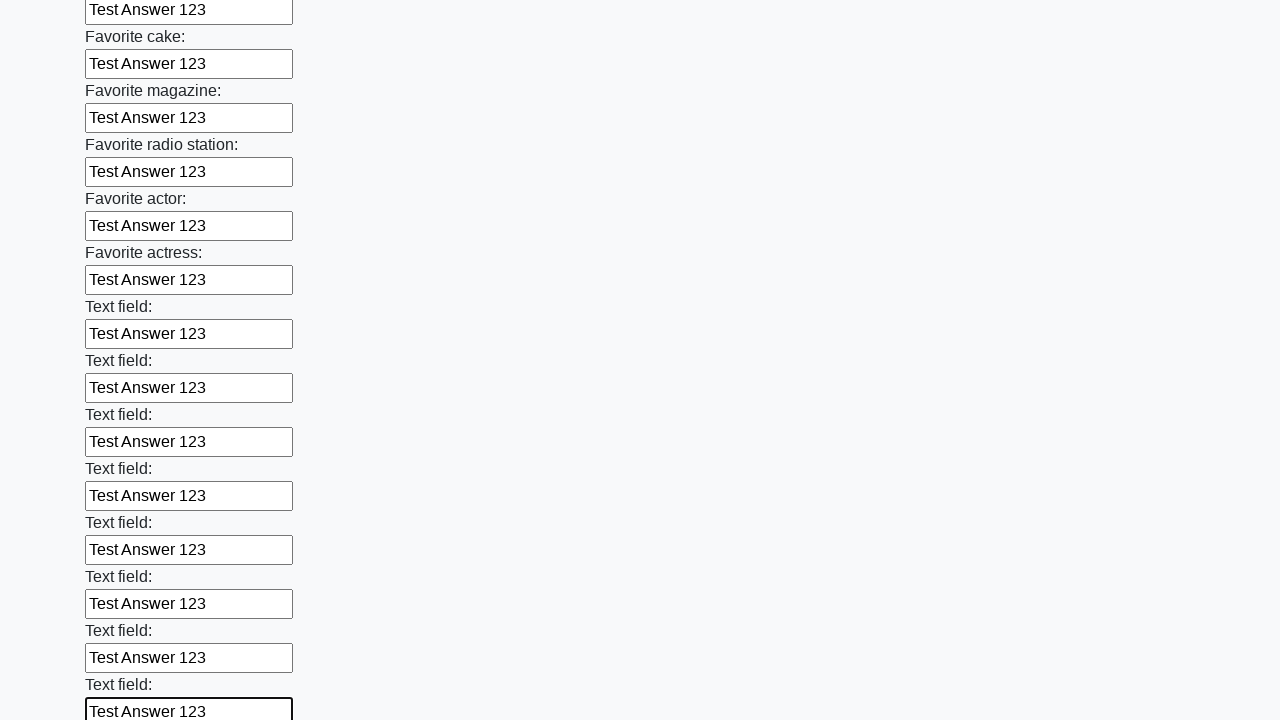

Filled input field with 'Test Answer 123' on input >> nth=34
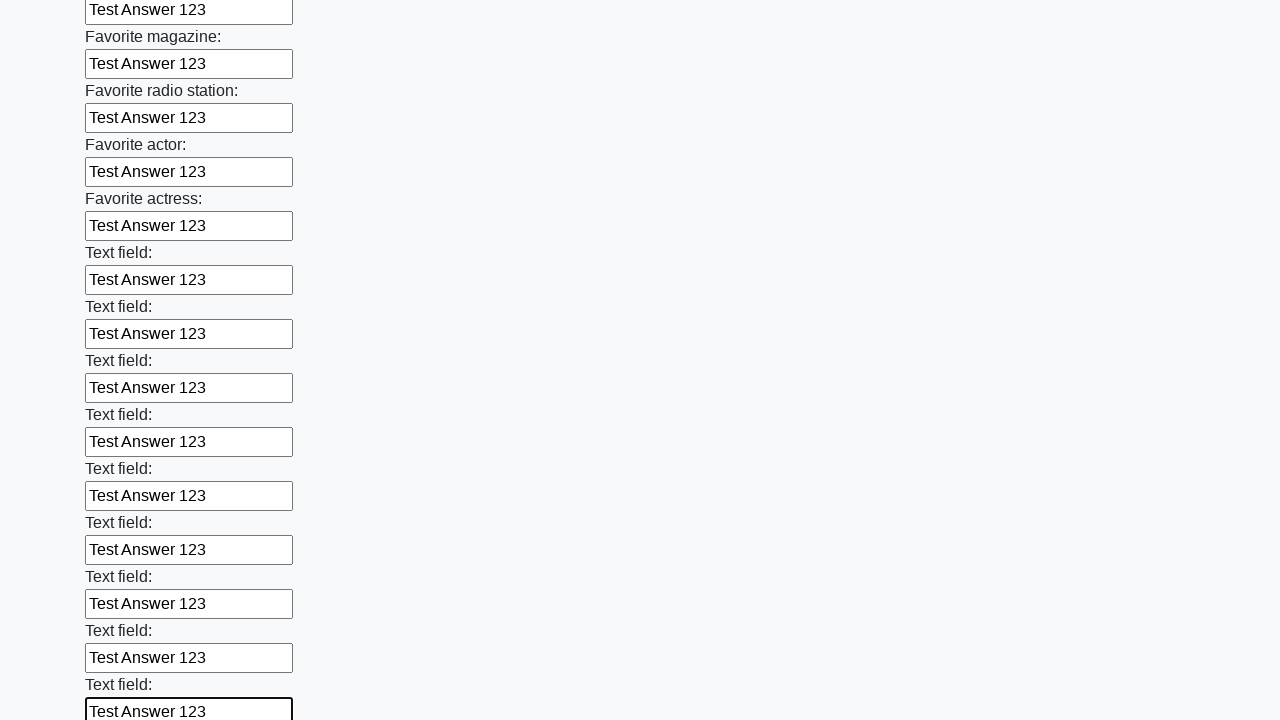

Filled input field with 'Test Answer 123' on input >> nth=35
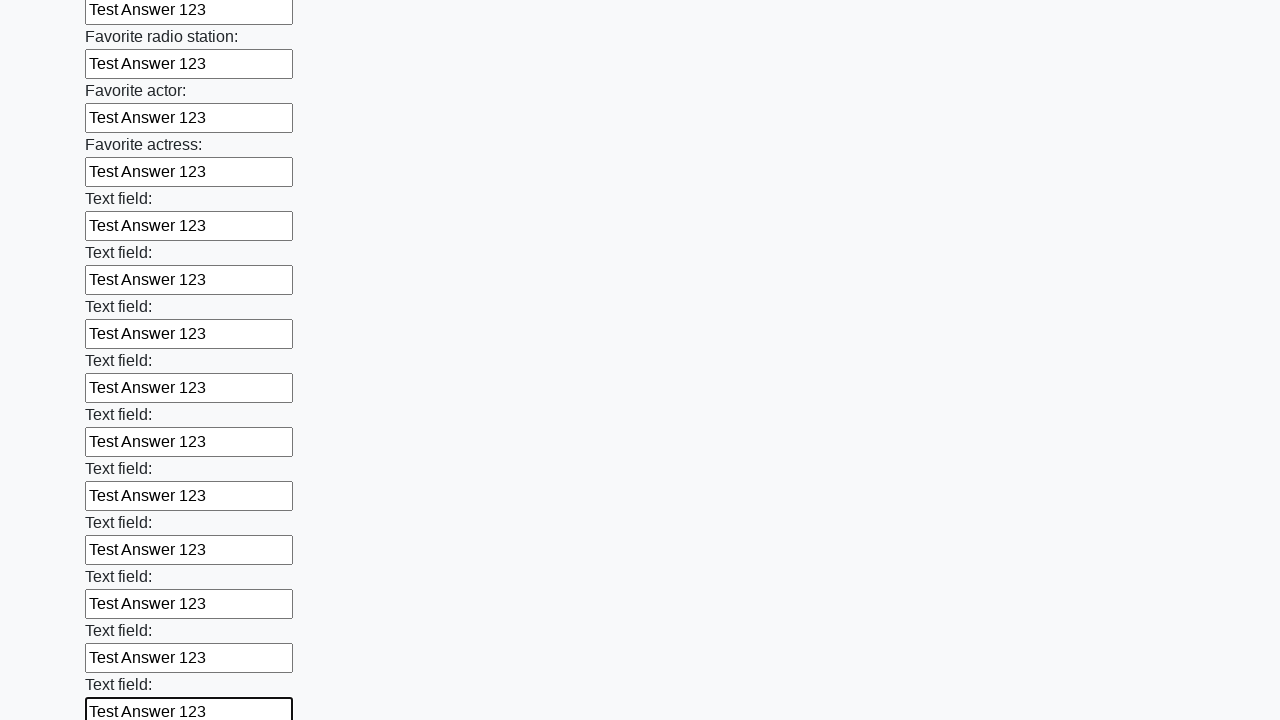

Filled input field with 'Test Answer 123' on input >> nth=36
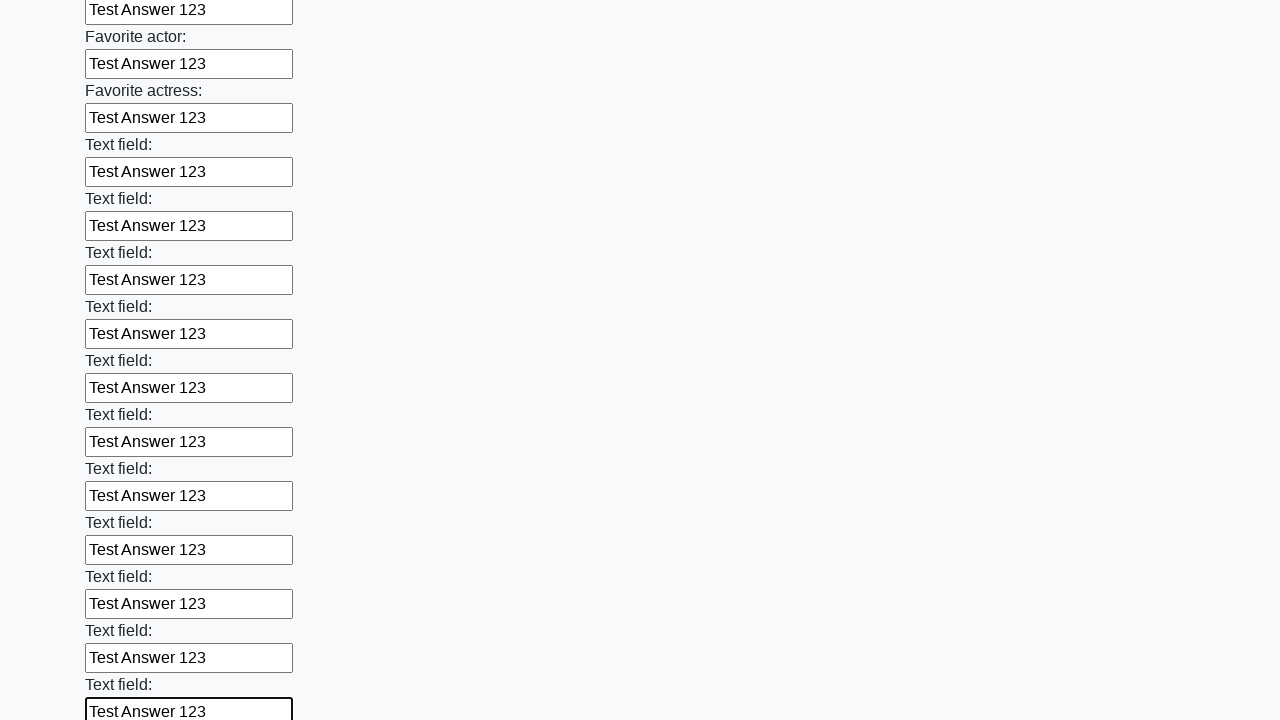

Filled input field with 'Test Answer 123' on input >> nth=37
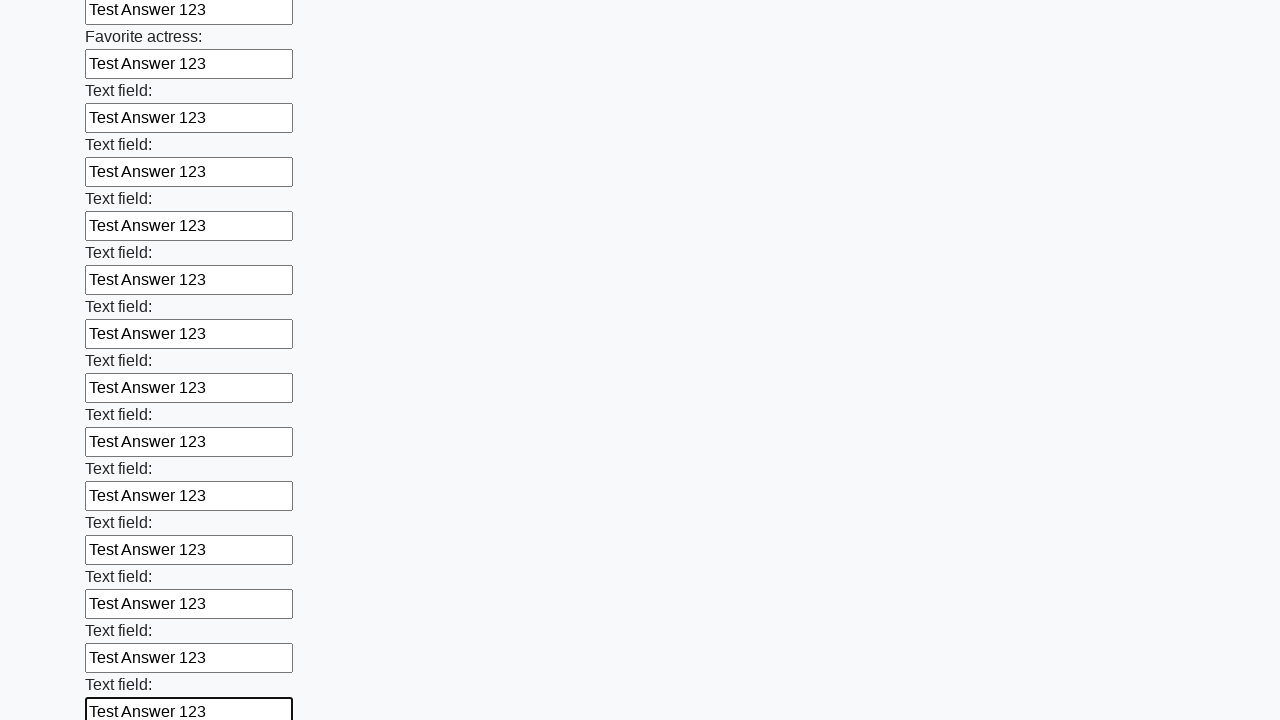

Filled input field with 'Test Answer 123' on input >> nth=38
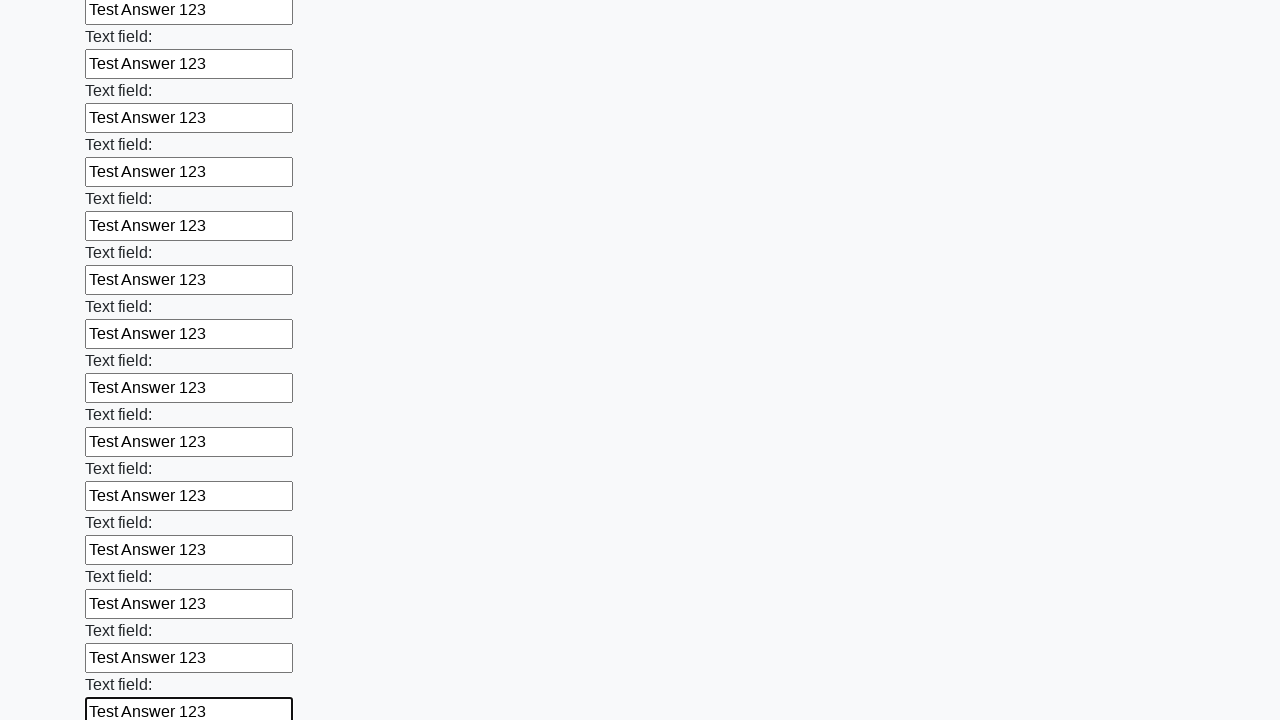

Filled input field with 'Test Answer 123' on input >> nth=39
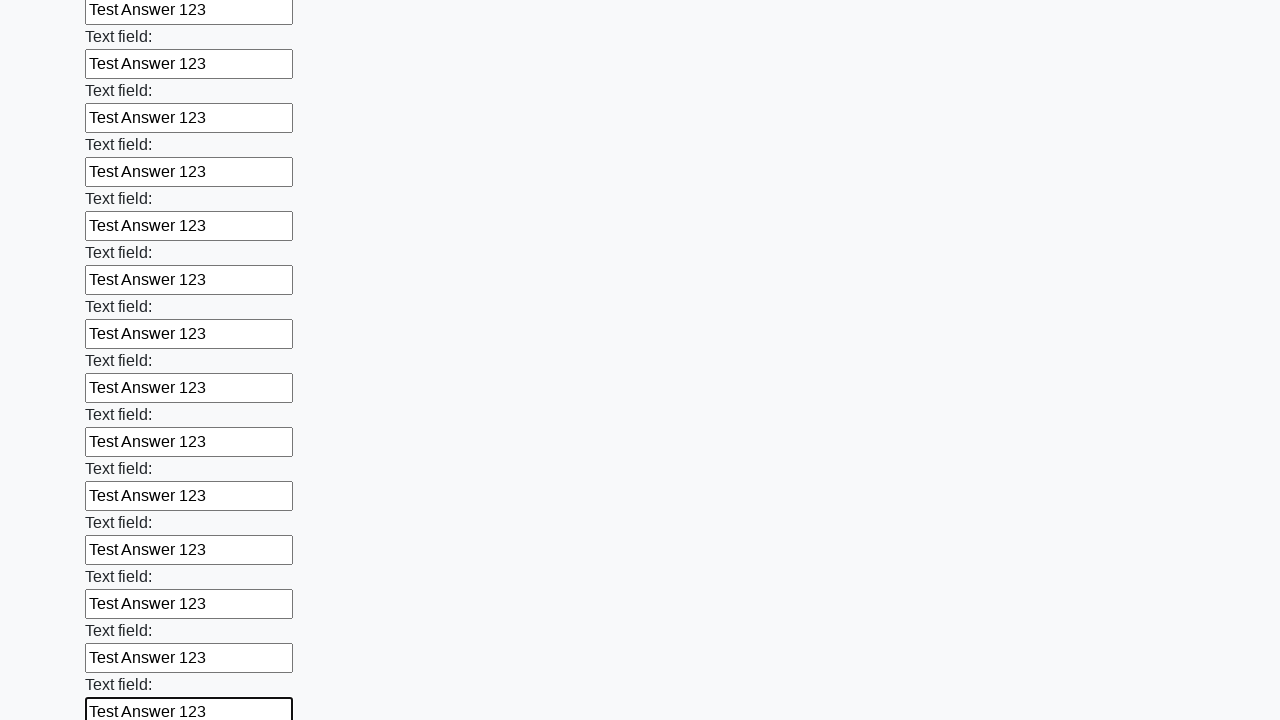

Filled input field with 'Test Answer 123' on input >> nth=40
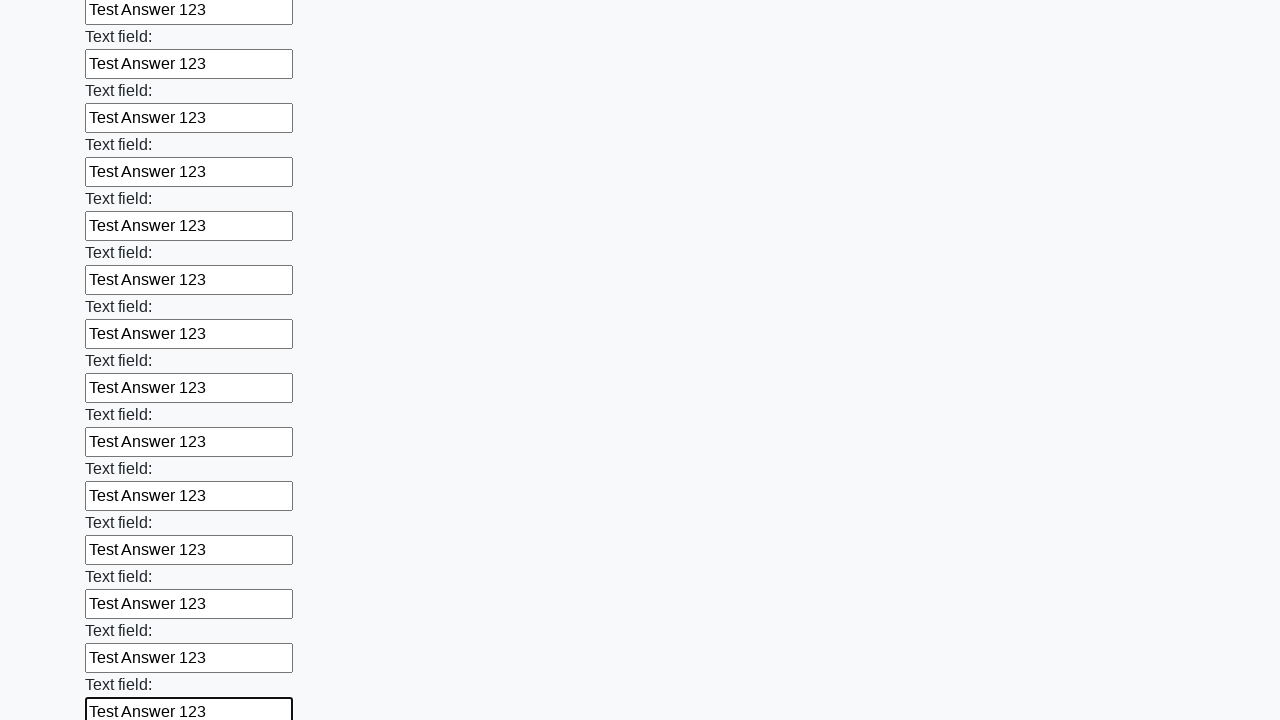

Filled input field with 'Test Answer 123' on input >> nth=41
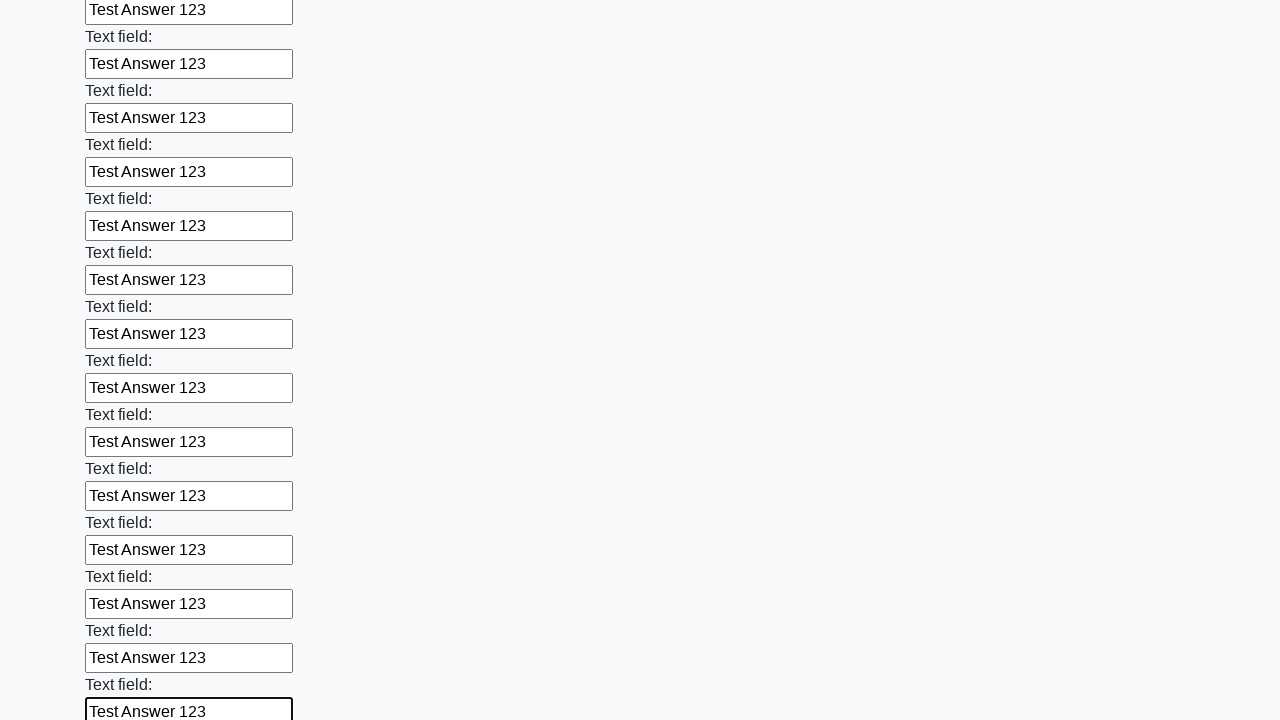

Filled input field with 'Test Answer 123' on input >> nth=42
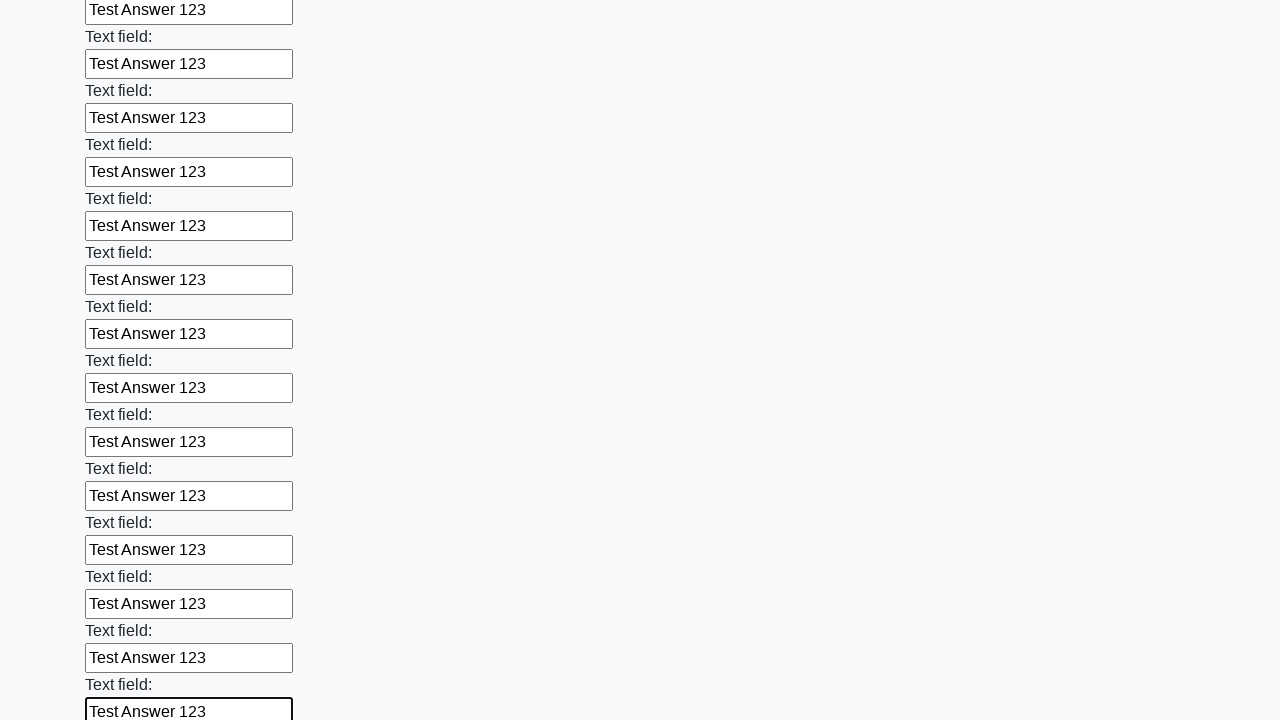

Filled input field with 'Test Answer 123' on input >> nth=43
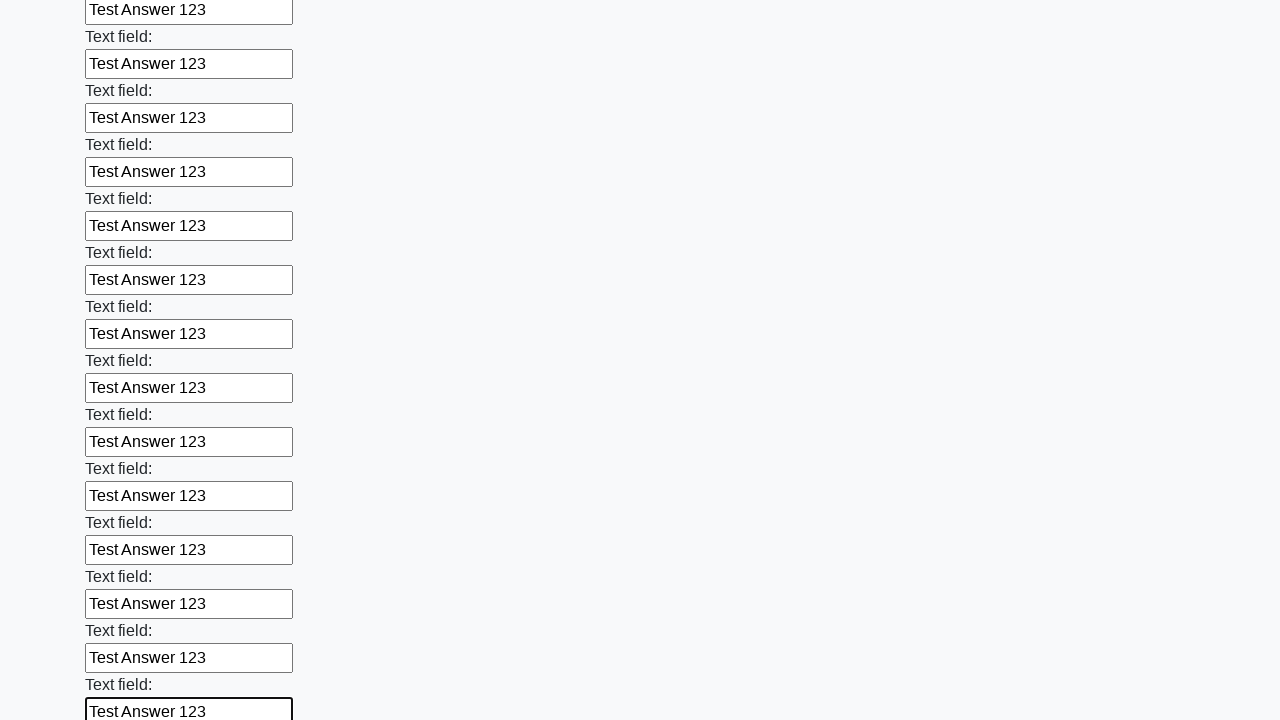

Filled input field with 'Test Answer 123' on input >> nth=44
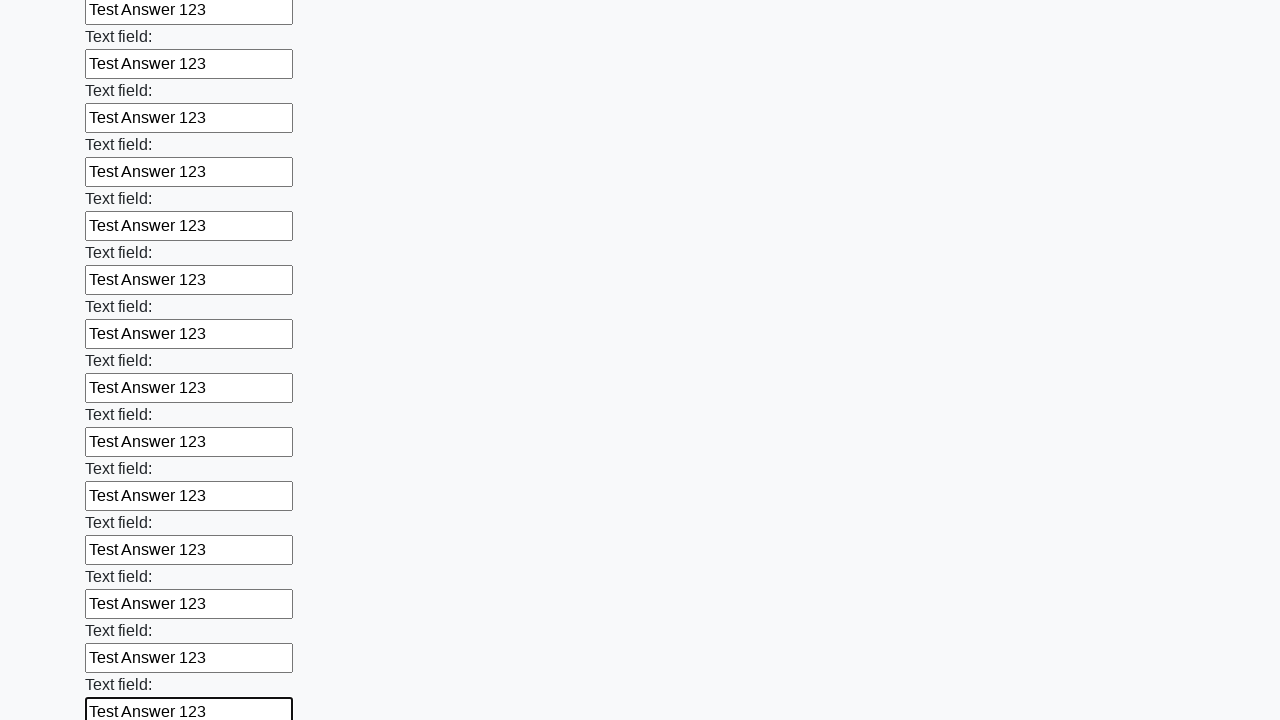

Filled input field with 'Test Answer 123' on input >> nth=45
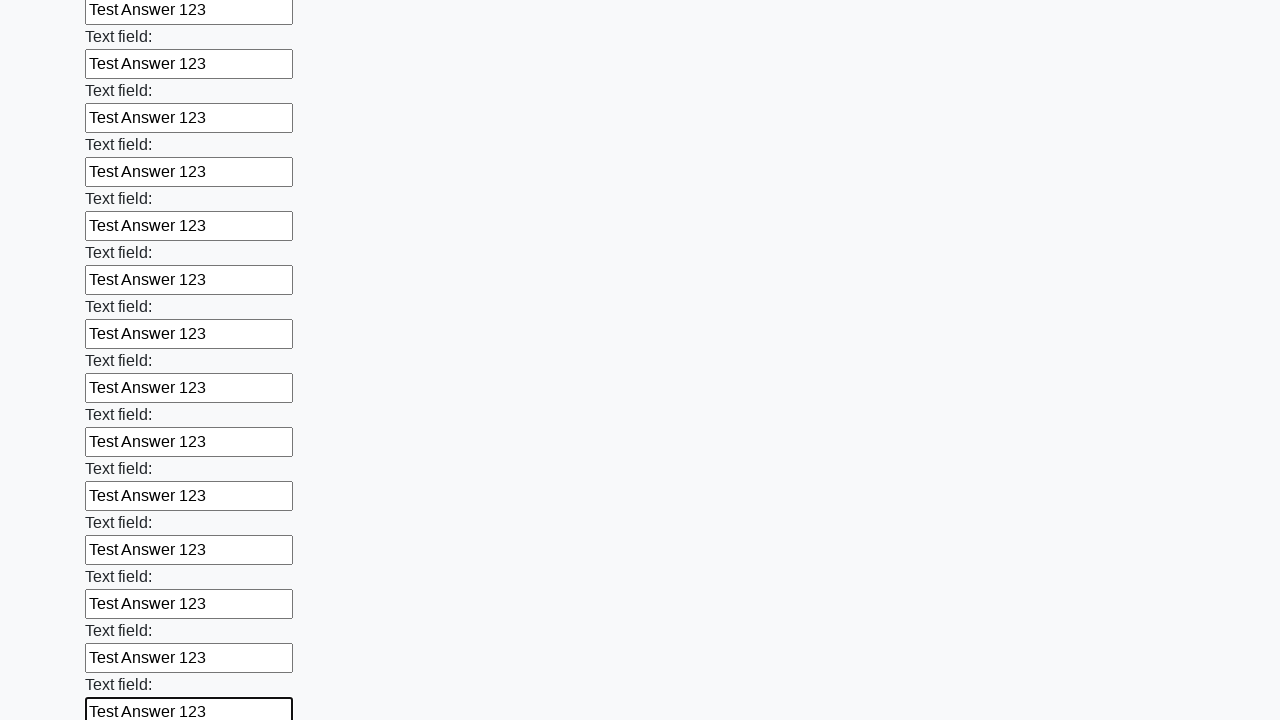

Filled input field with 'Test Answer 123' on input >> nth=46
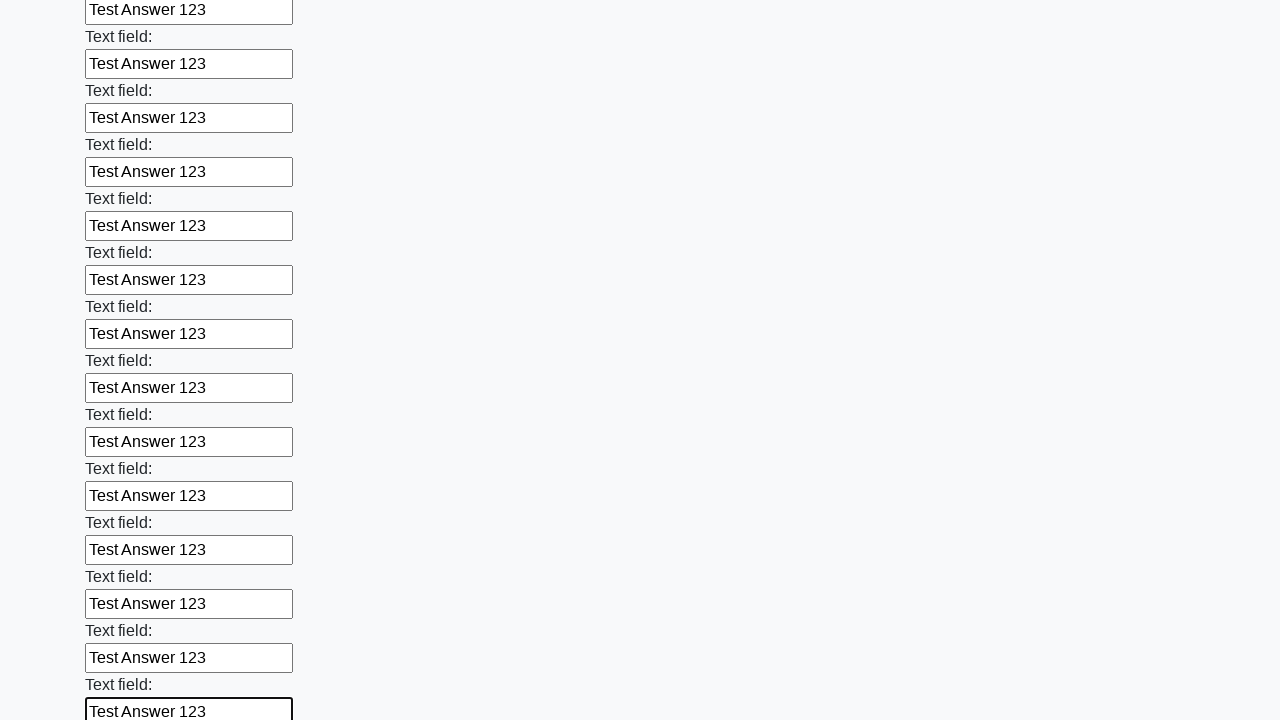

Filled input field with 'Test Answer 123' on input >> nth=47
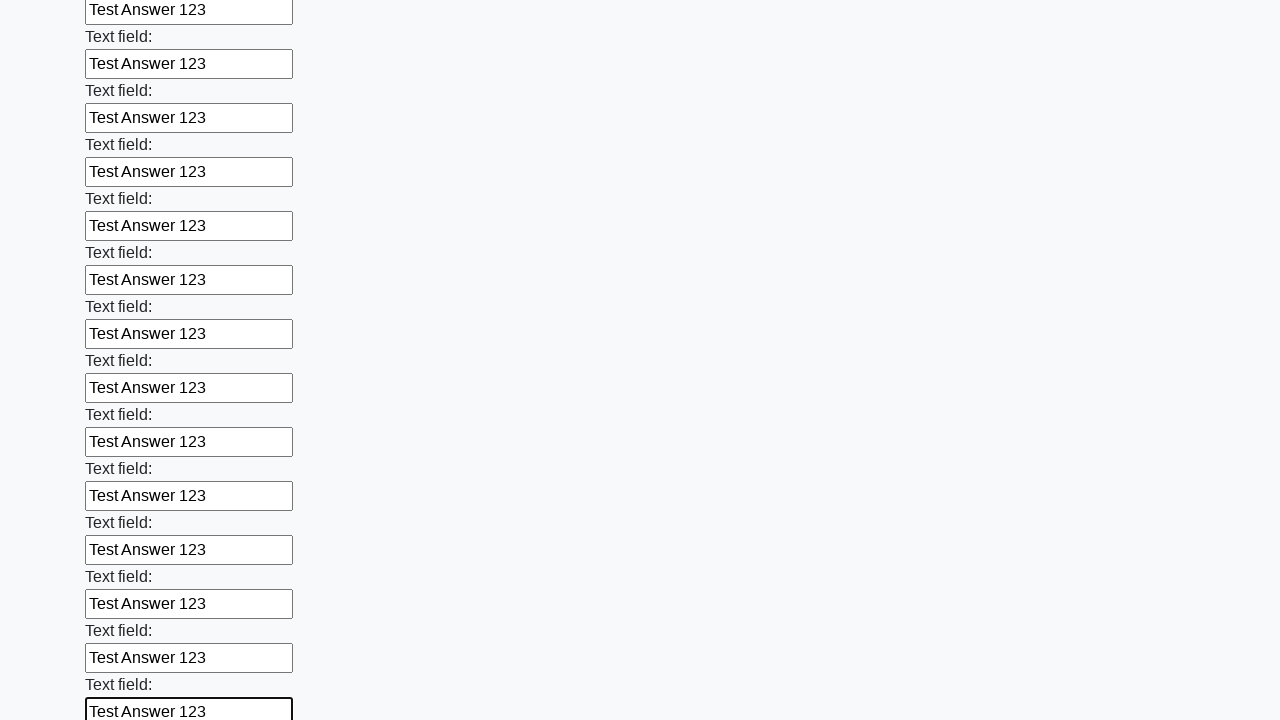

Filled input field with 'Test Answer 123' on input >> nth=48
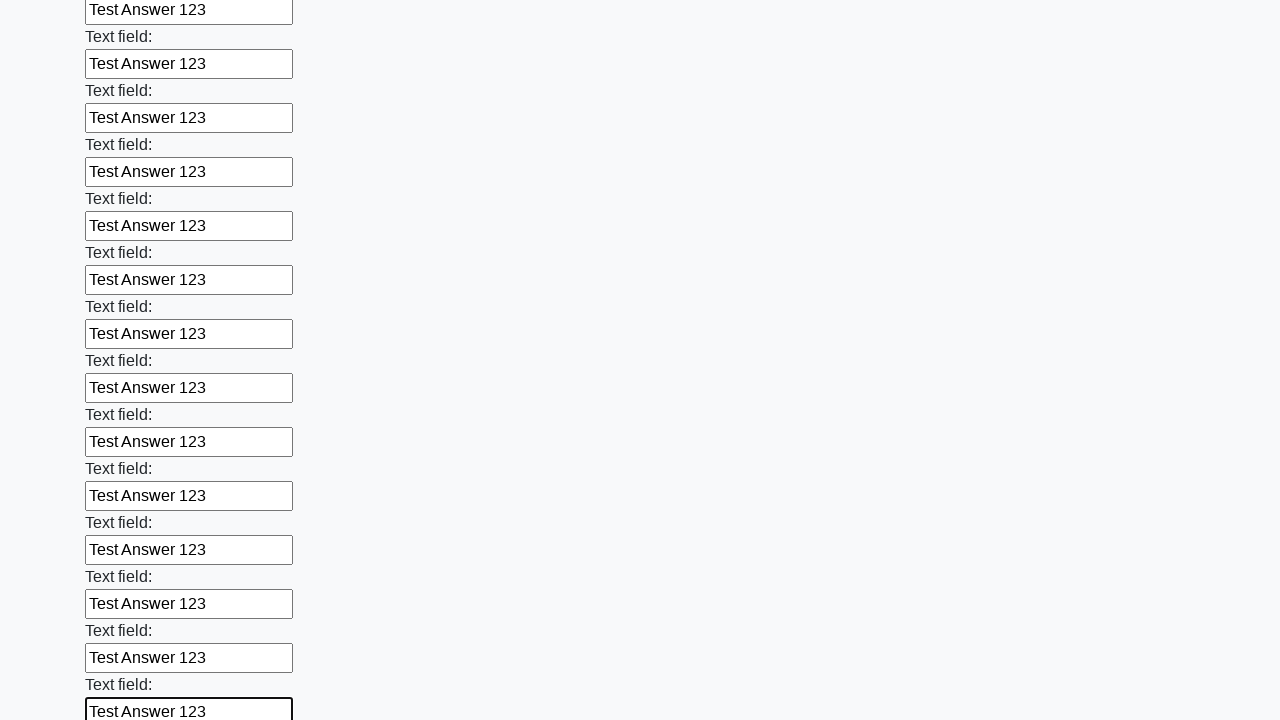

Filled input field with 'Test Answer 123' on input >> nth=49
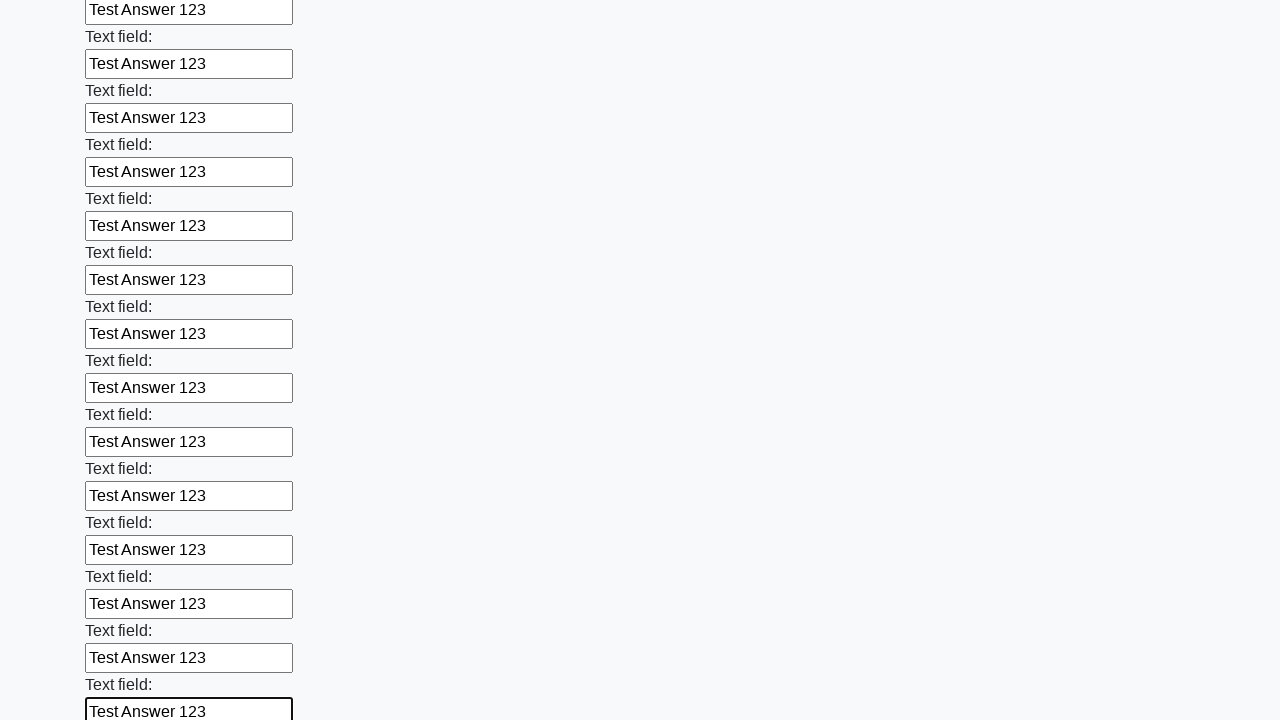

Filled input field with 'Test Answer 123' on input >> nth=50
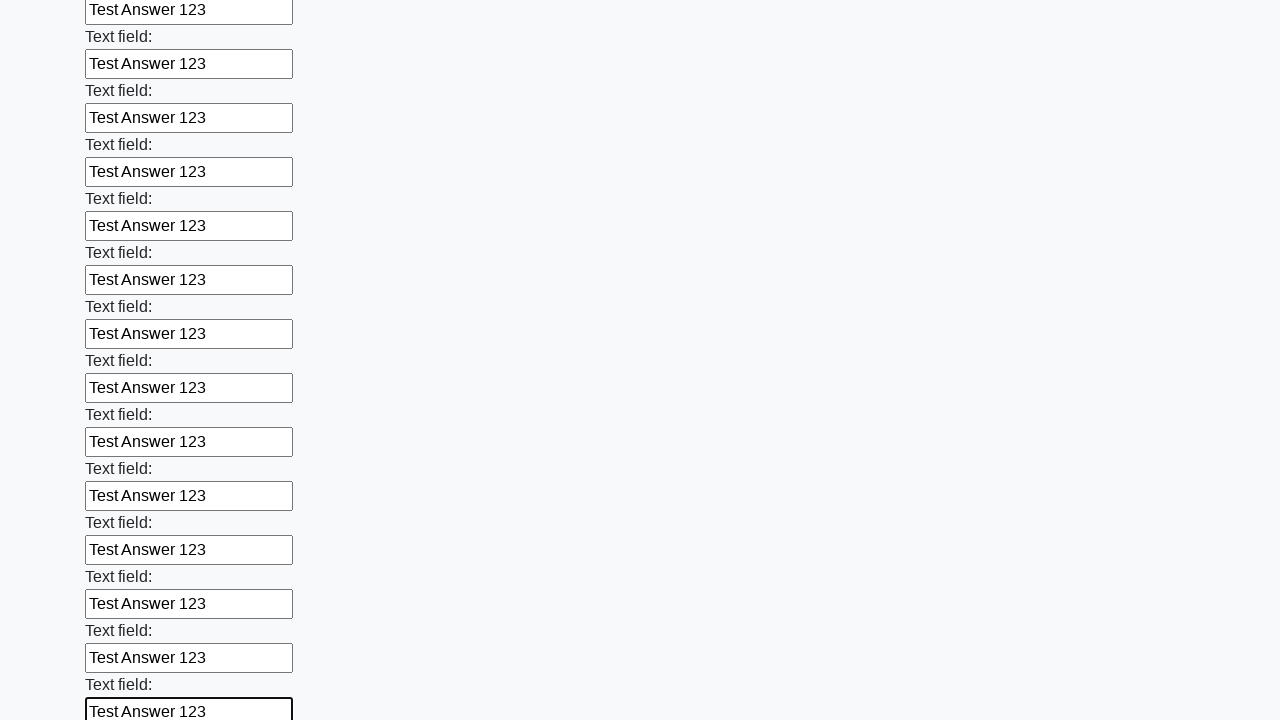

Filled input field with 'Test Answer 123' on input >> nth=51
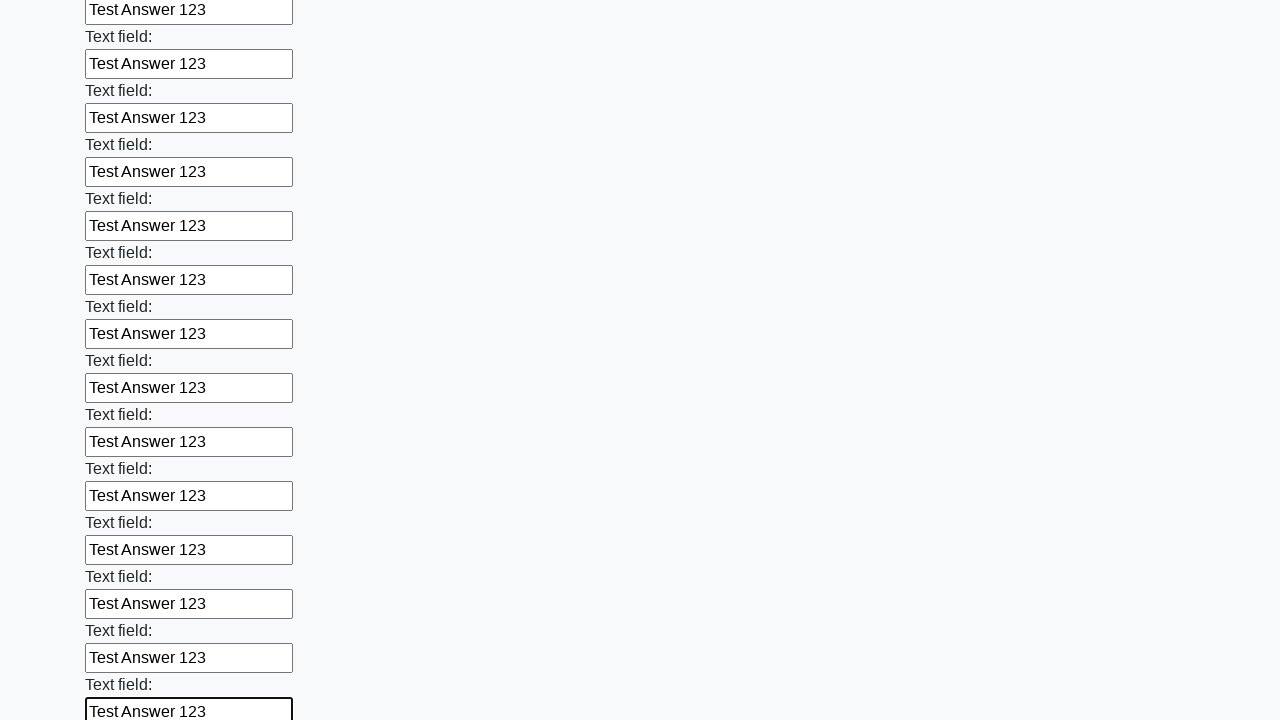

Filled input field with 'Test Answer 123' on input >> nth=52
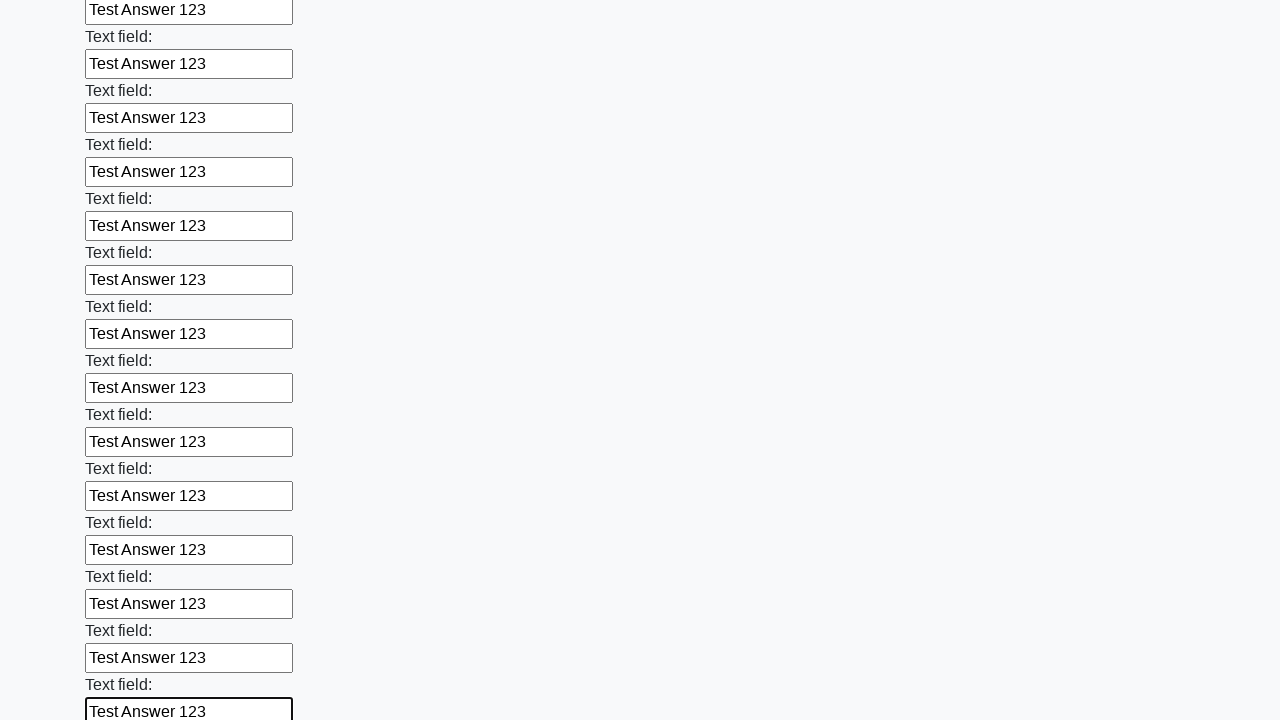

Filled input field with 'Test Answer 123' on input >> nth=53
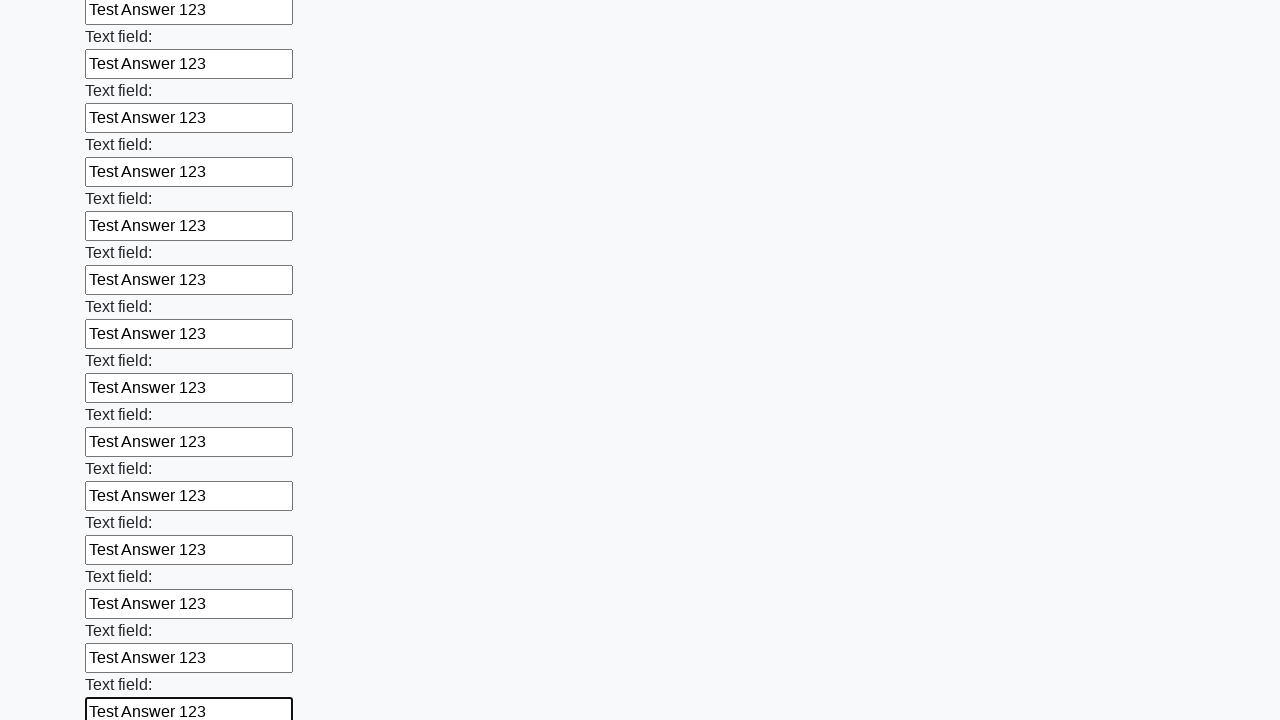

Filled input field with 'Test Answer 123' on input >> nth=54
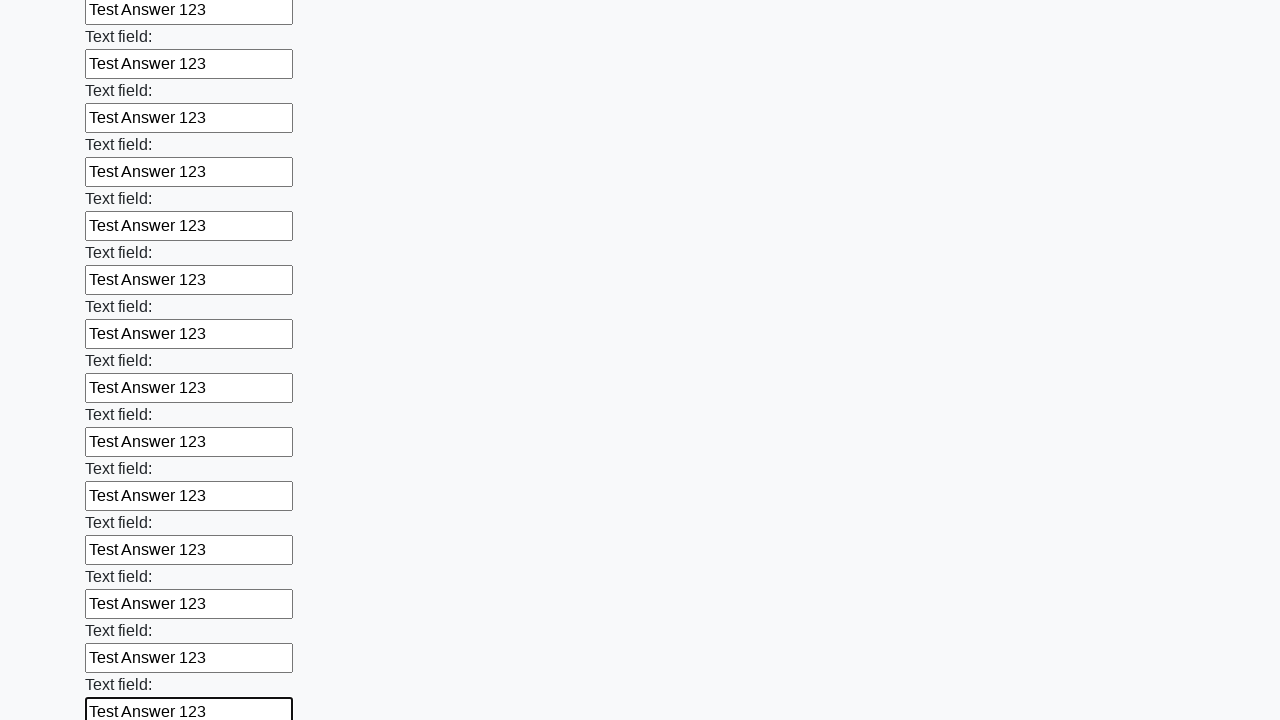

Filled input field with 'Test Answer 123' on input >> nth=55
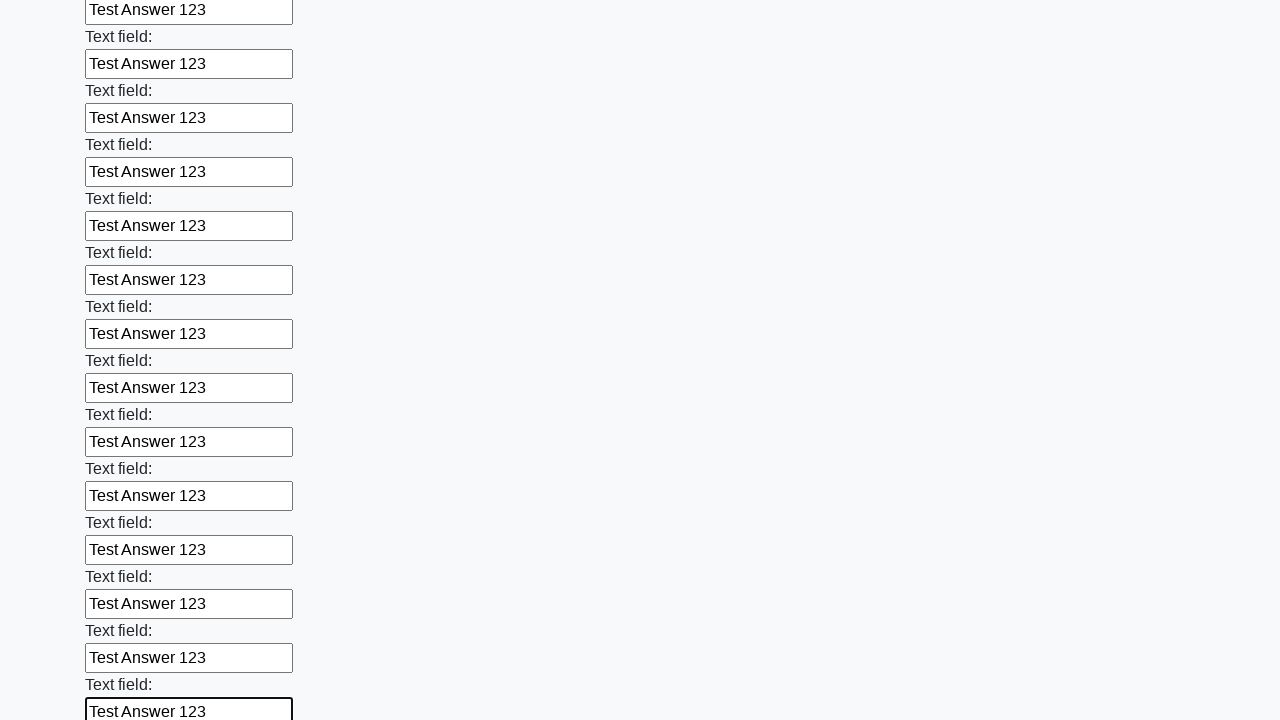

Filled input field with 'Test Answer 123' on input >> nth=56
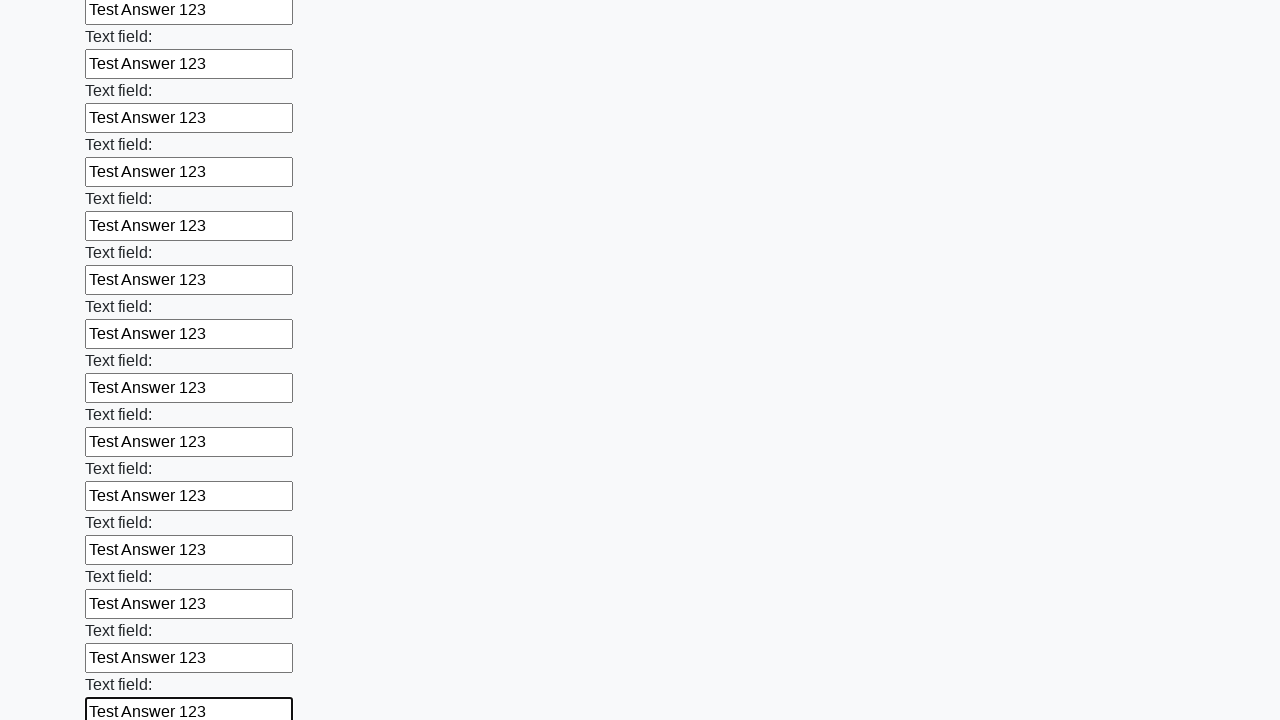

Filled input field with 'Test Answer 123' on input >> nth=57
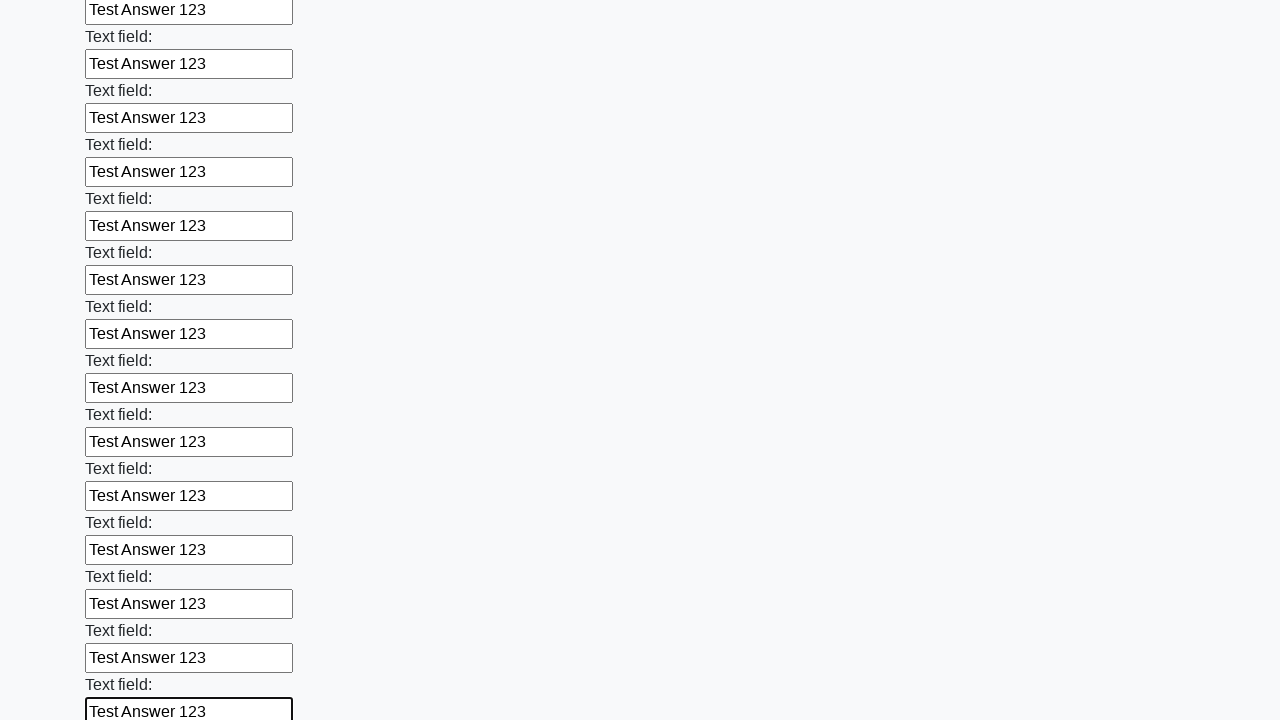

Filled input field with 'Test Answer 123' on input >> nth=58
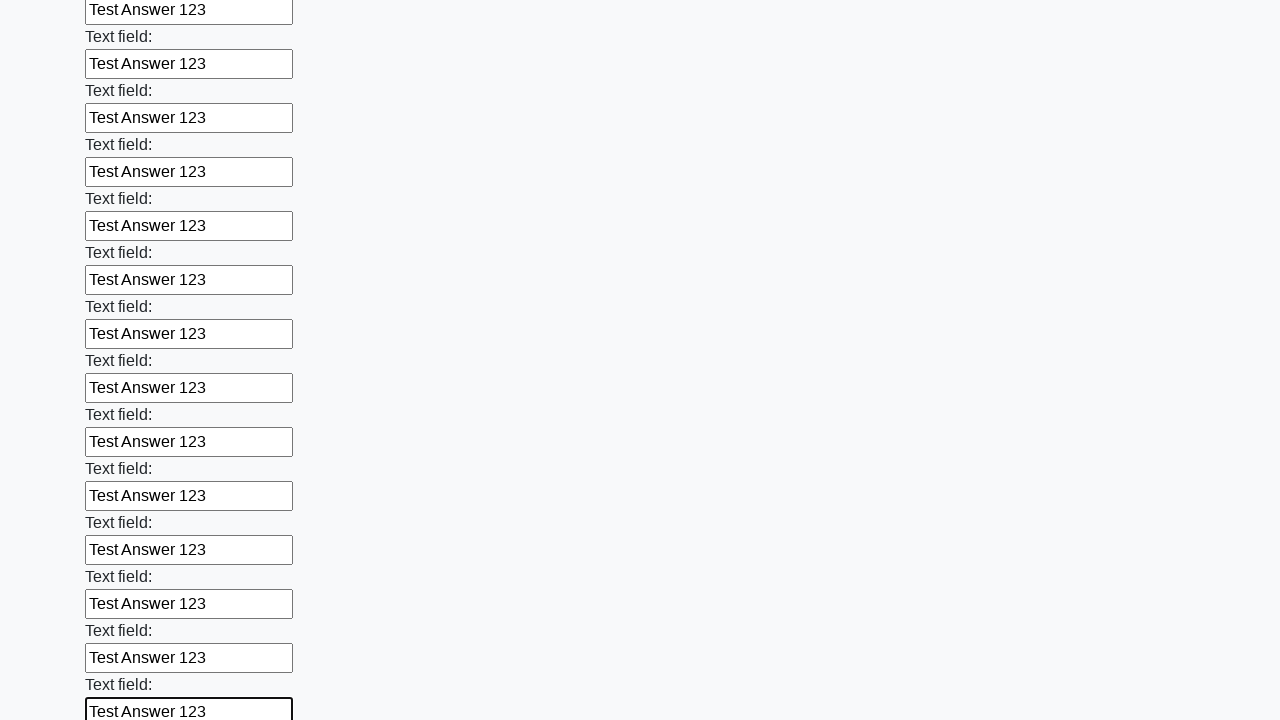

Filled input field with 'Test Answer 123' on input >> nth=59
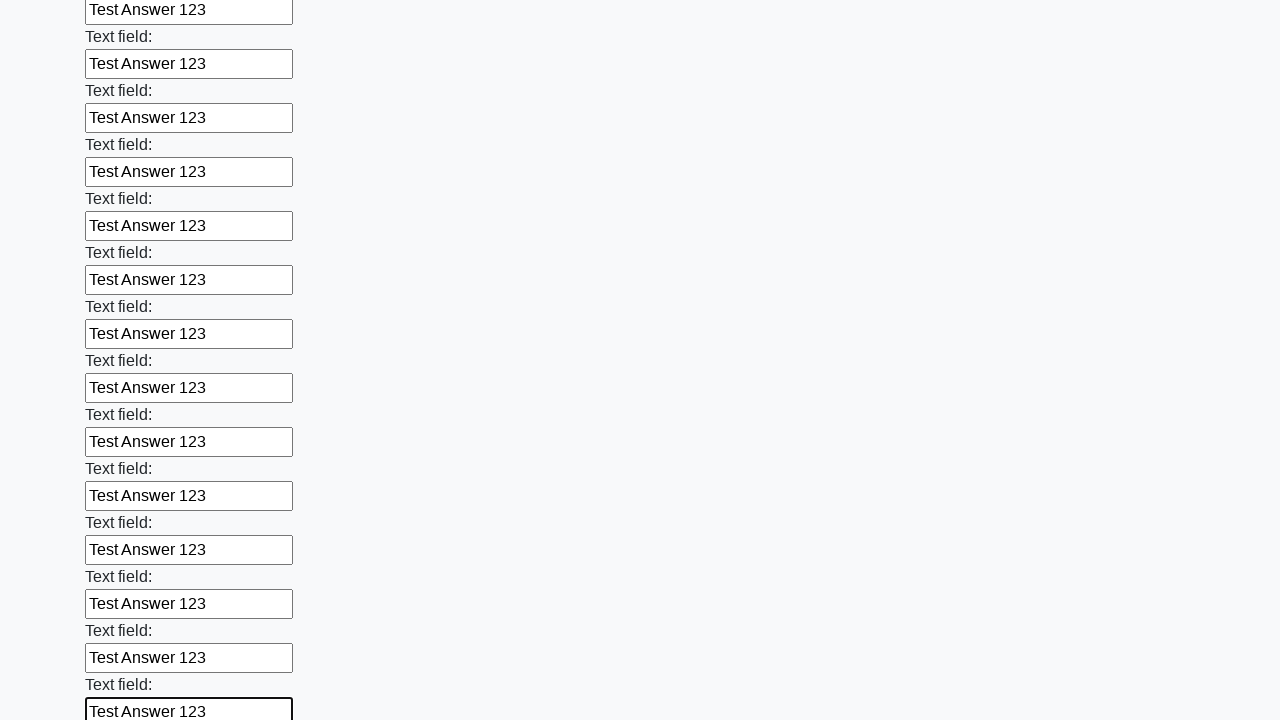

Filled input field with 'Test Answer 123' on input >> nth=60
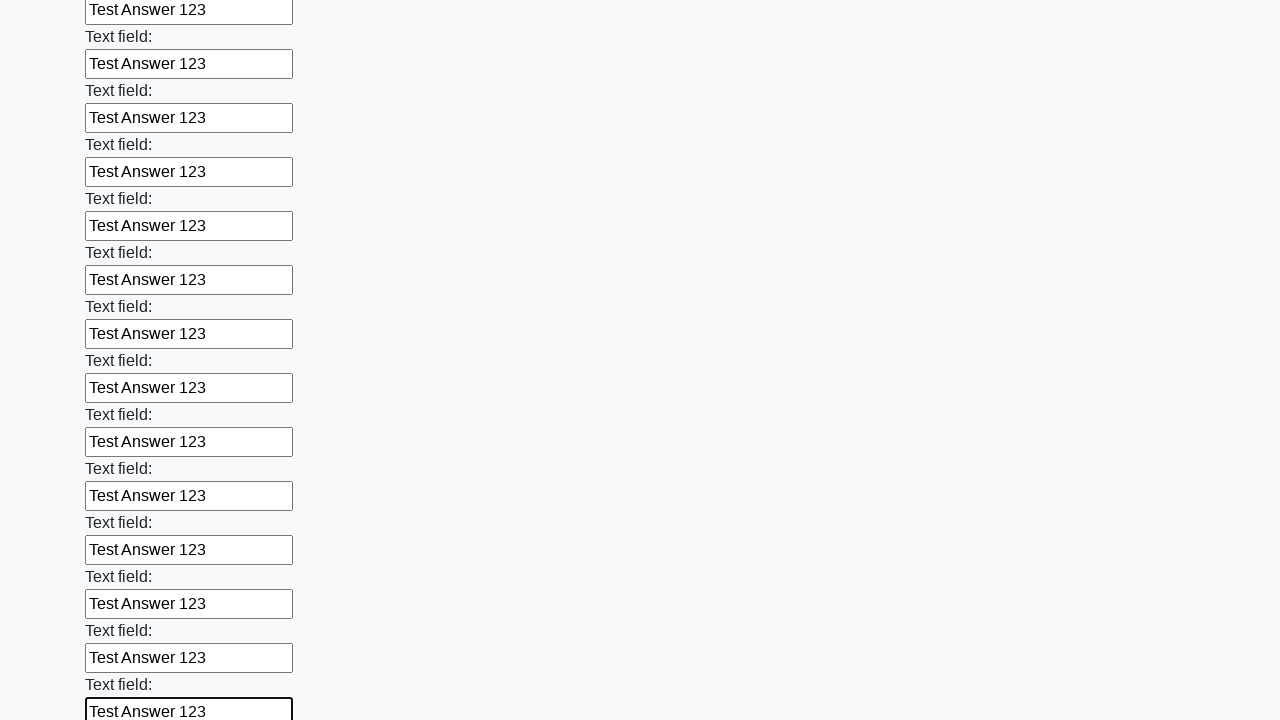

Filled input field with 'Test Answer 123' on input >> nth=61
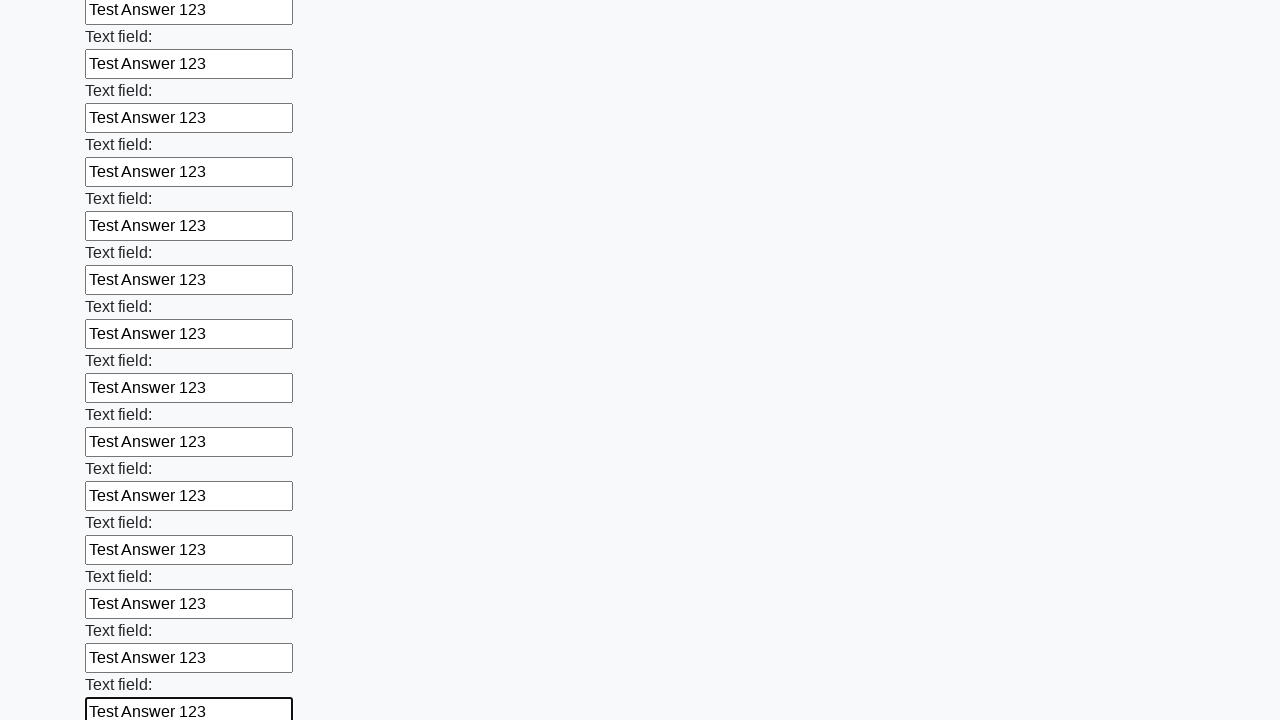

Filled input field with 'Test Answer 123' on input >> nth=62
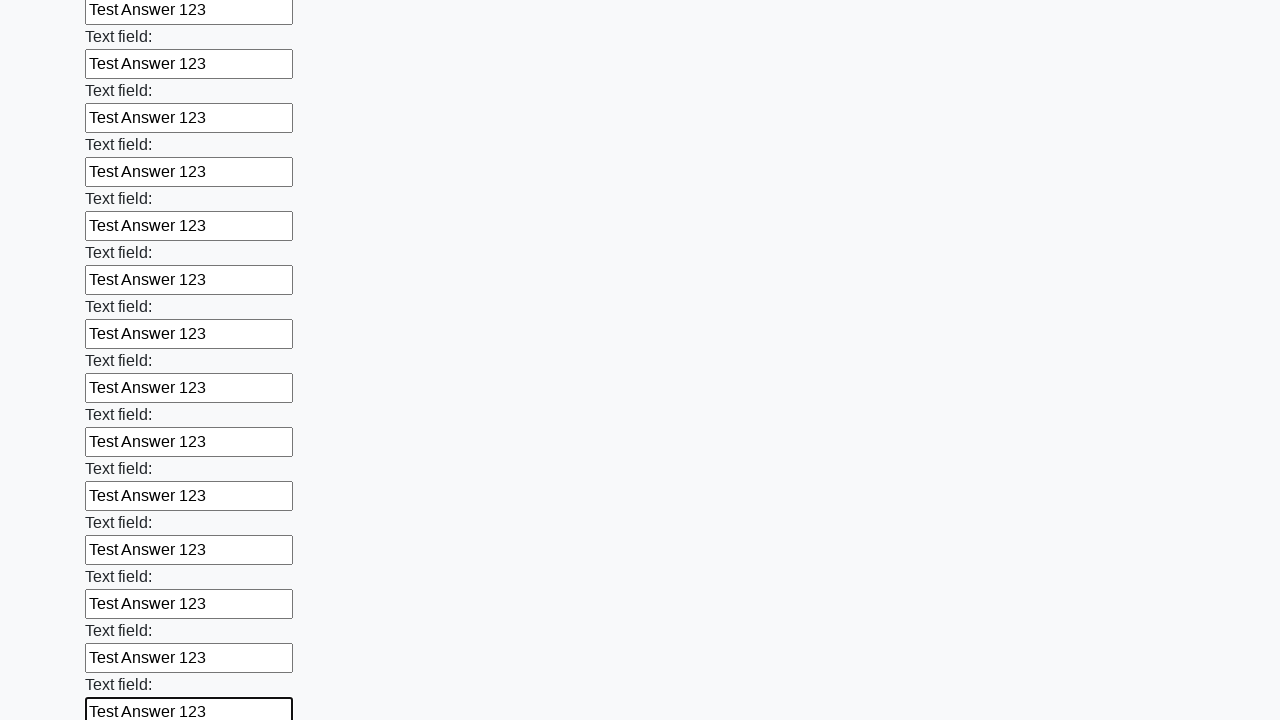

Filled input field with 'Test Answer 123' on input >> nth=63
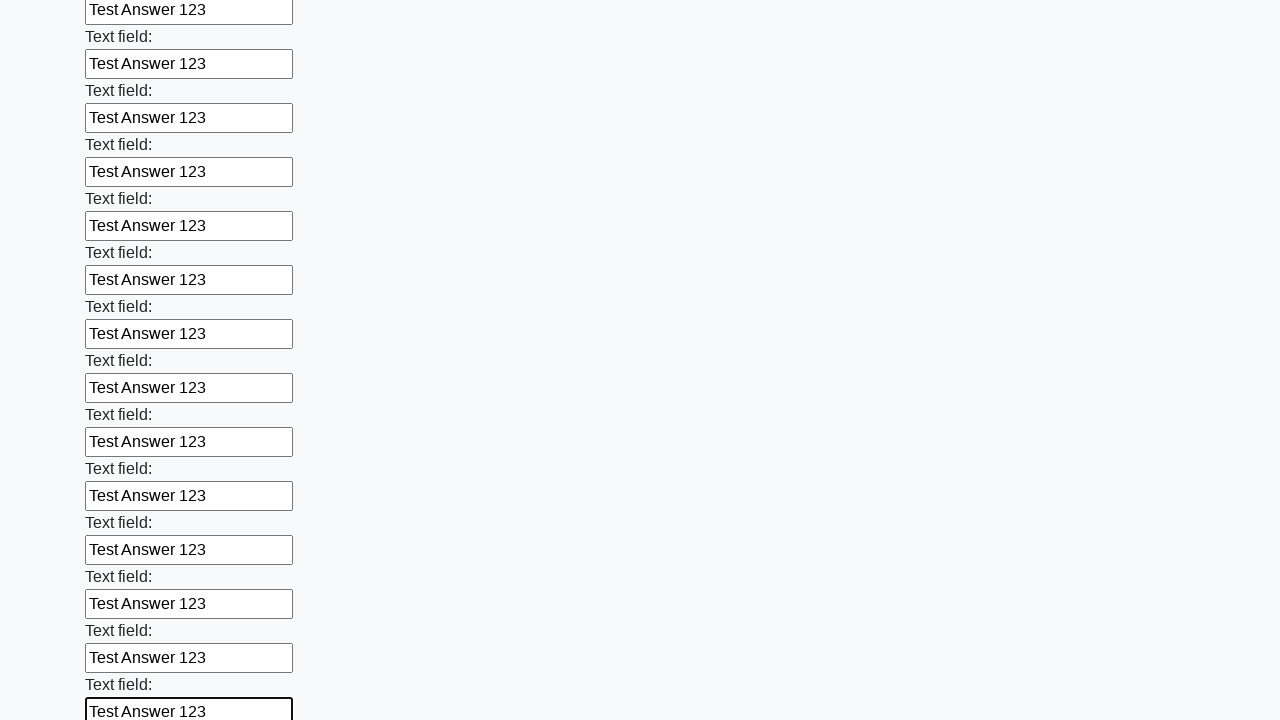

Filled input field with 'Test Answer 123' on input >> nth=64
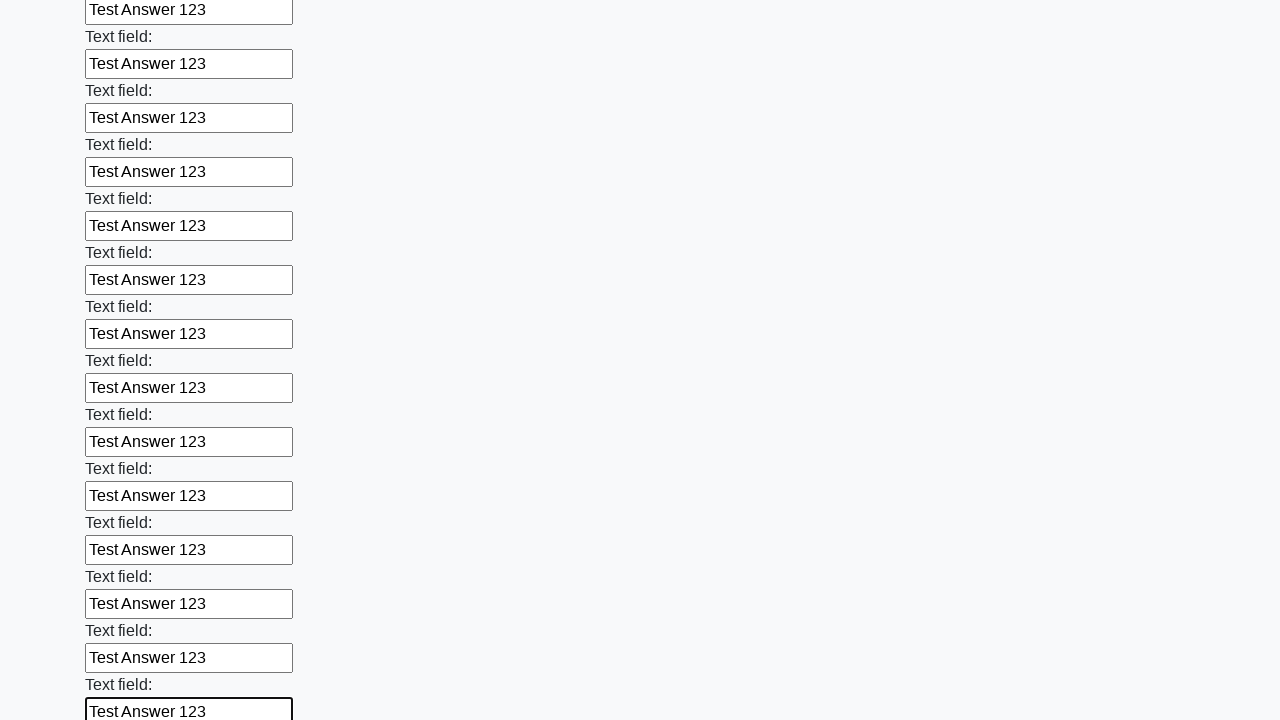

Filled input field with 'Test Answer 123' on input >> nth=65
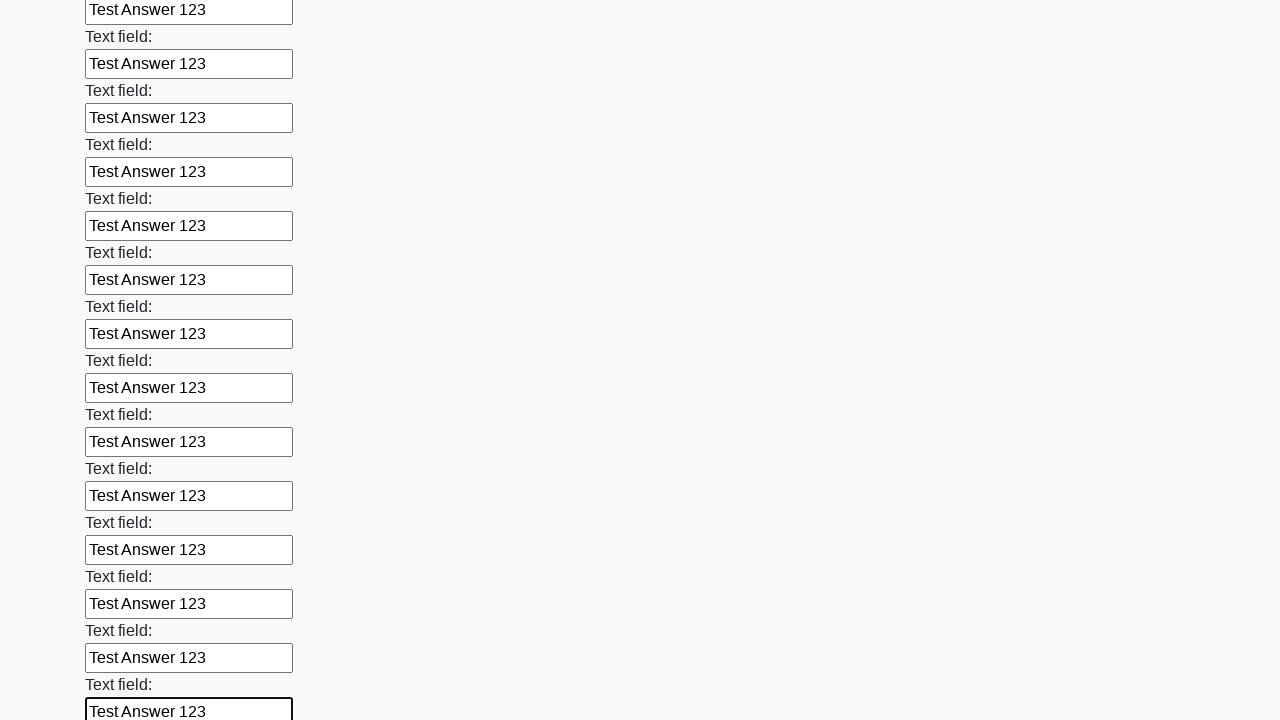

Filled input field with 'Test Answer 123' on input >> nth=66
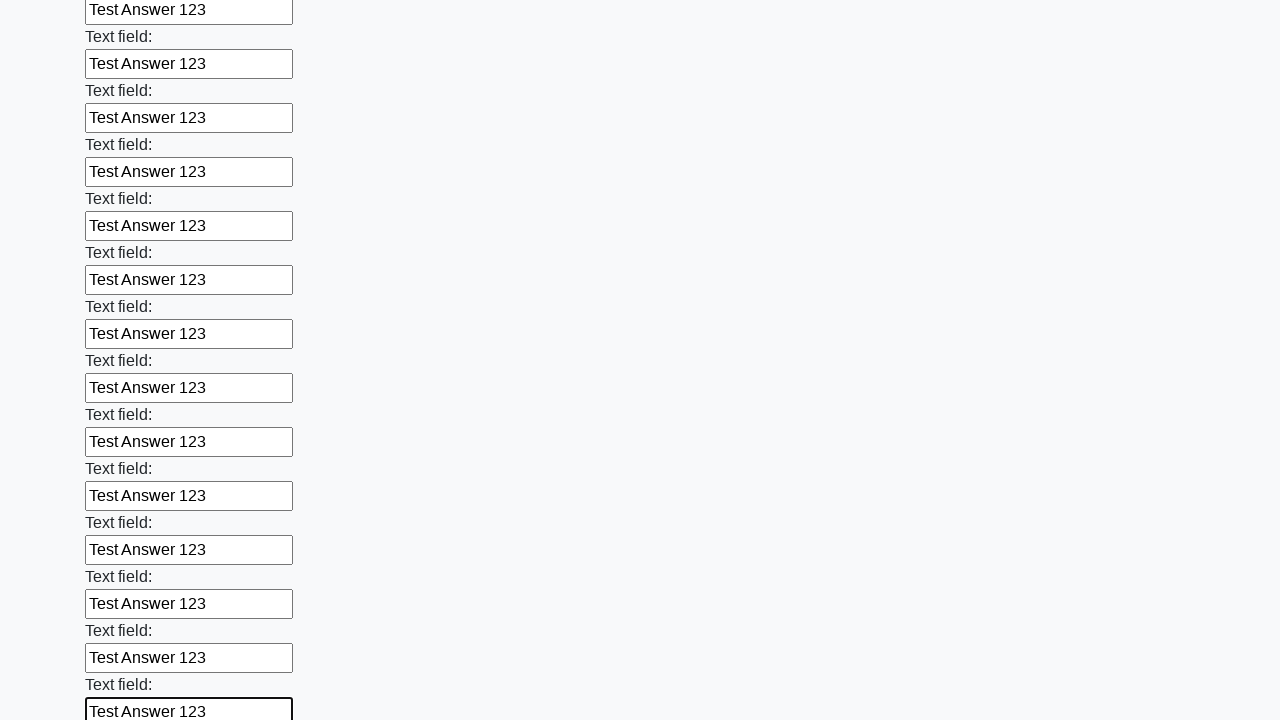

Filled input field with 'Test Answer 123' on input >> nth=67
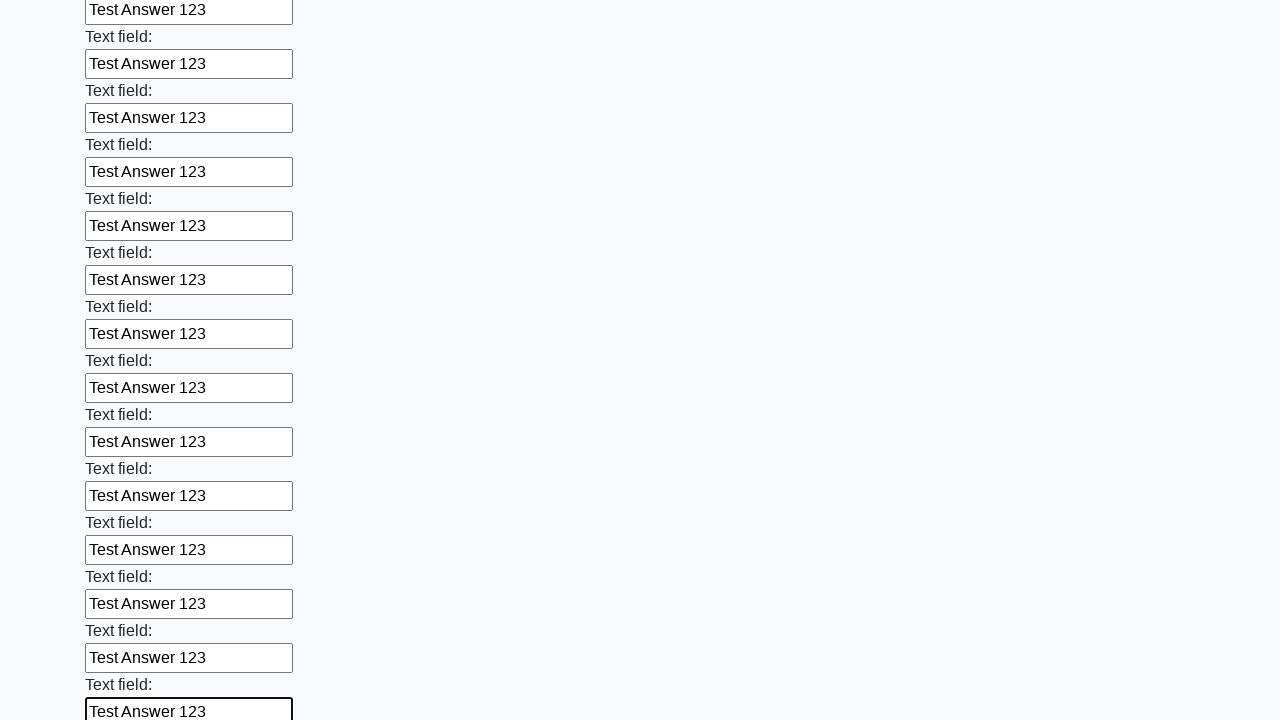

Filled input field with 'Test Answer 123' on input >> nth=68
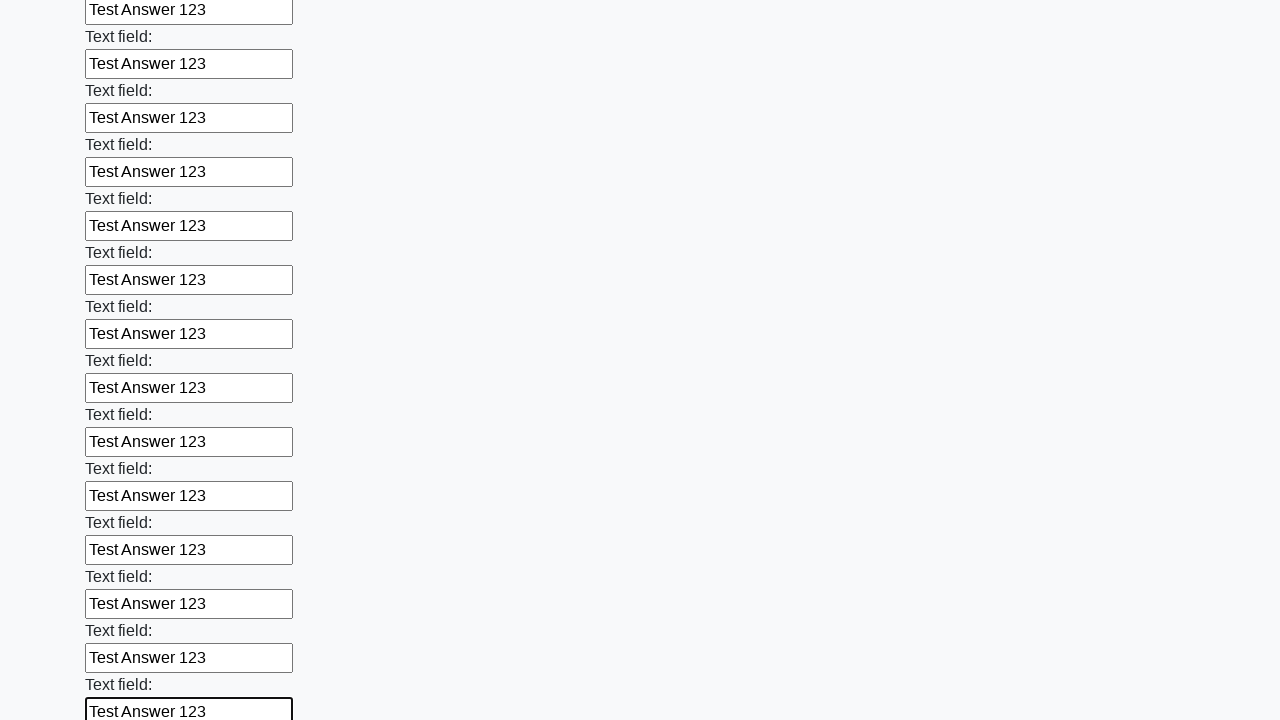

Filled input field with 'Test Answer 123' on input >> nth=69
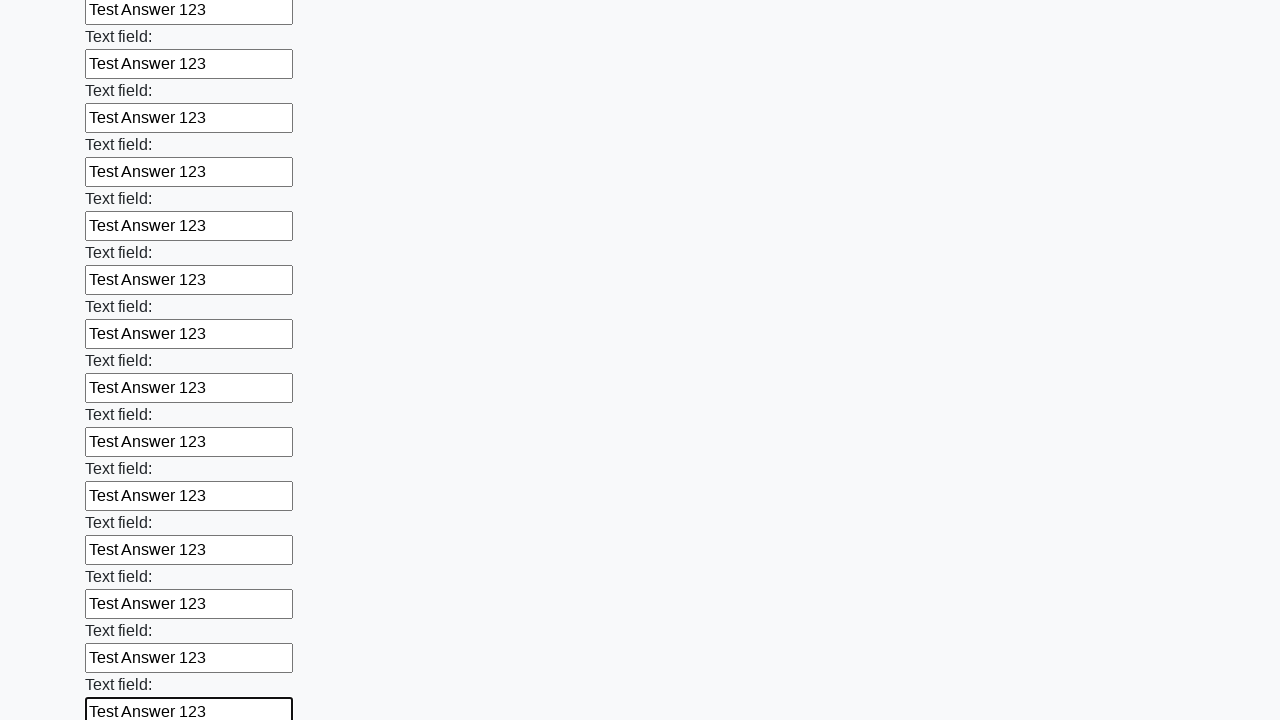

Filled input field with 'Test Answer 123' on input >> nth=70
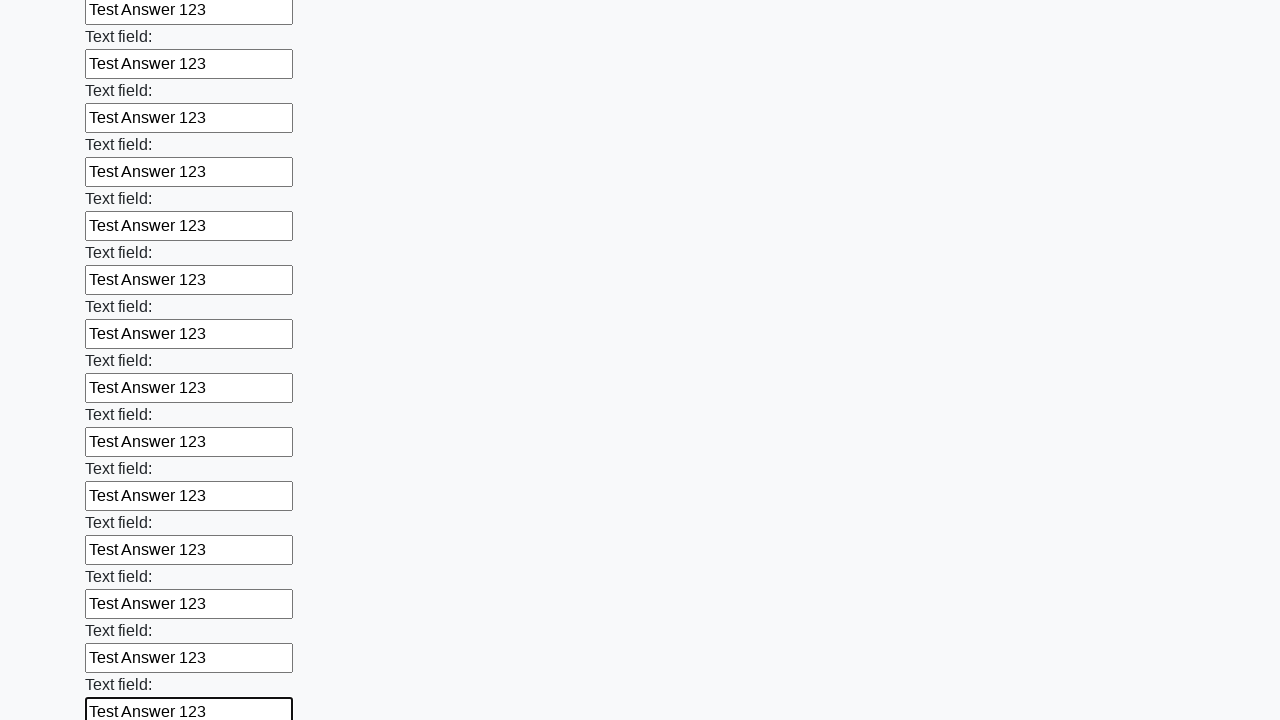

Filled input field with 'Test Answer 123' on input >> nth=71
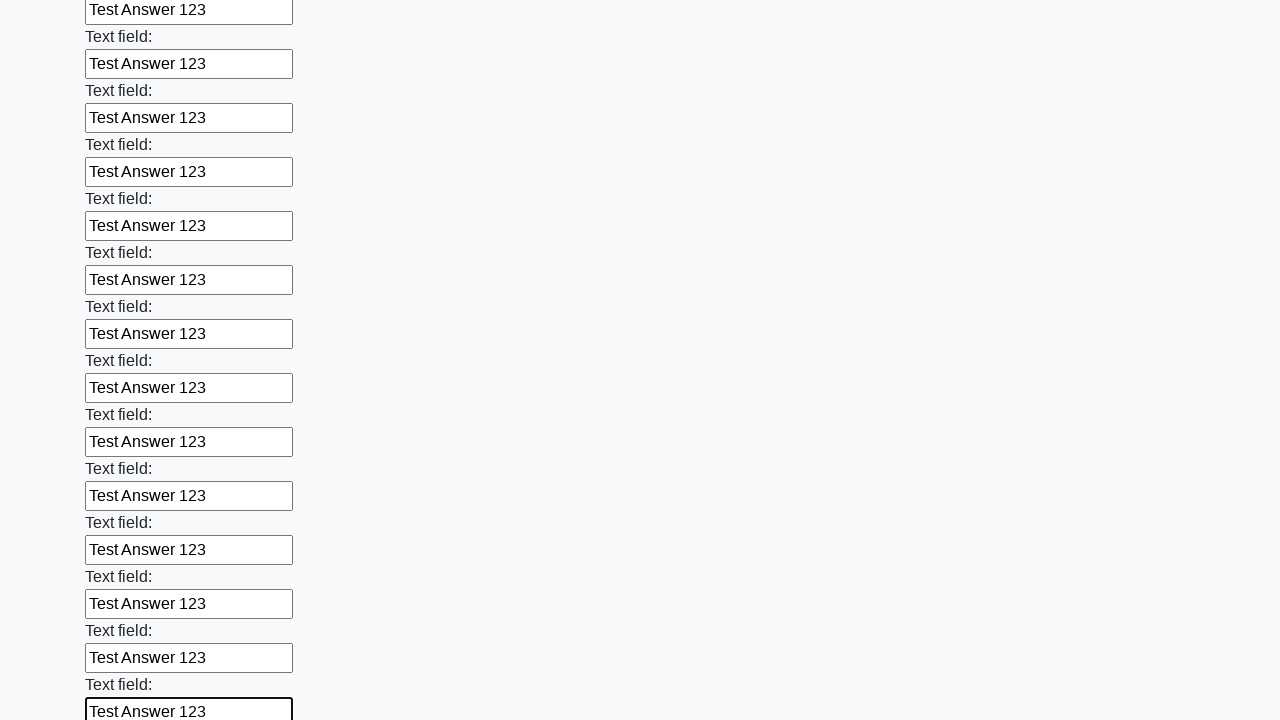

Filled input field with 'Test Answer 123' on input >> nth=72
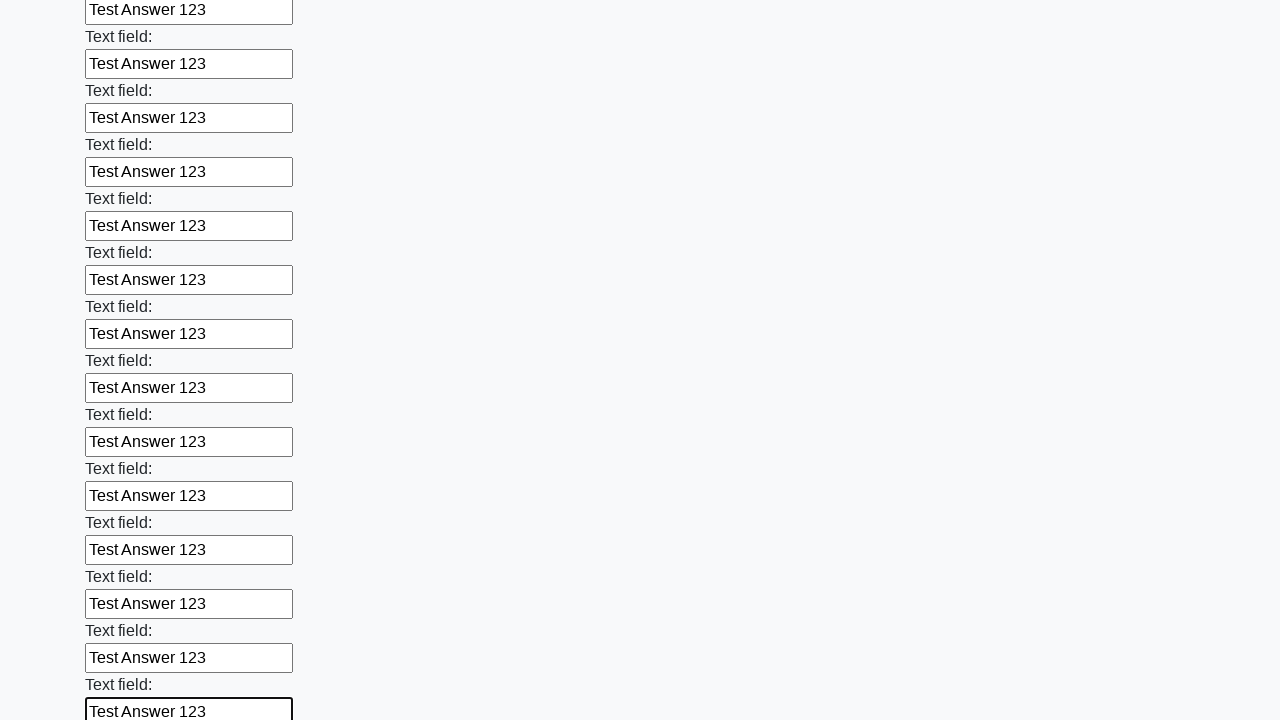

Filled input field with 'Test Answer 123' on input >> nth=73
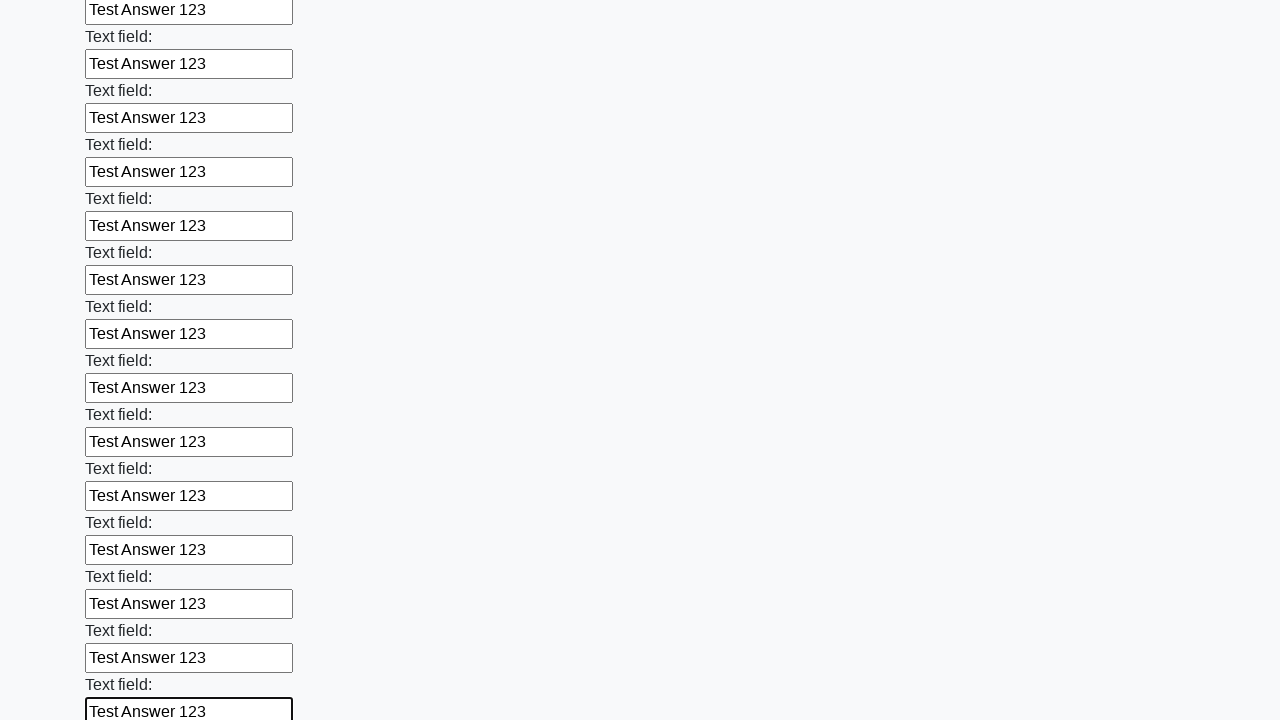

Filled input field with 'Test Answer 123' on input >> nth=74
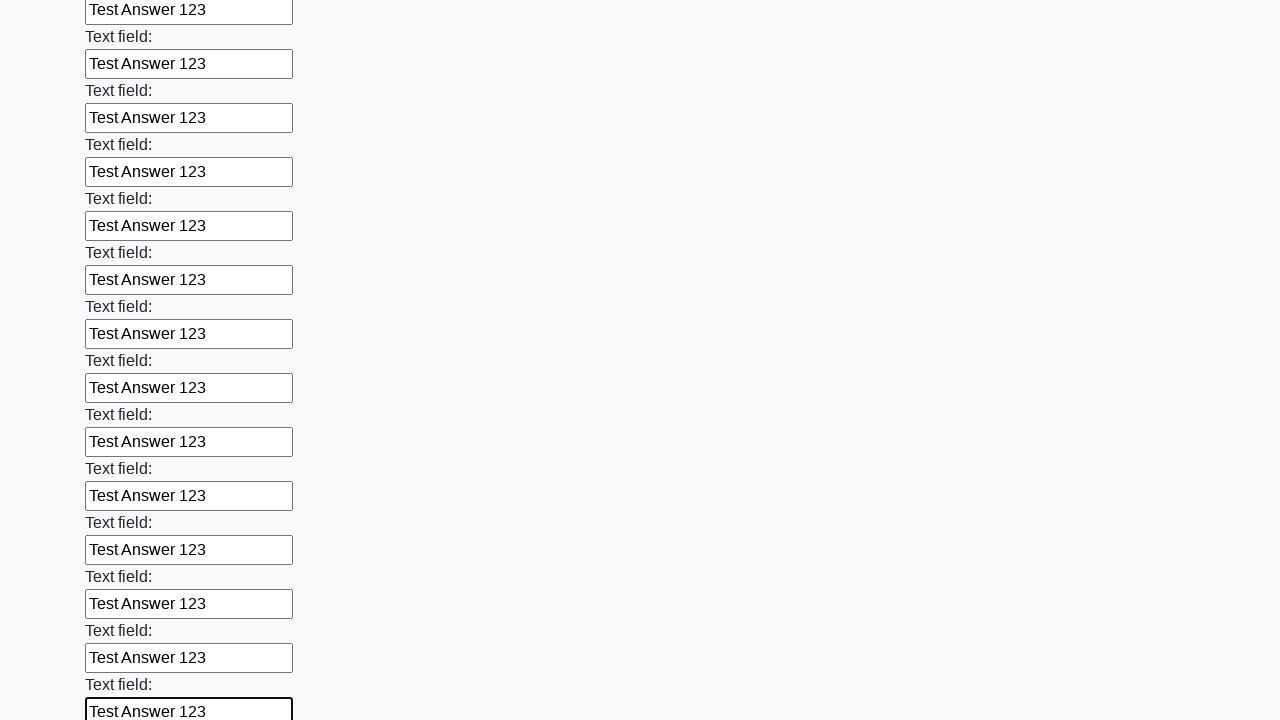

Filled input field with 'Test Answer 123' on input >> nth=75
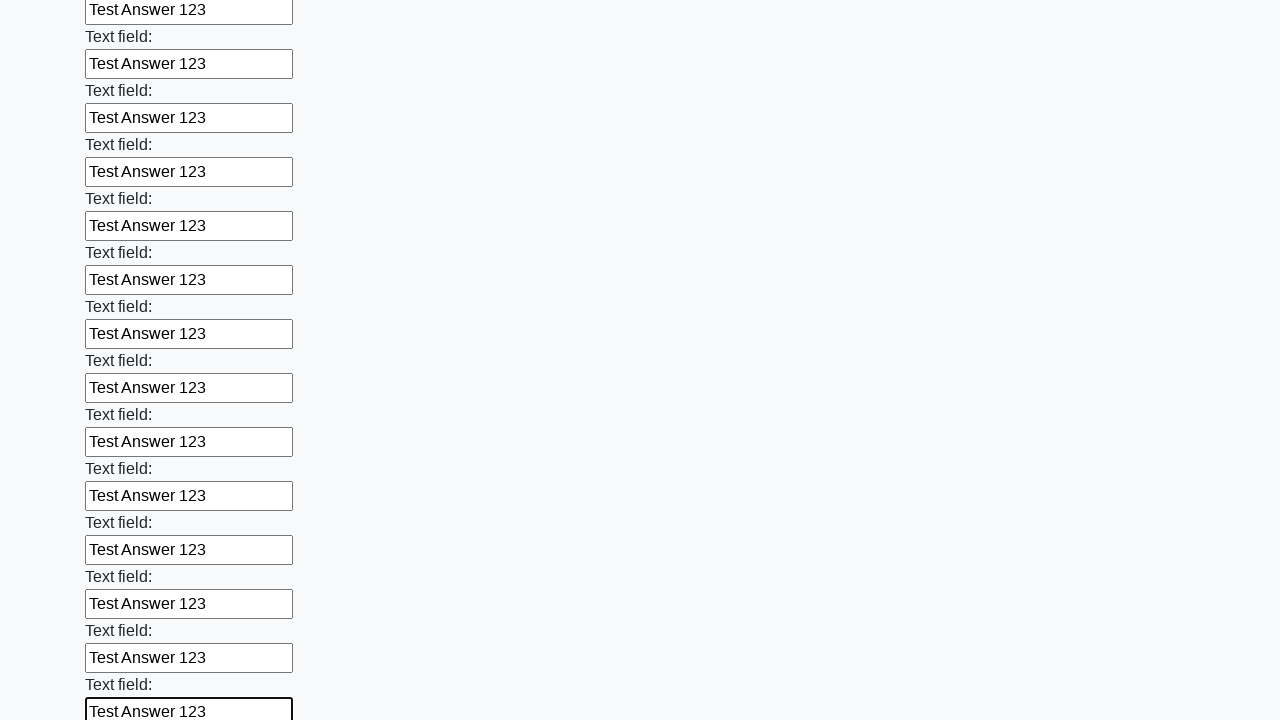

Filled input field with 'Test Answer 123' on input >> nth=76
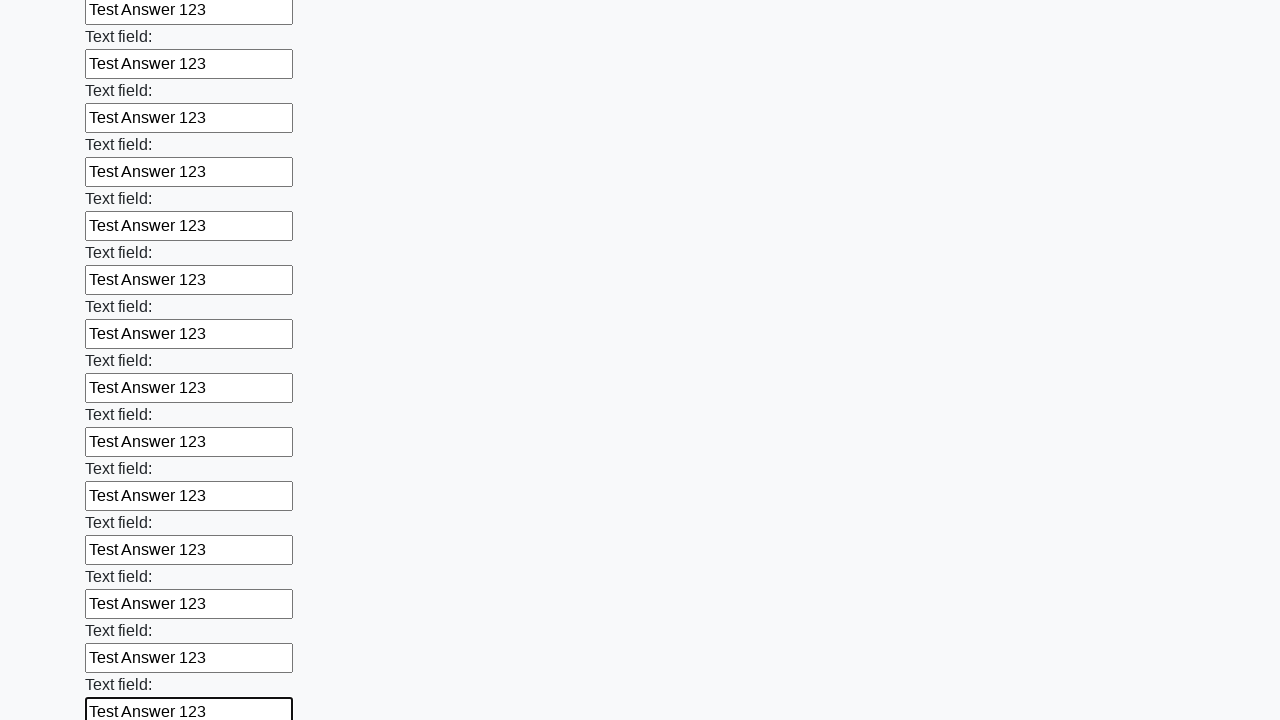

Filled input field with 'Test Answer 123' on input >> nth=77
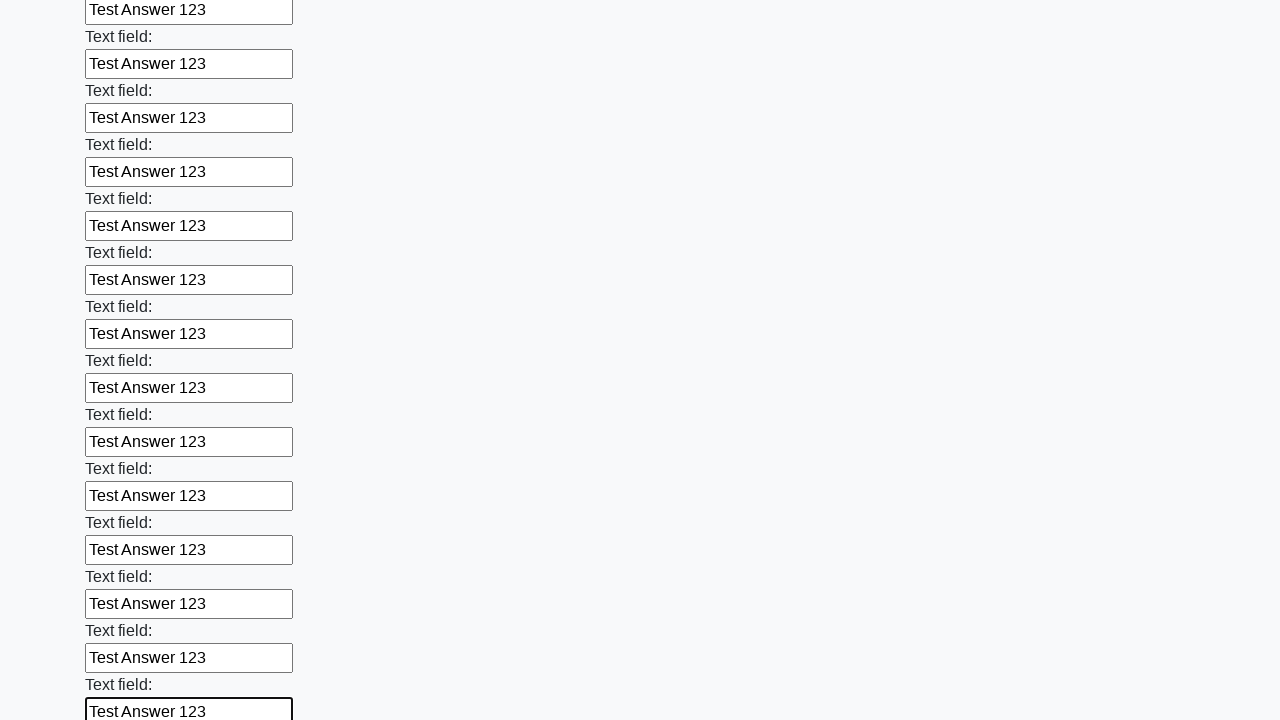

Filled input field with 'Test Answer 123' on input >> nth=78
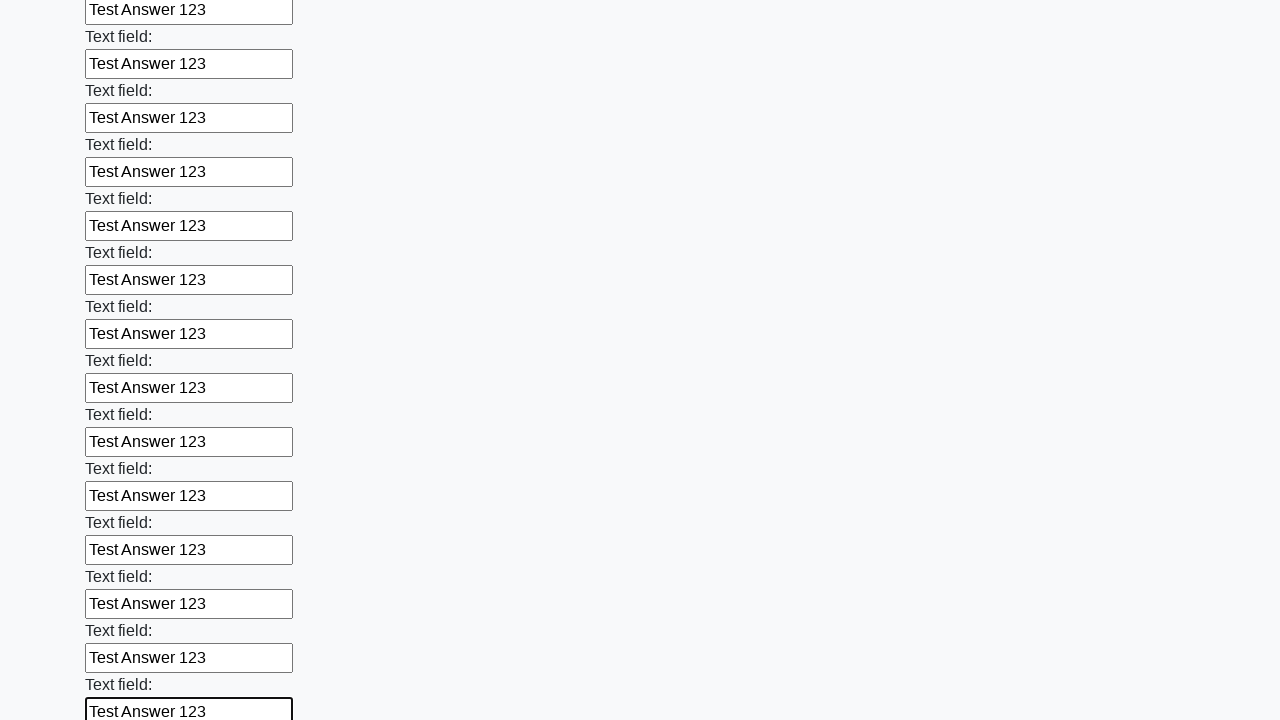

Filled input field with 'Test Answer 123' on input >> nth=79
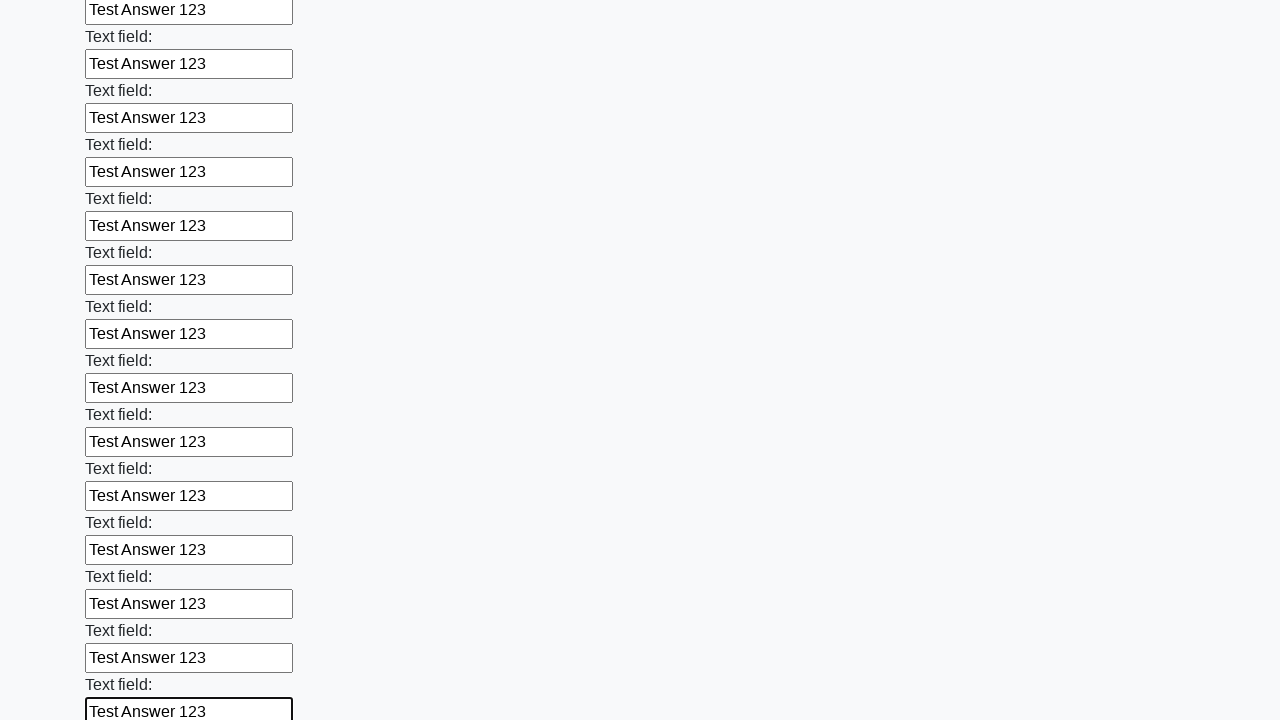

Filled input field with 'Test Answer 123' on input >> nth=80
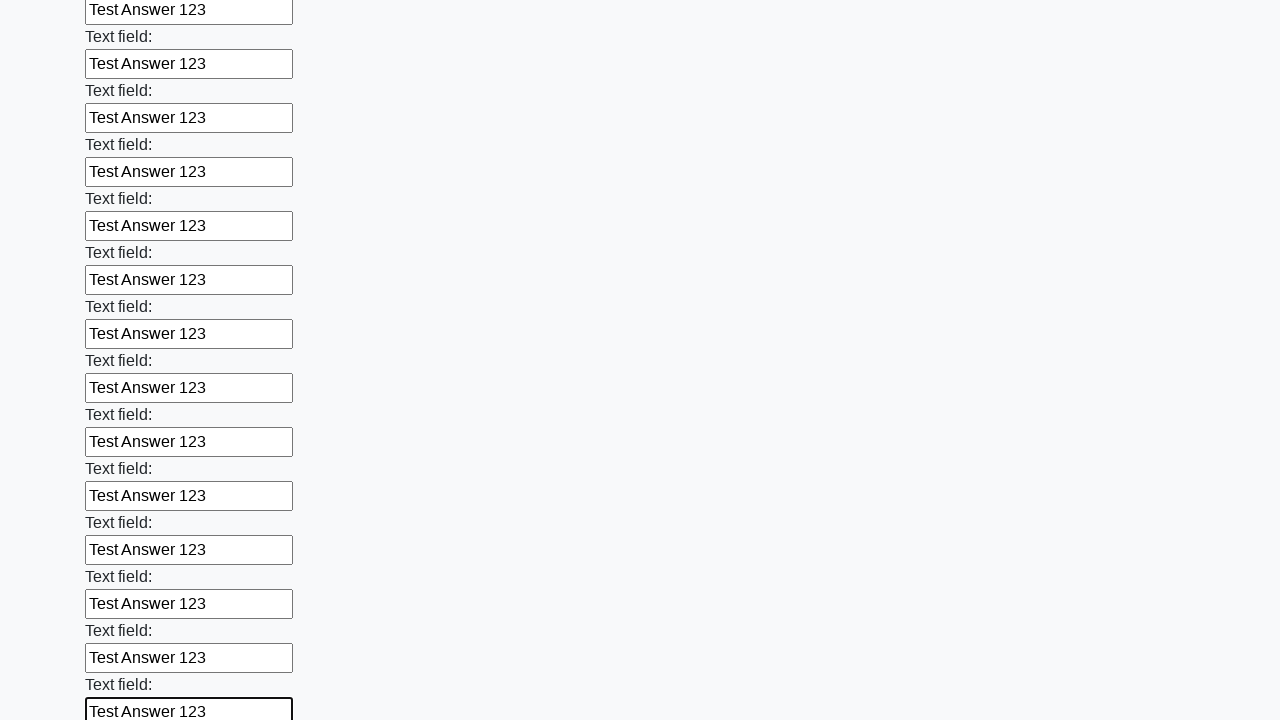

Filled input field with 'Test Answer 123' on input >> nth=81
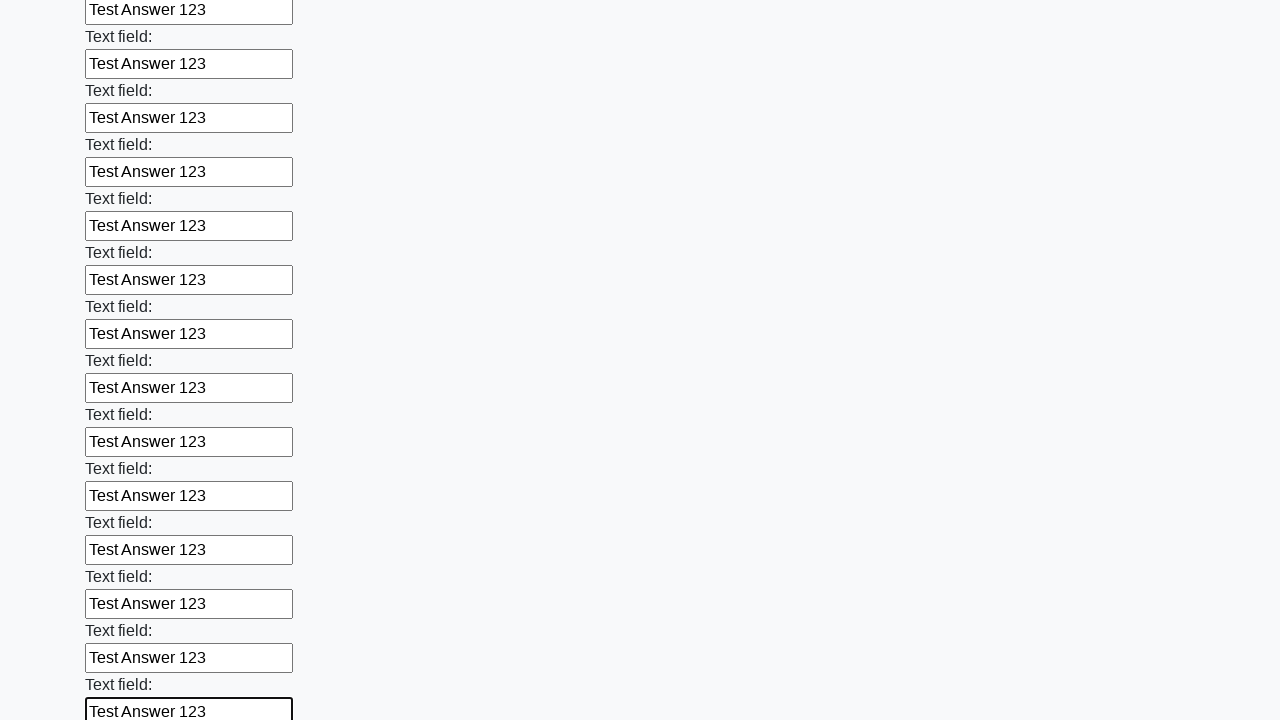

Filled input field with 'Test Answer 123' on input >> nth=82
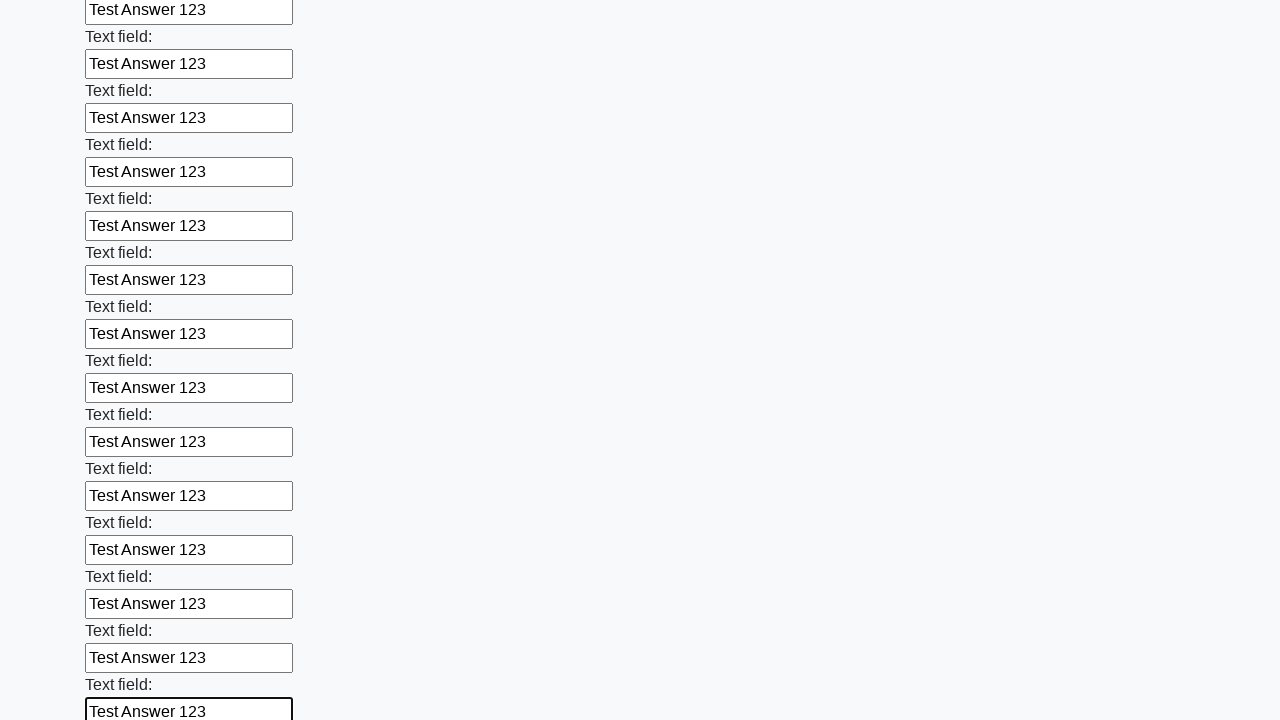

Filled input field with 'Test Answer 123' on input >> nth=83
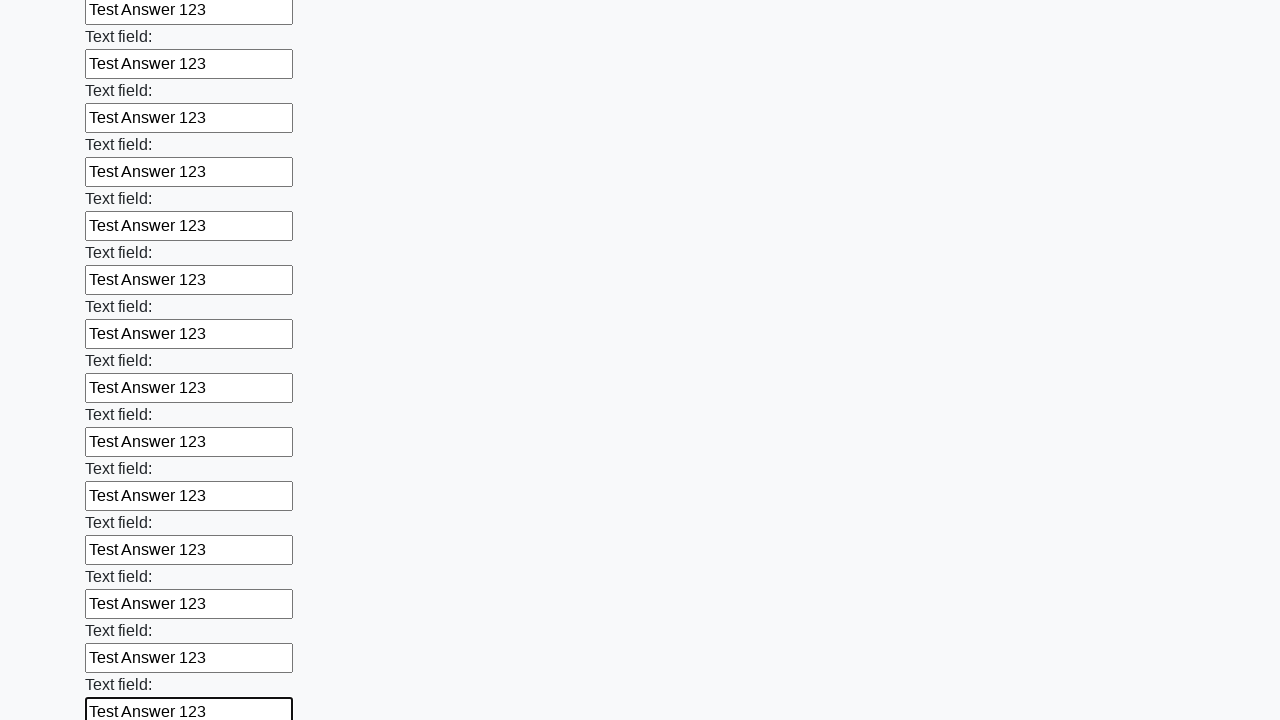

Filled input field with 'Test Answer 123' on input >> nth=84
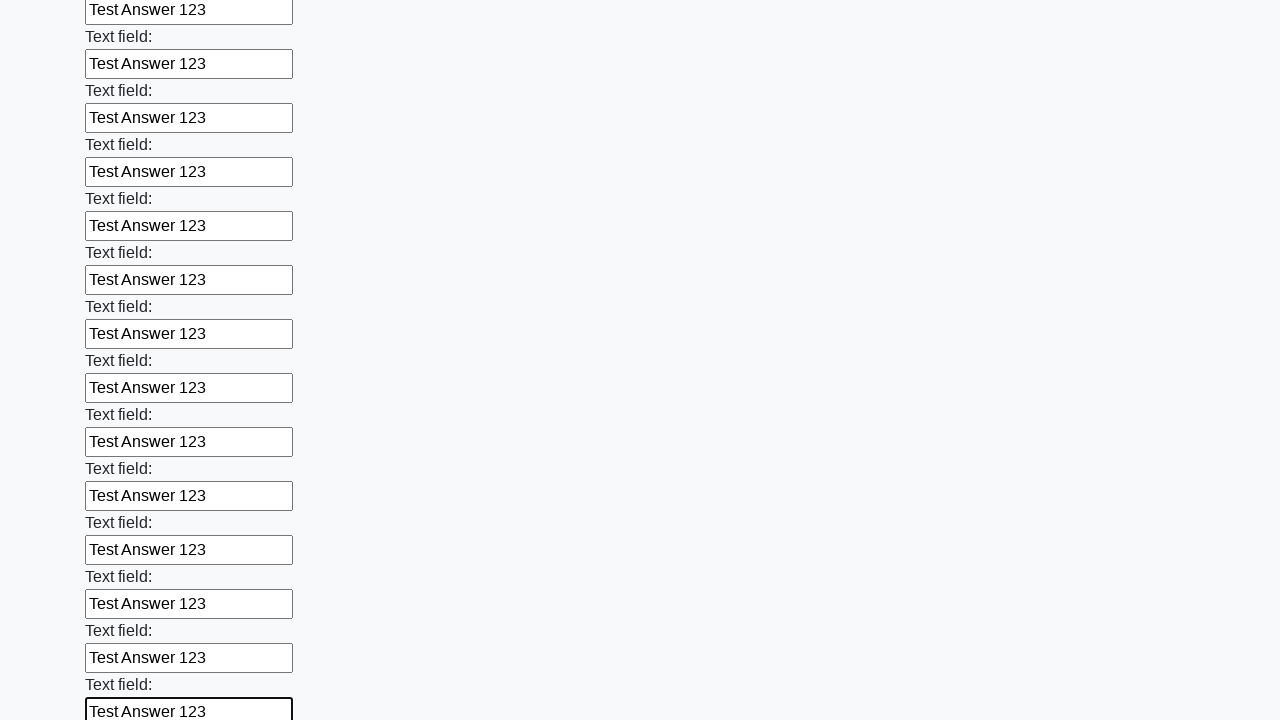

Filled input field with 'Test Answer 123' on input >> nth=85
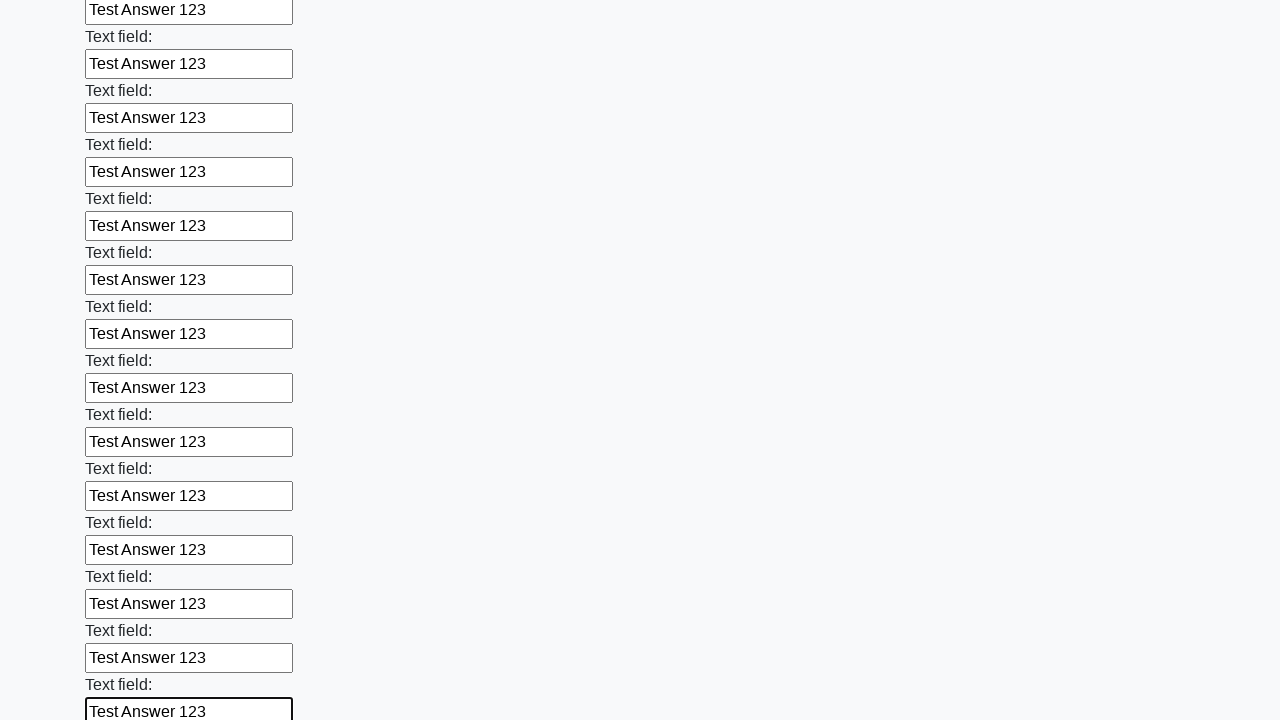

Filled input field with 'Test Answer 123' on input >> nth=86
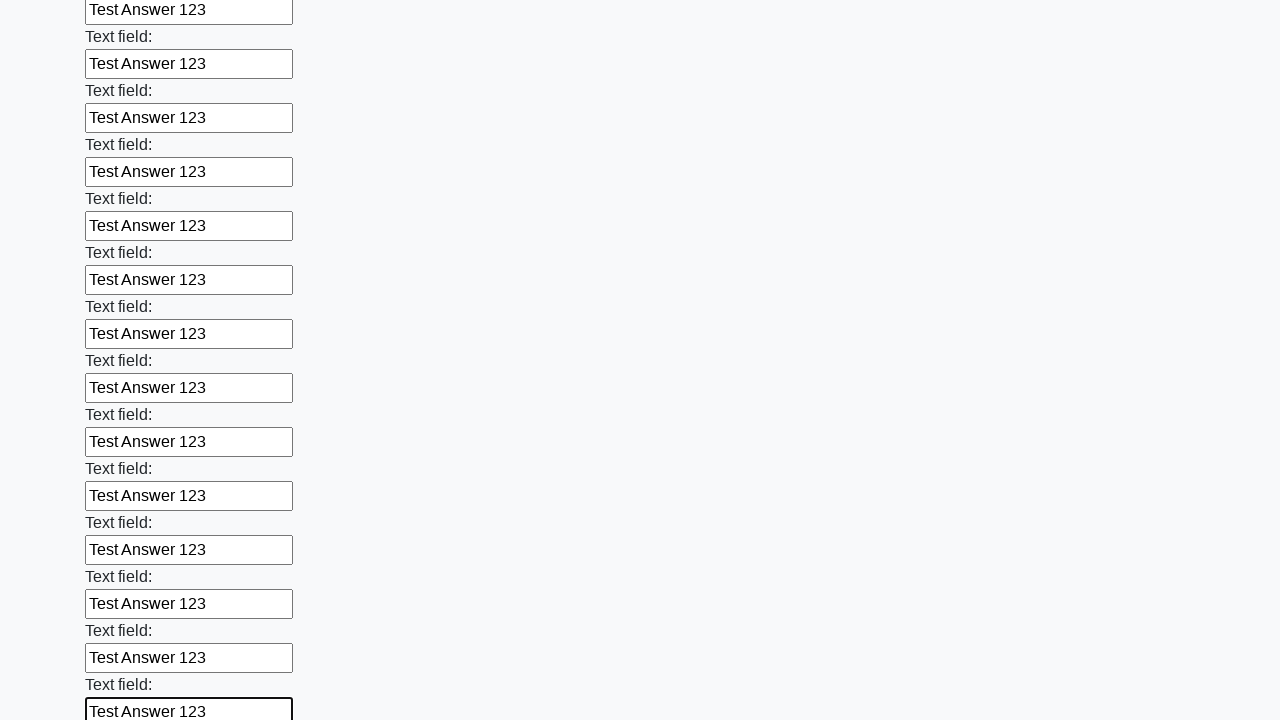

Filled input field with 'Test Answer 123' on input >> nth=87
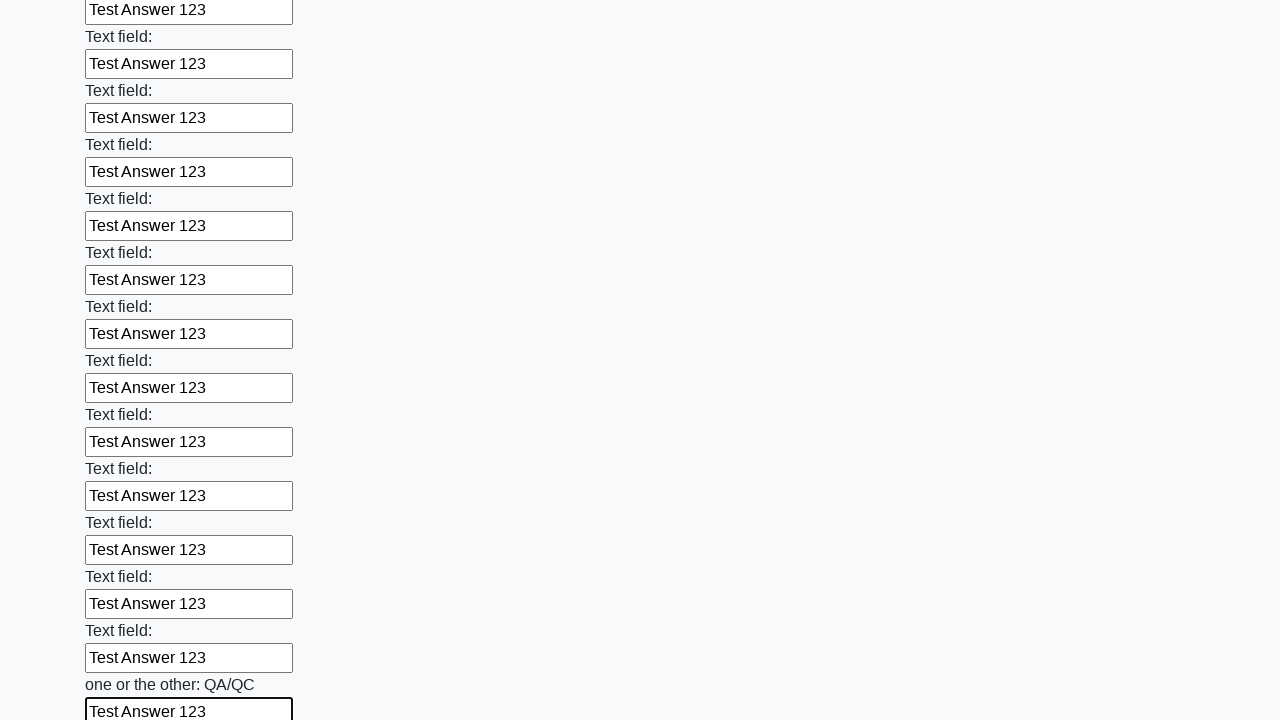

Filled input field with 'Test Answer 123' on input >> nth=88
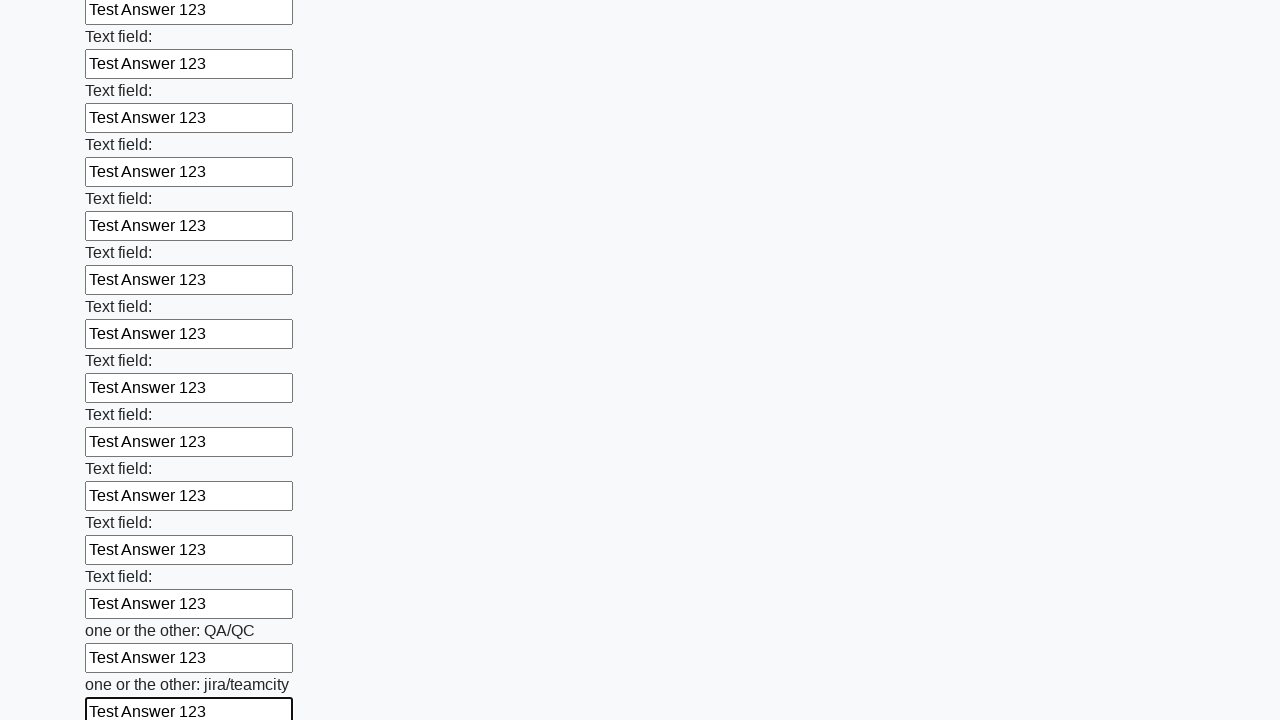

Filled input field with 'Test Answer 123' on input >> nth=89
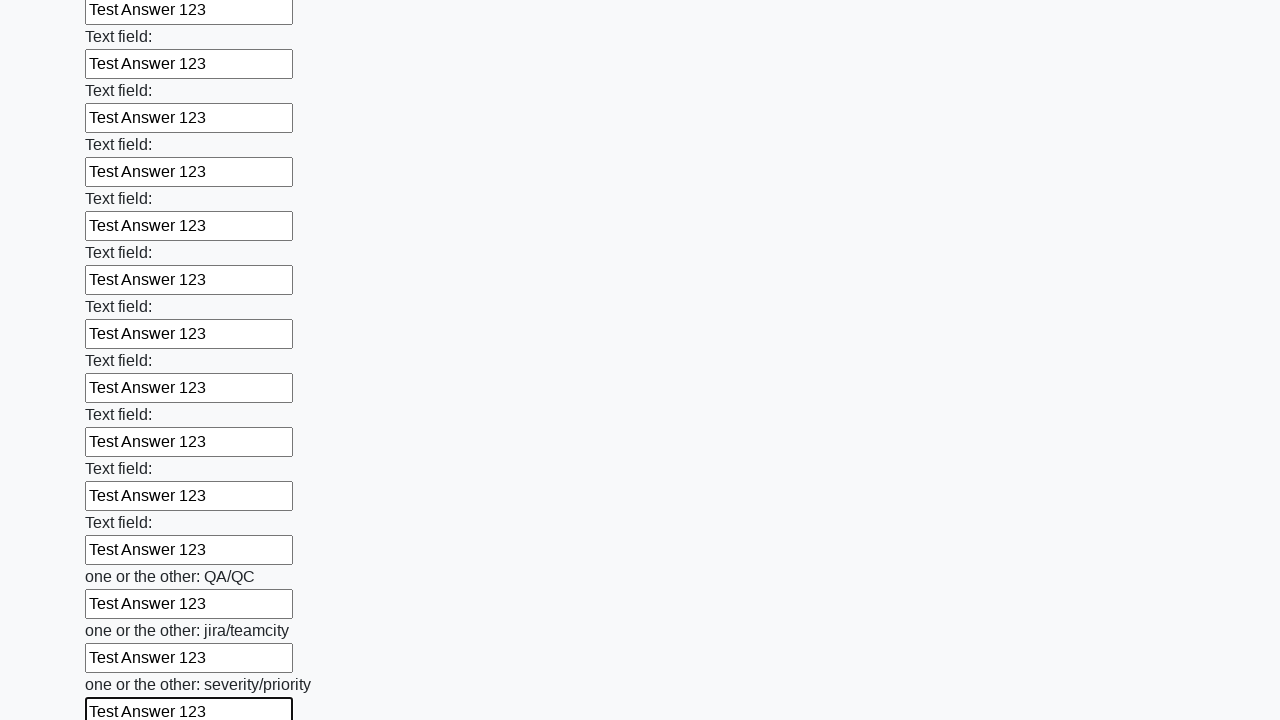

Filled input field with 'Test Answer 123' on input >> nth=90
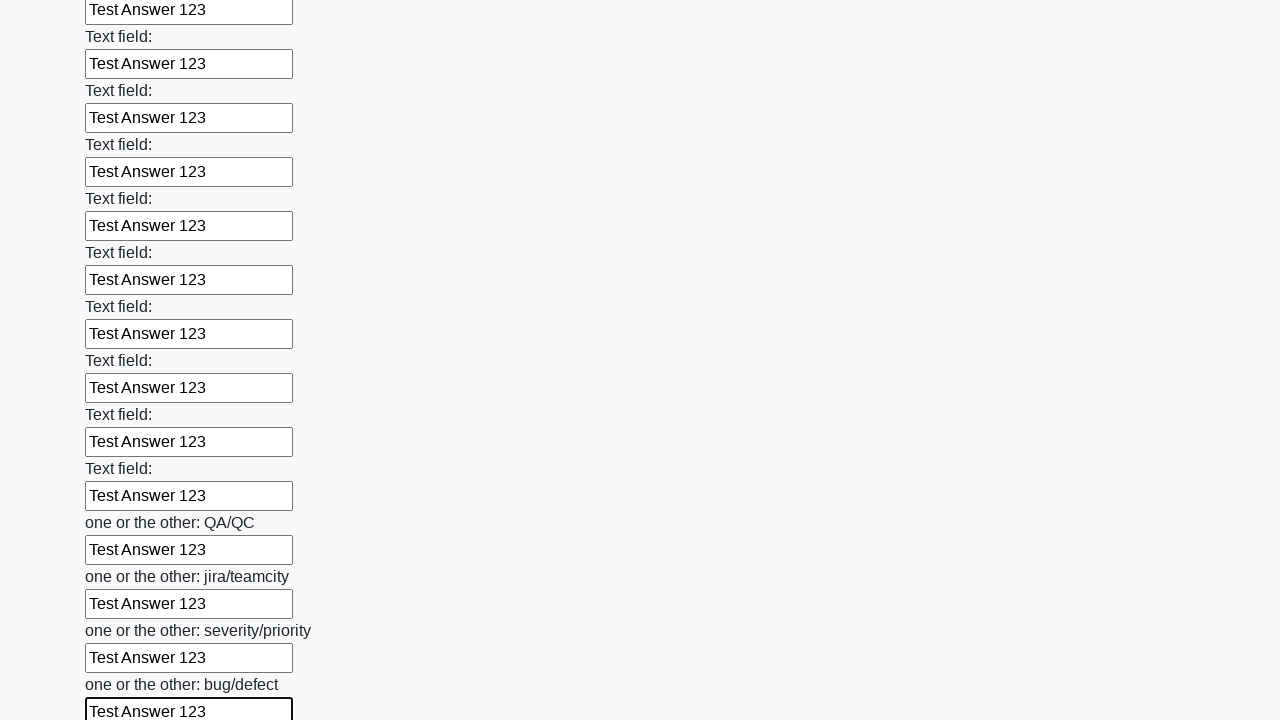

Filled input field with 'Test Answer 123' on input >> nth=91
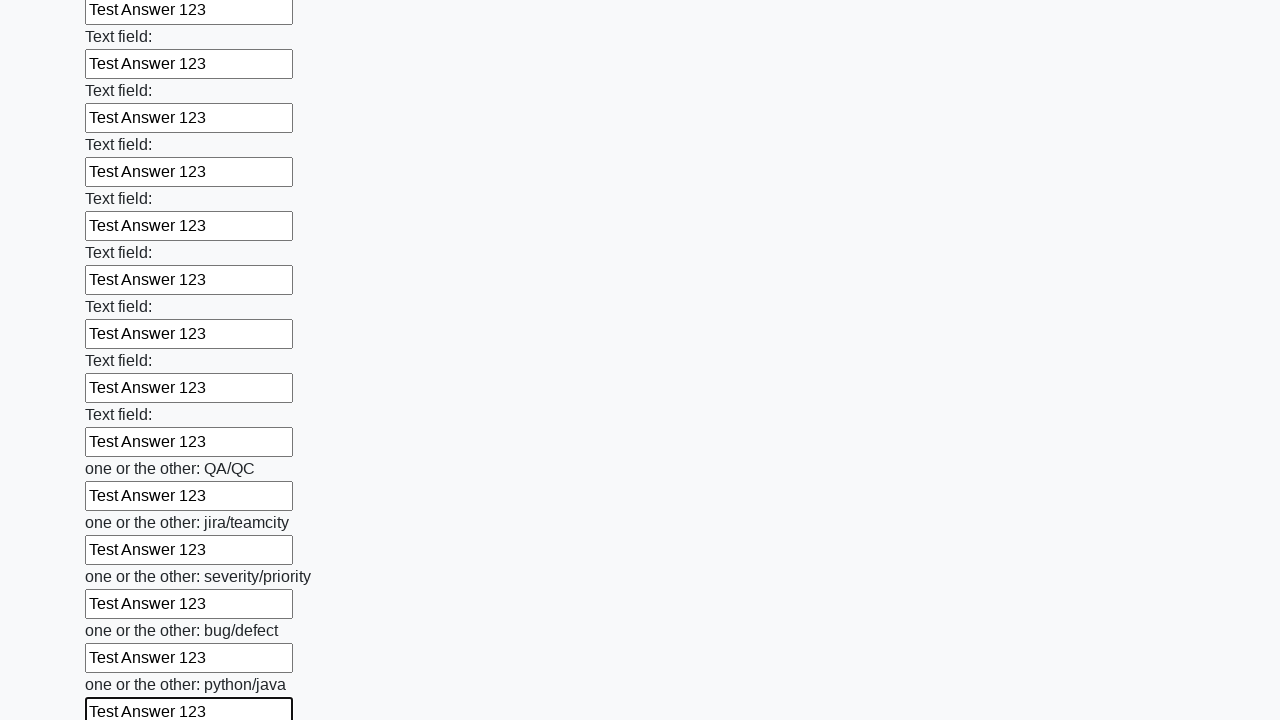

Filled input field with 'Test Answer 123' on input >> nth=92
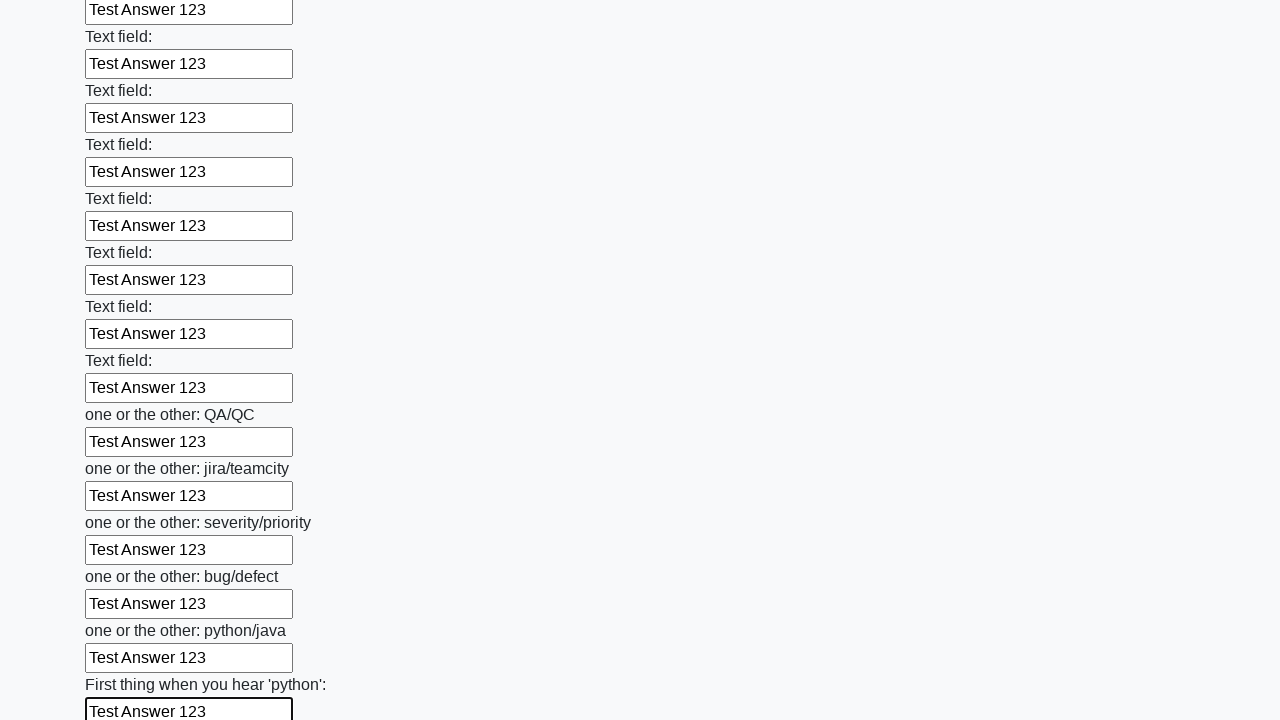

Filled input field with 'Test Answer 123' on input >> nth=93
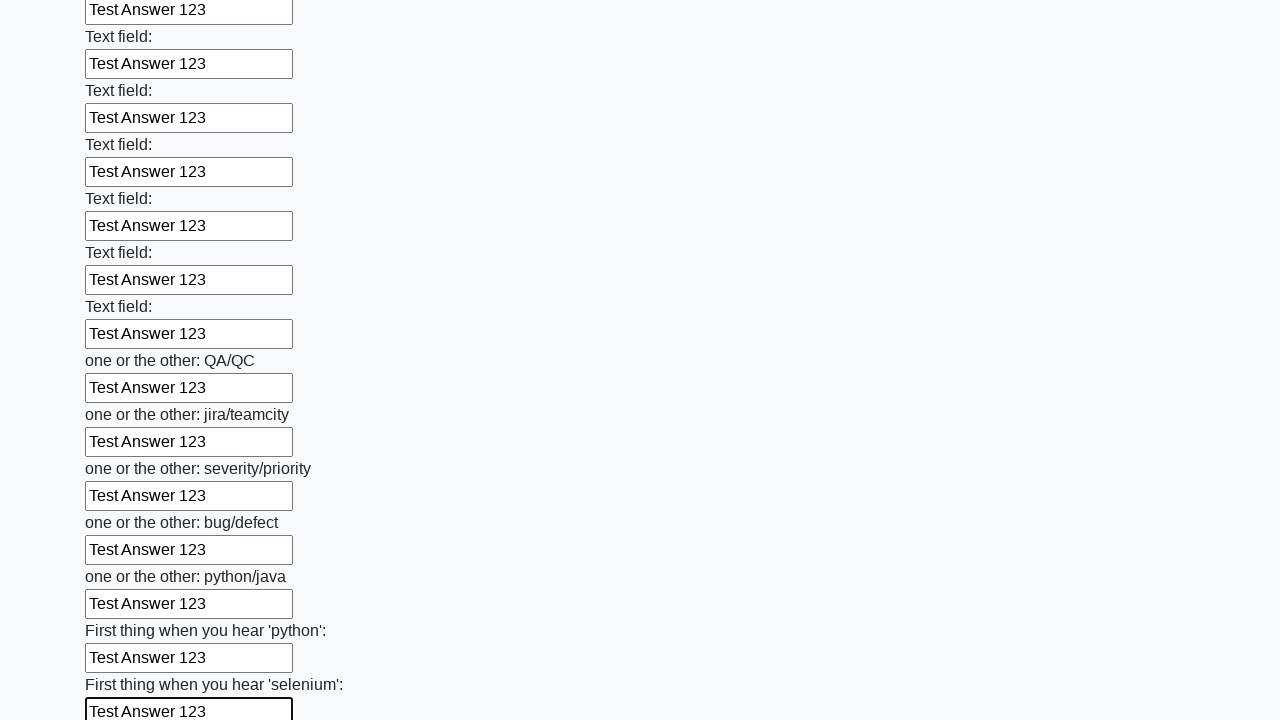

Filled input field with 'Test Answer 123' on input >> nth=94
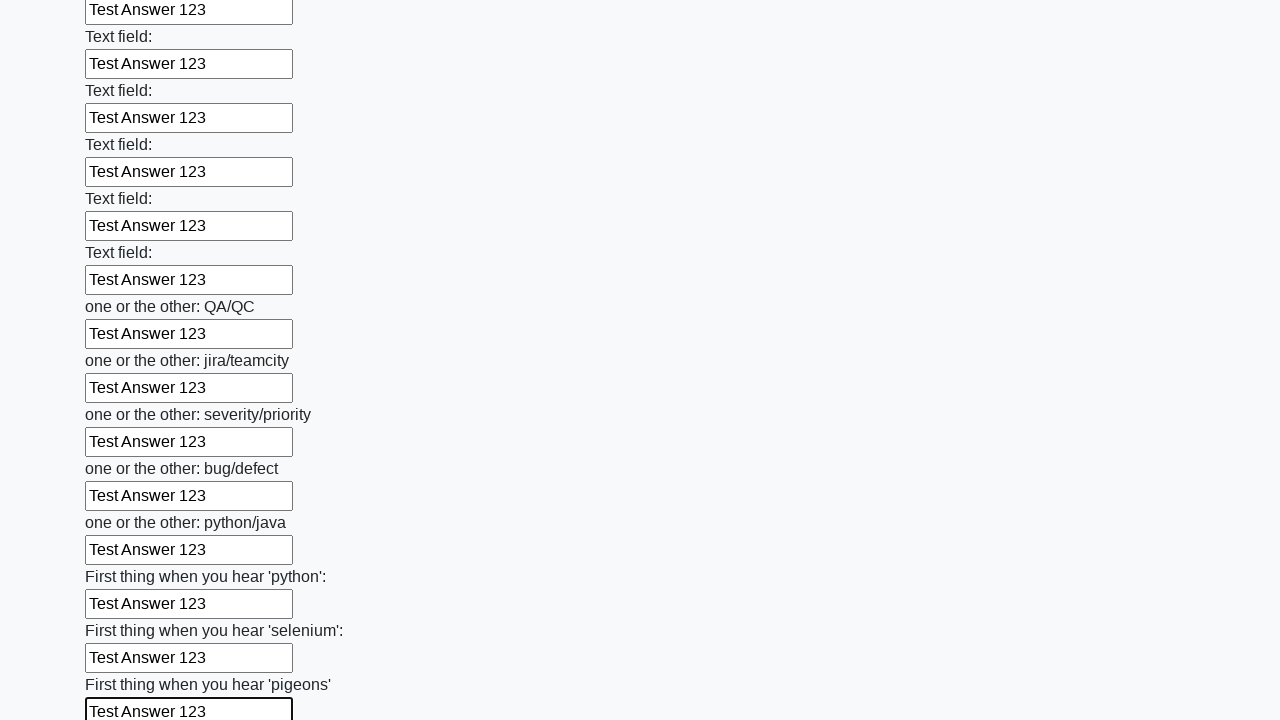

Filled input field with 'Test Answer 123' on input >> nth=95
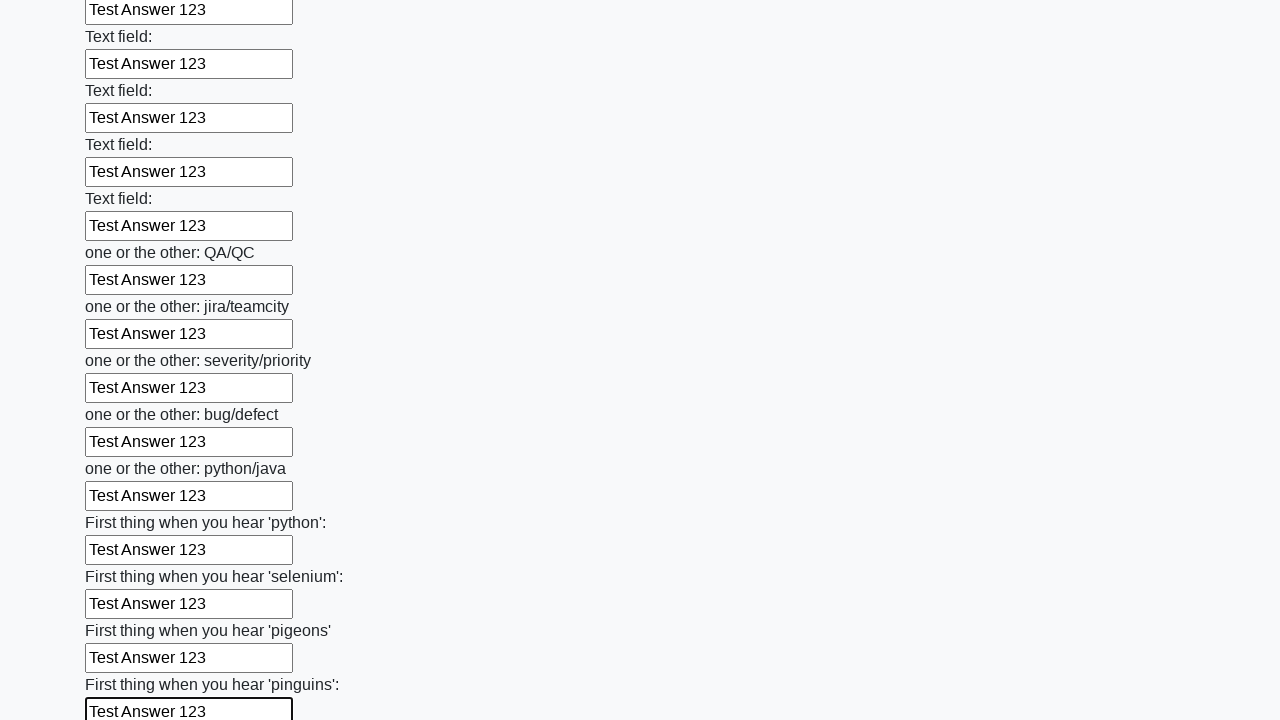

Filled input field with 'Test Answer 123' on input >> nth=96
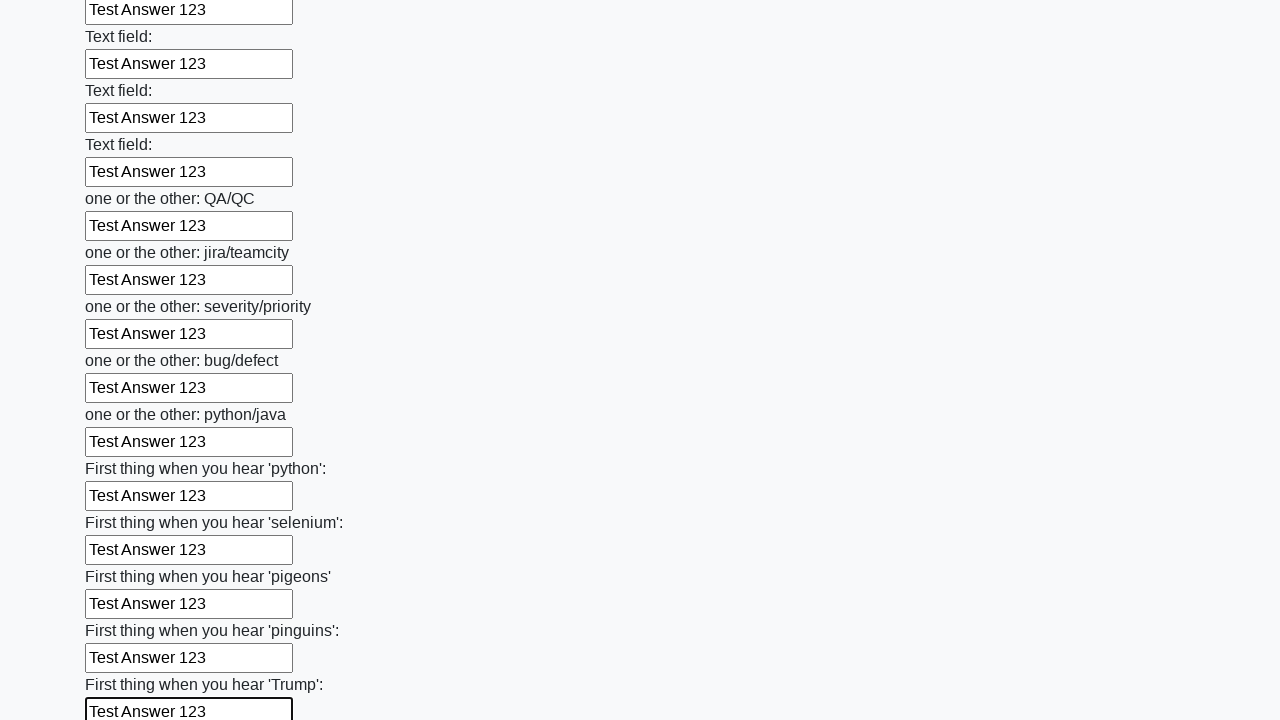

Filled input field with 'Test Answer 123' on input >> nth=97
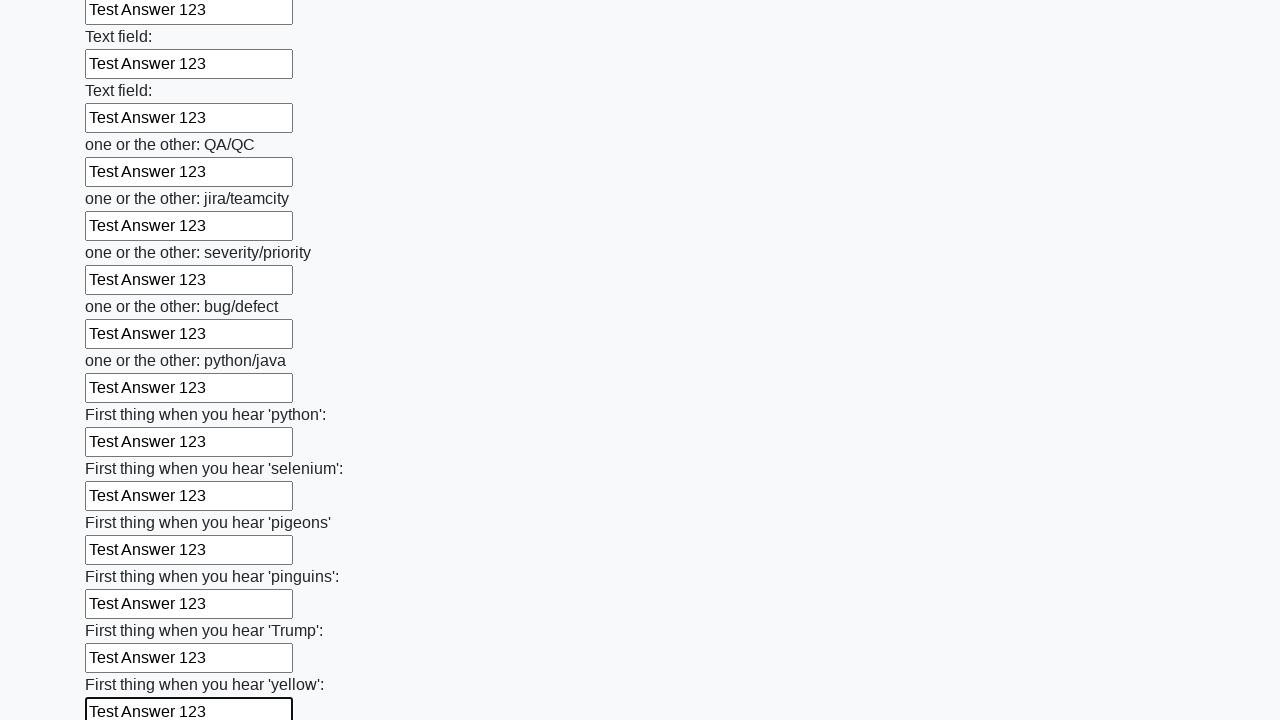

Filled input field with 'Test Answer 123' on input >> nth=98
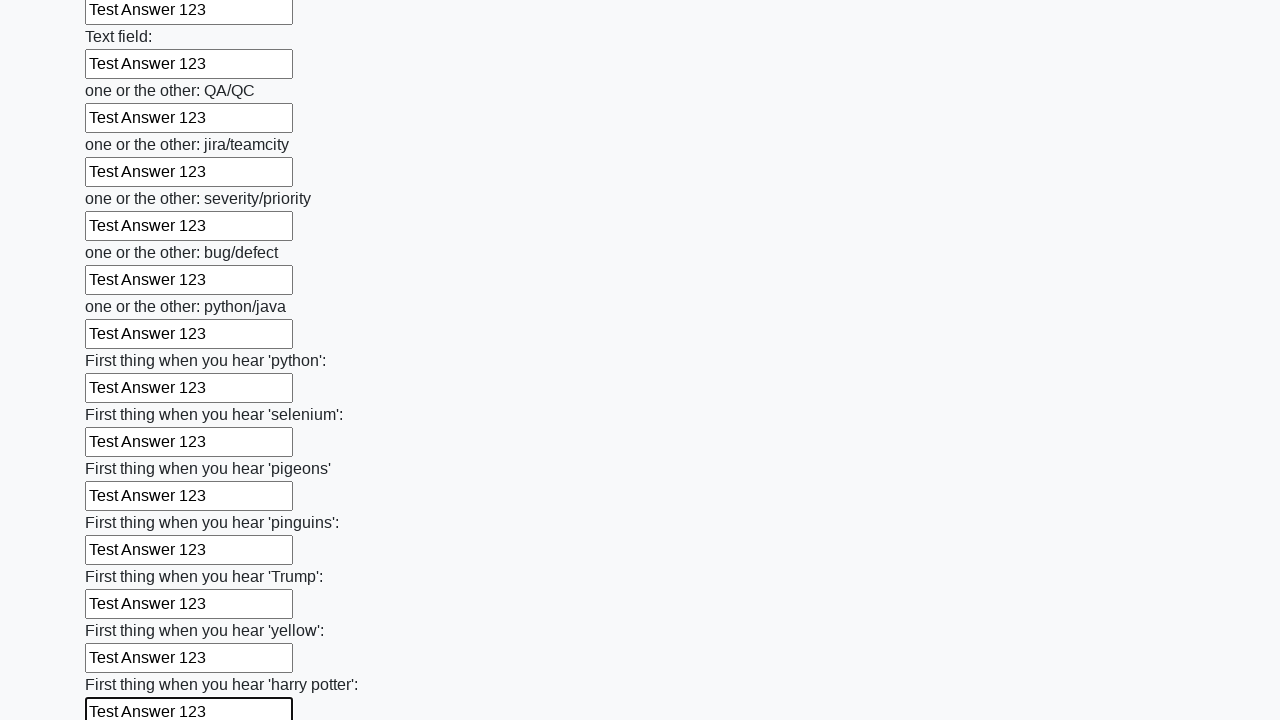

Filled input field with 'Test Answer 123' on input >> nth=99
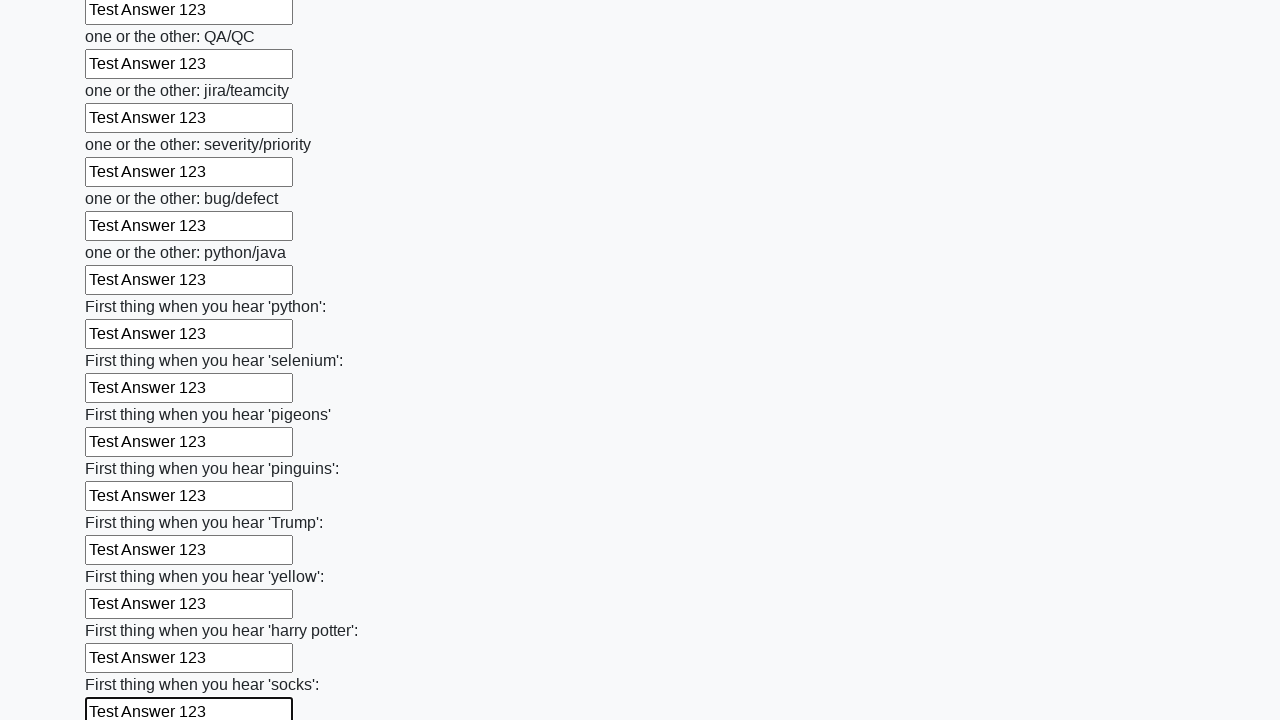

Clicked the submit button to submit the form at (123, 611) on button.btn
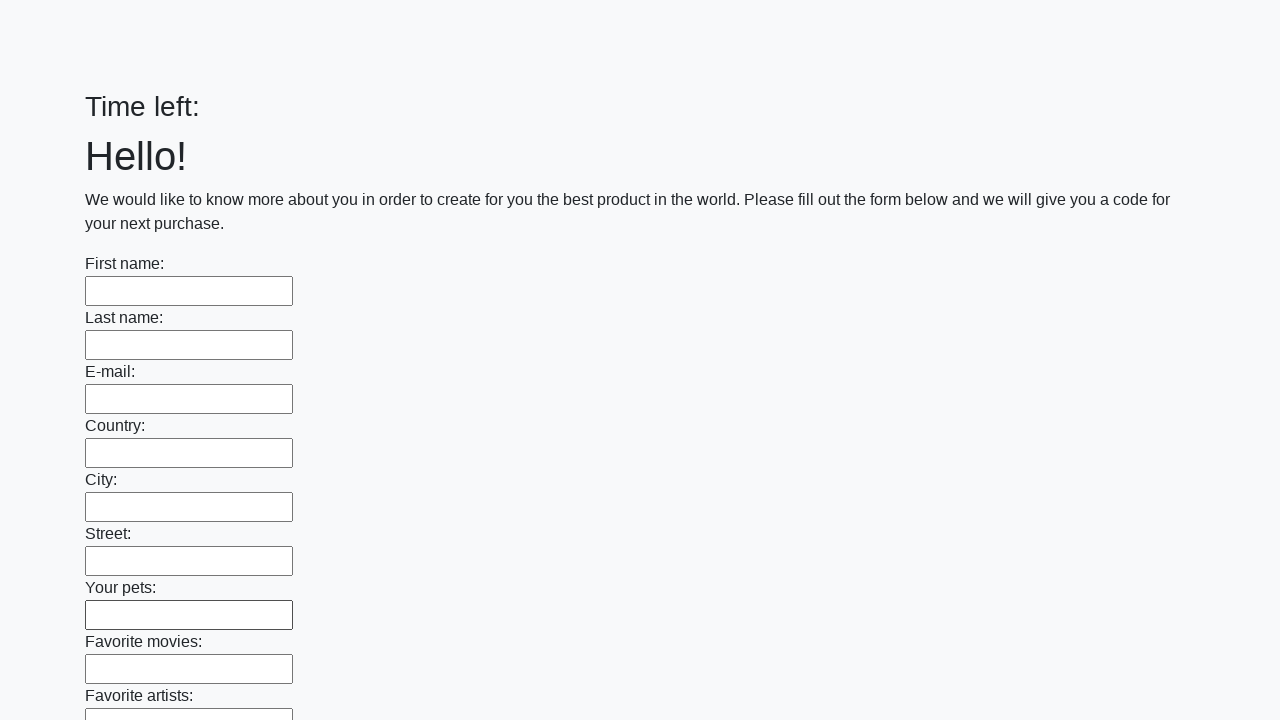

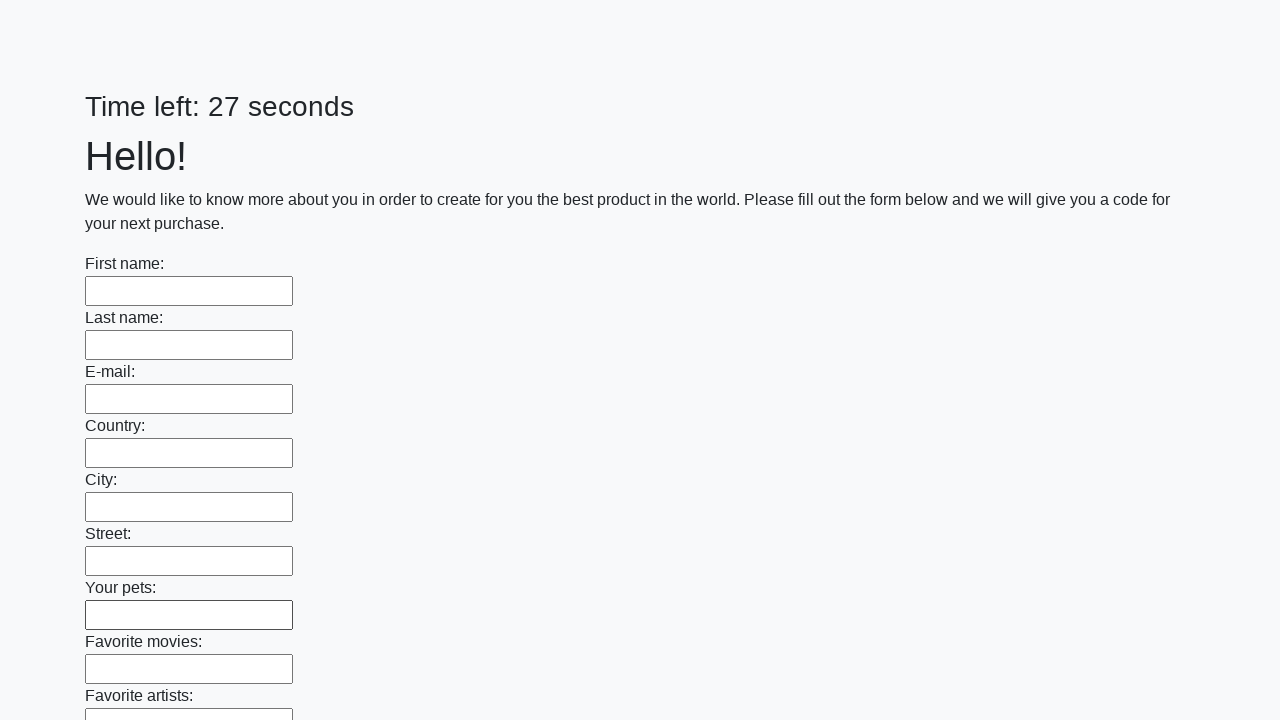